Runs the Speedometer 2.0 browser performance benchmark by starting the test and waiting for results to appear

Starting URL: https://browserbench.org/Speedometer2.0/

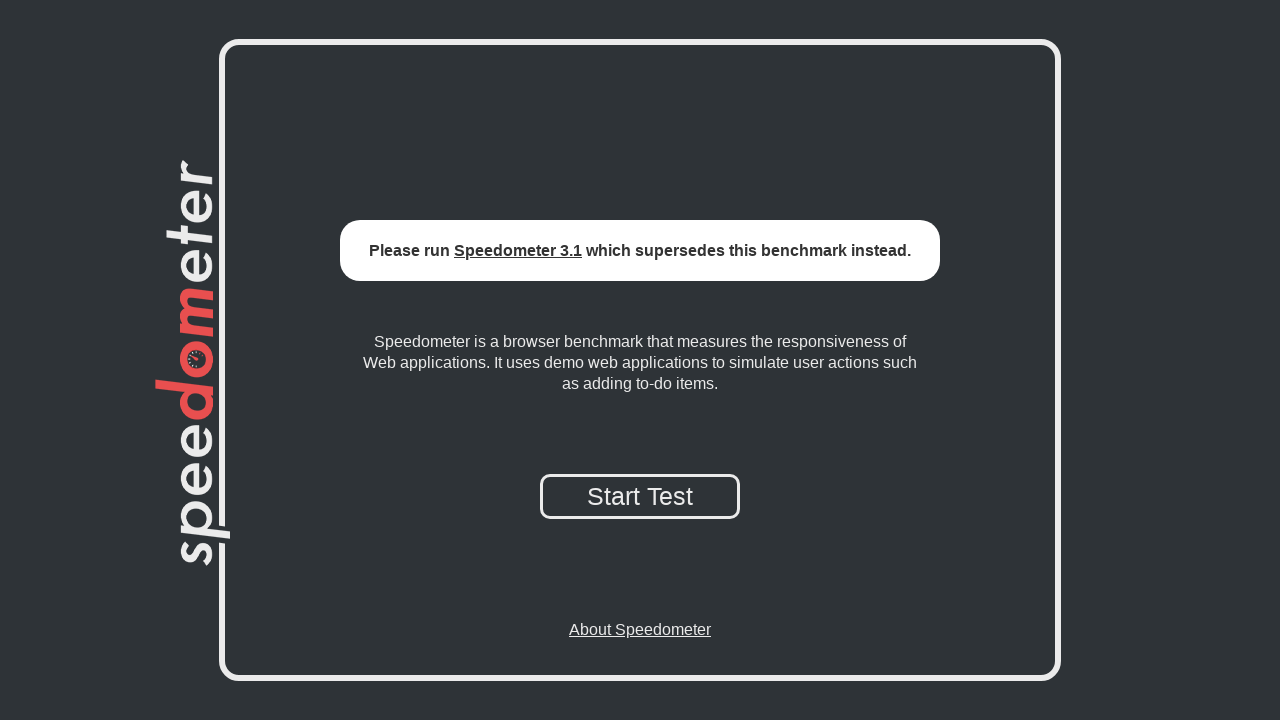

Started Speedometer 2.0 benchmark test
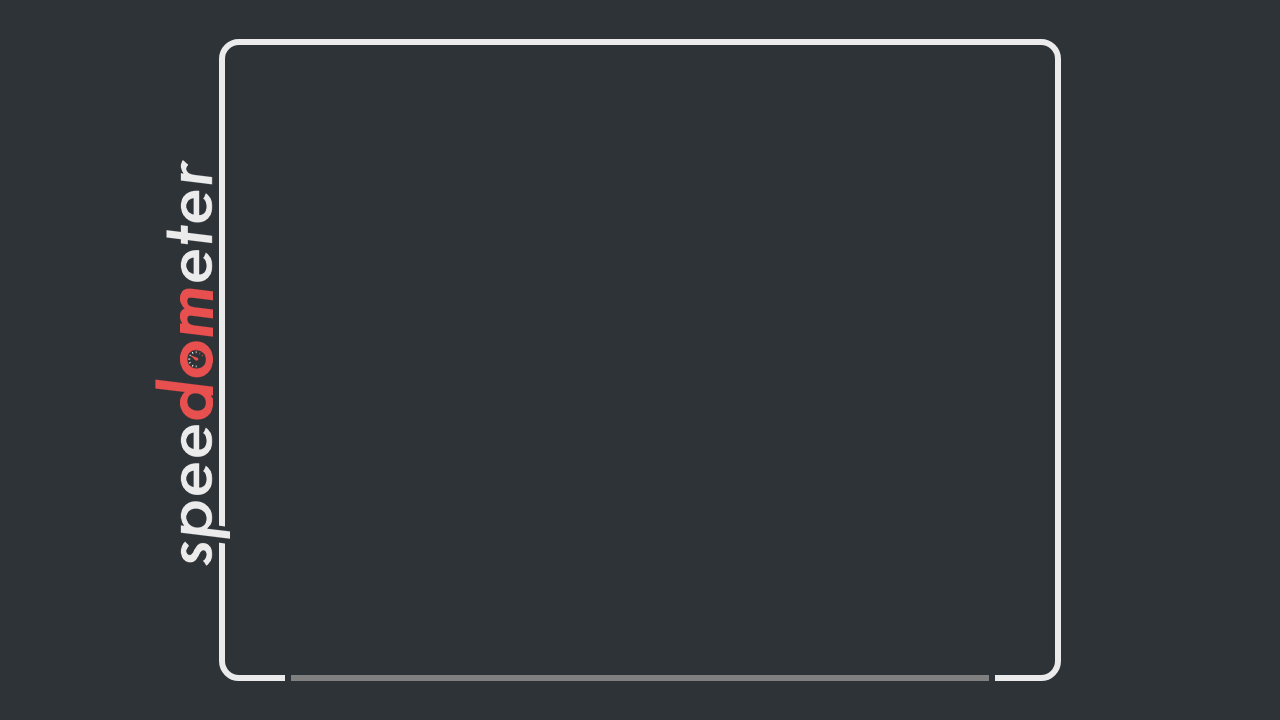

Captured benchmark start time
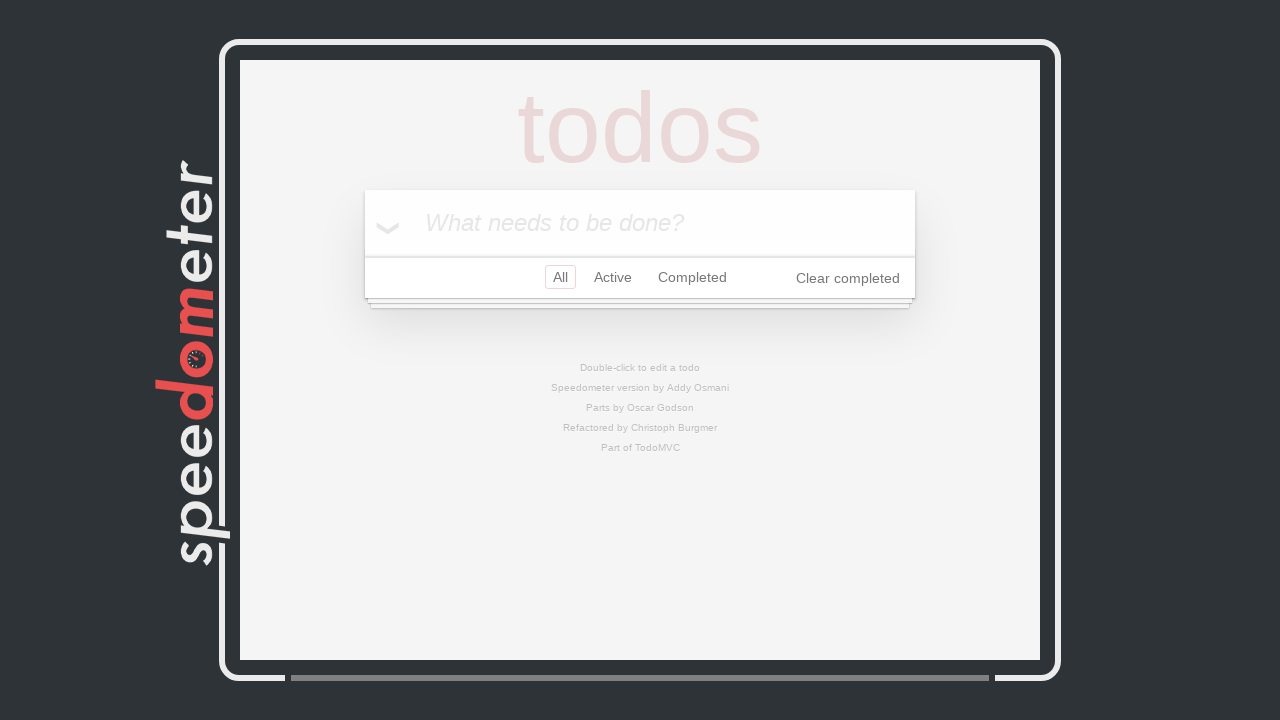

Checked if benchmark results are ready
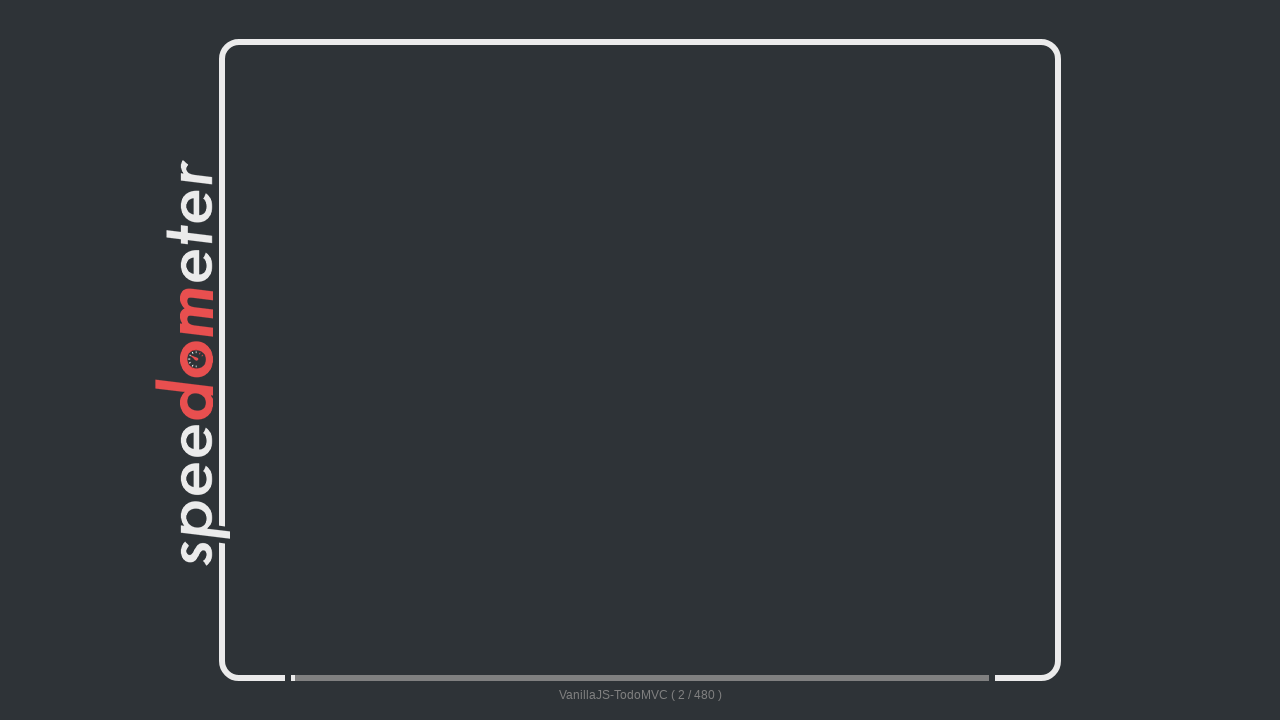

Checked elapsed time: 666ms
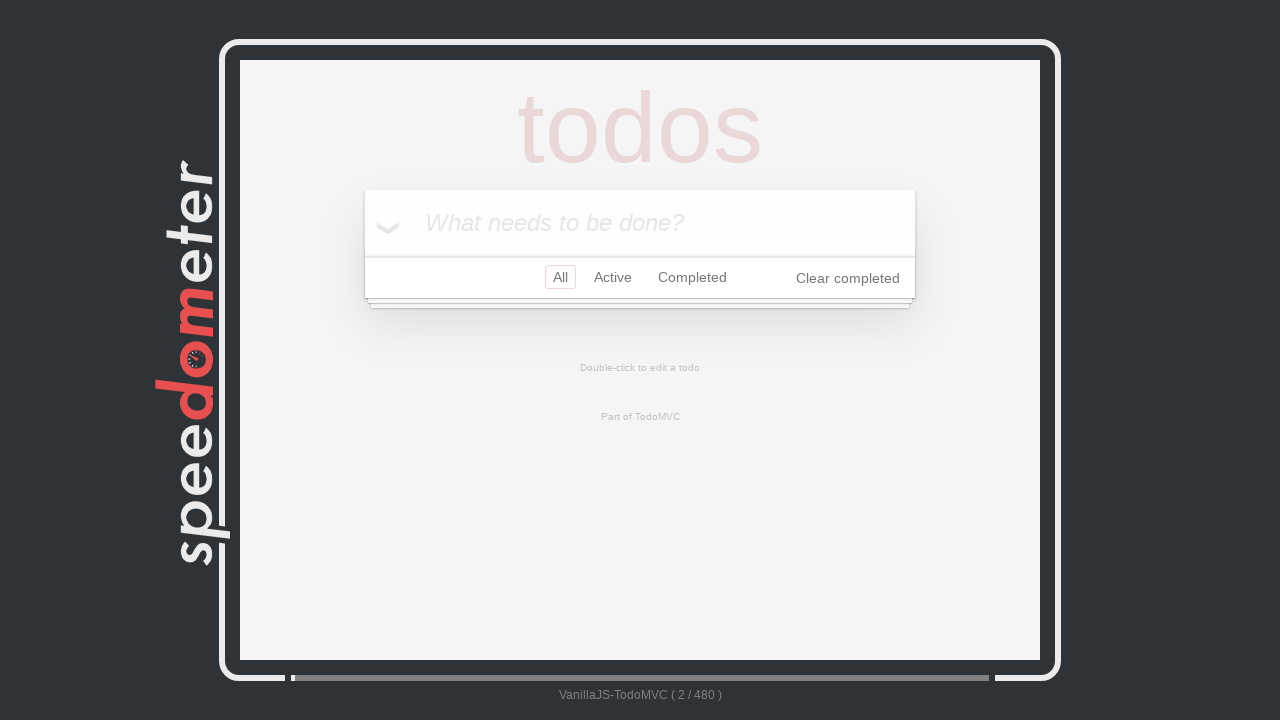

Waited 2 seconds before next results check
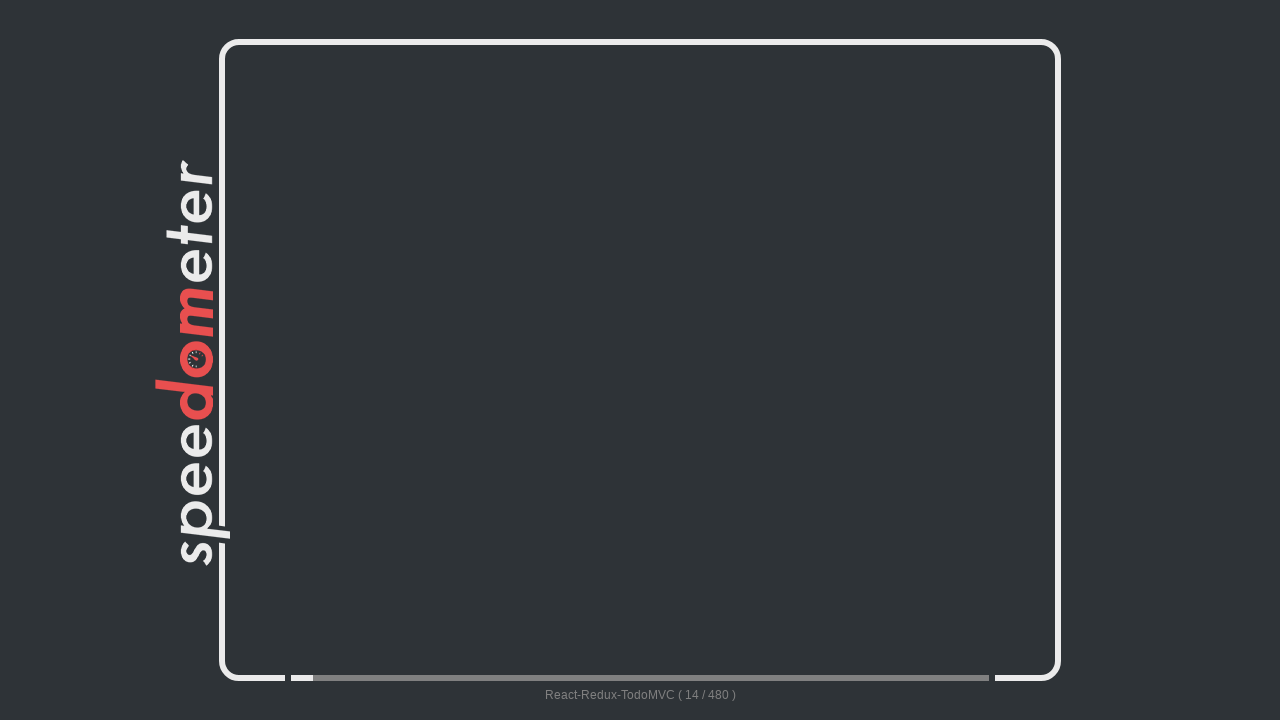

Checked if benchmark results are ready
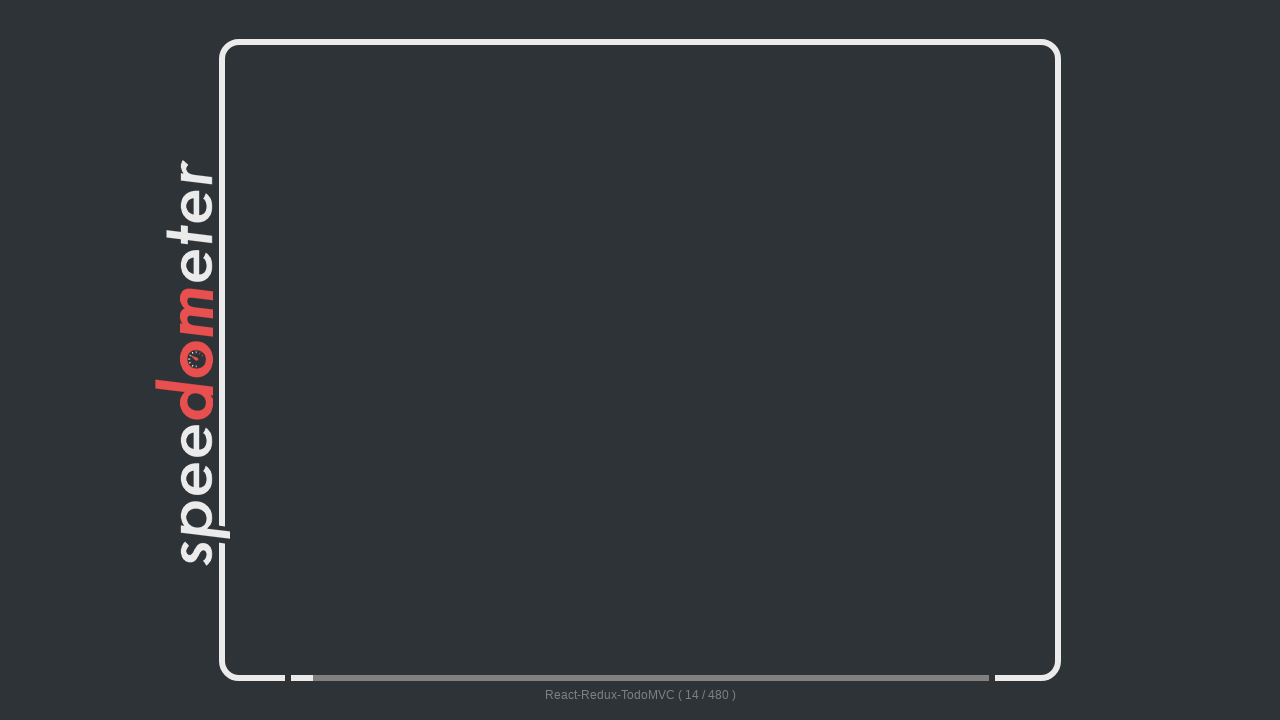

Checked elapsed time: 3542ms
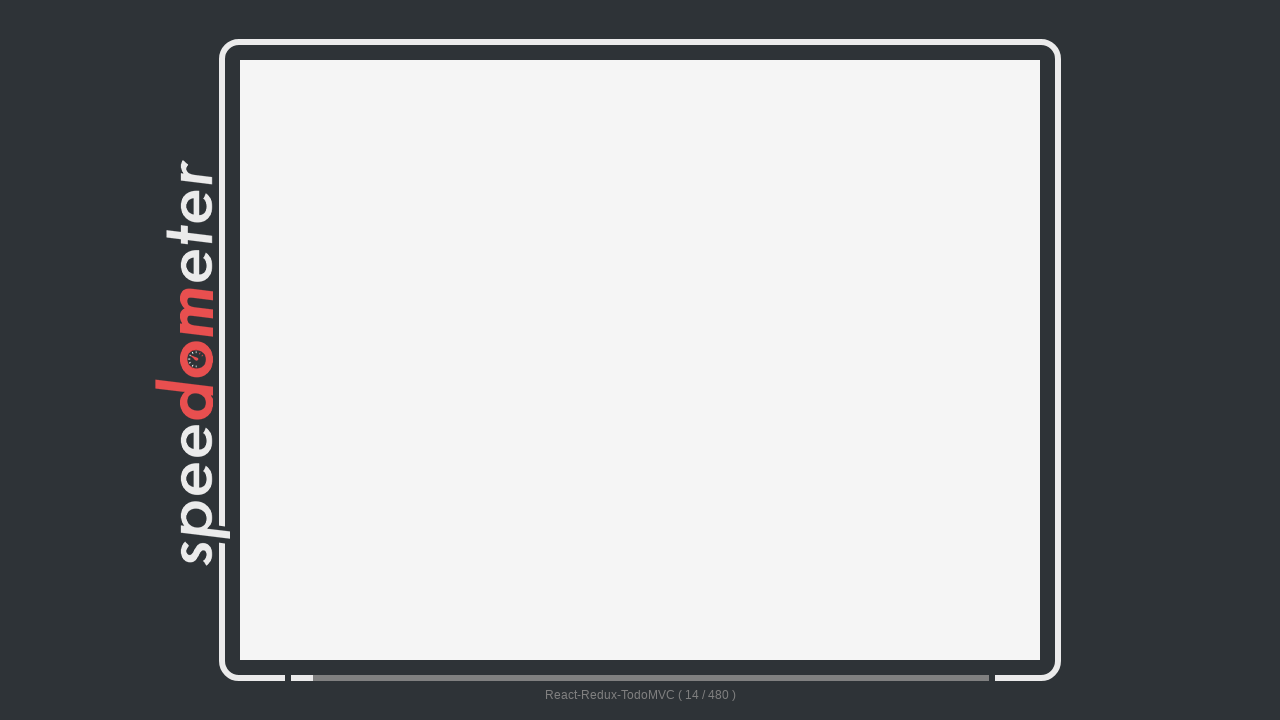

Waited 2 seconds before next results check
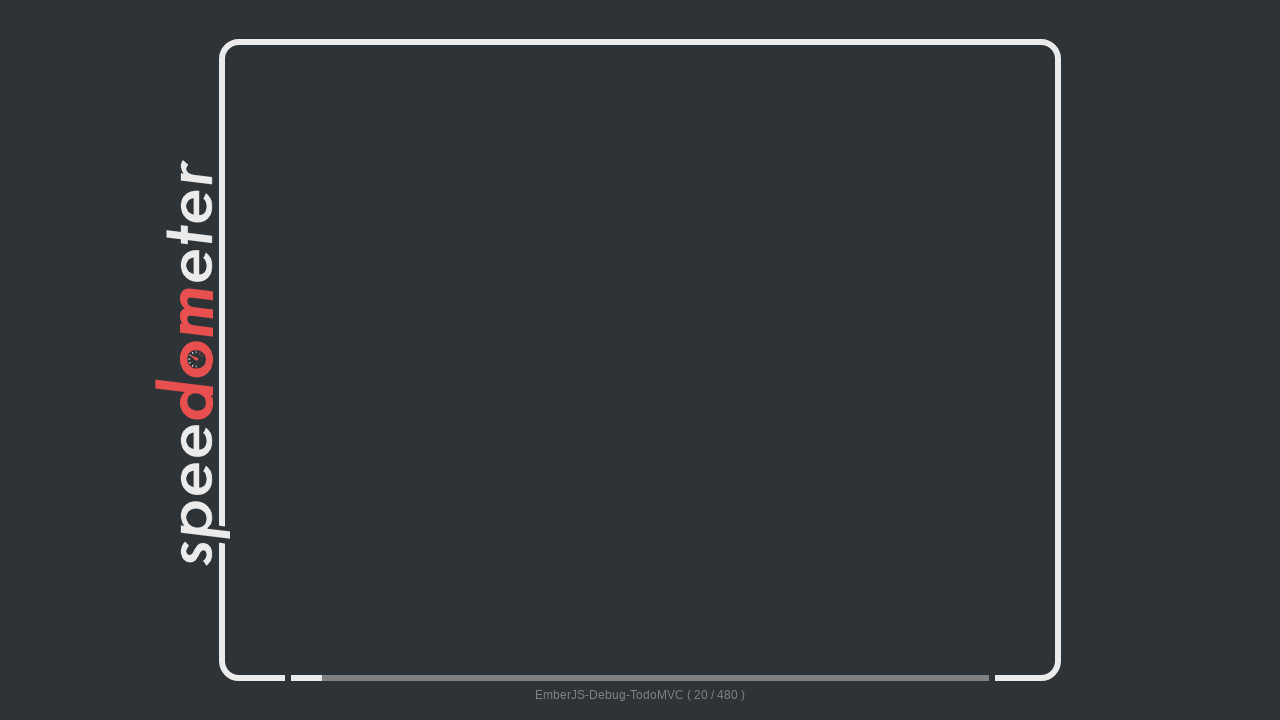

Checked if benchmark results are ready
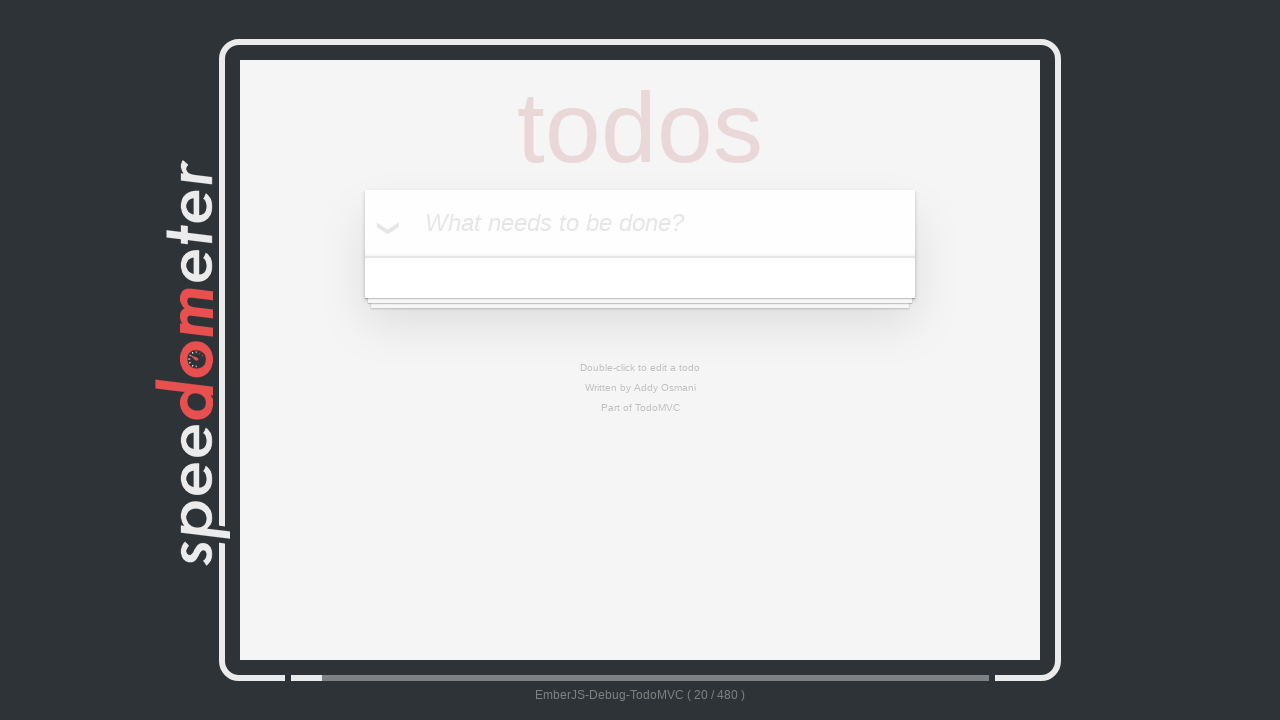

Checked elapsed time: 6911ms
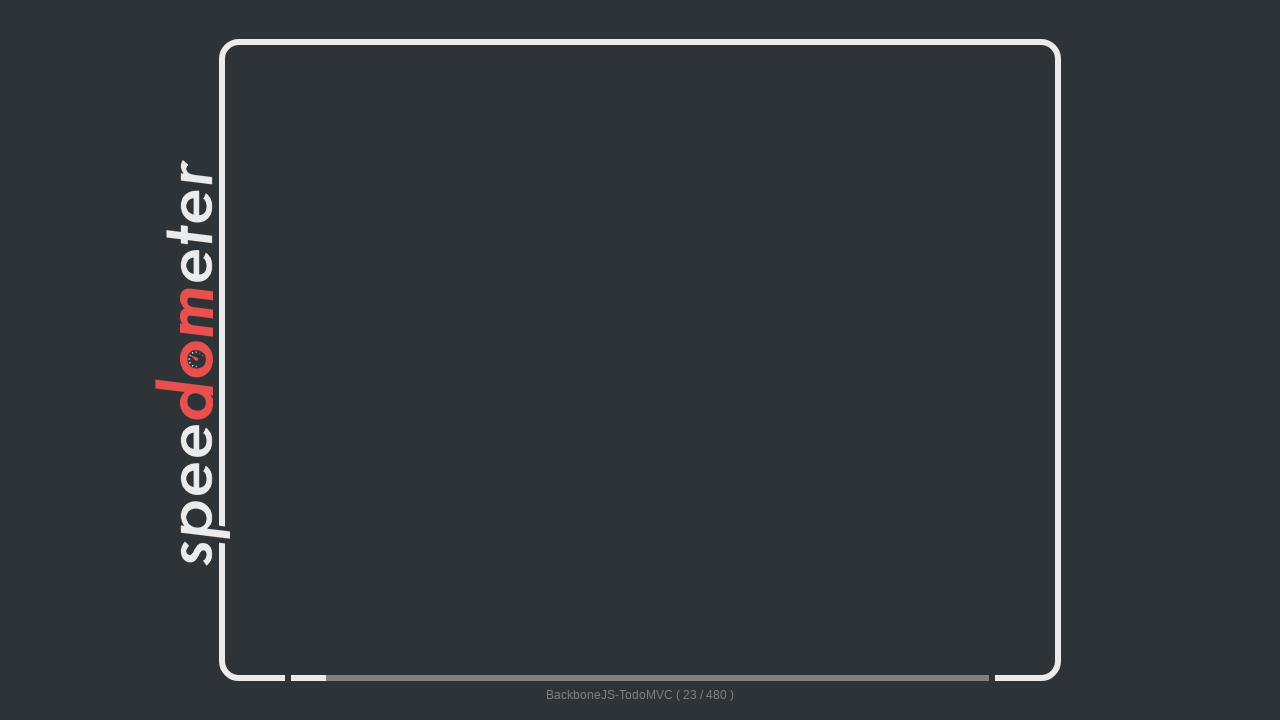

Waited 2 seconds before next results check
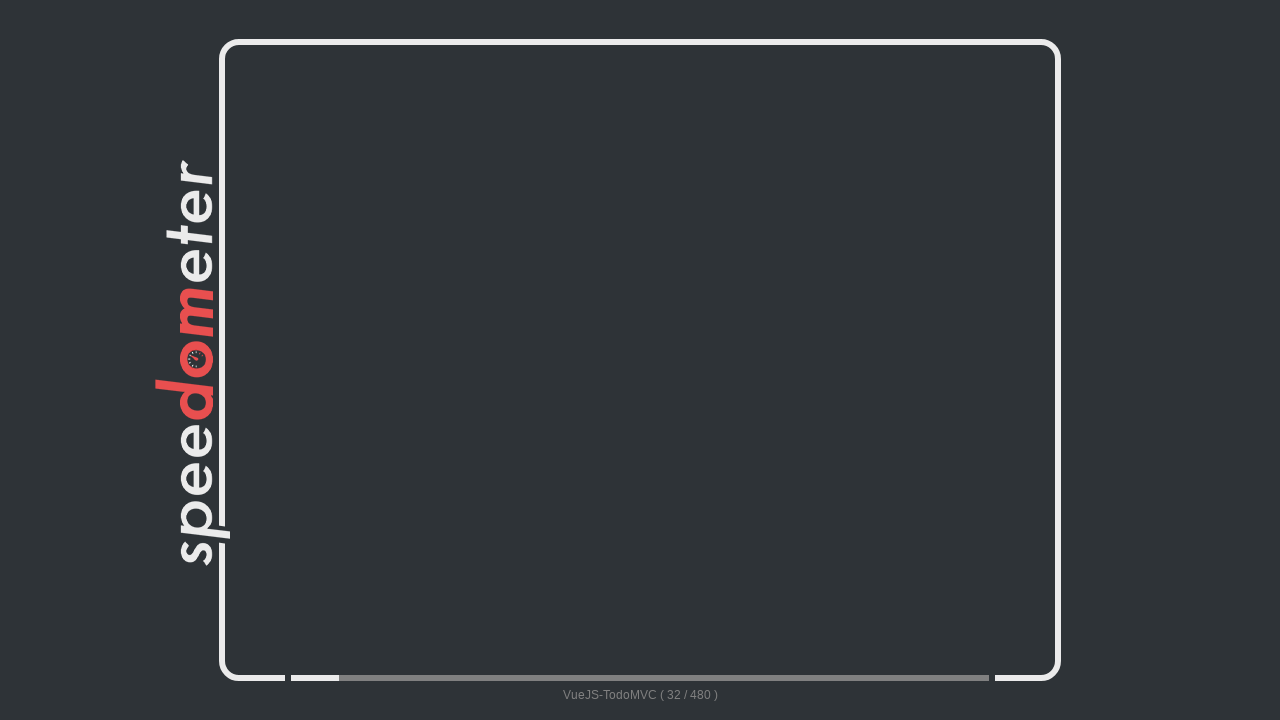

Checked if benchmark results are ready
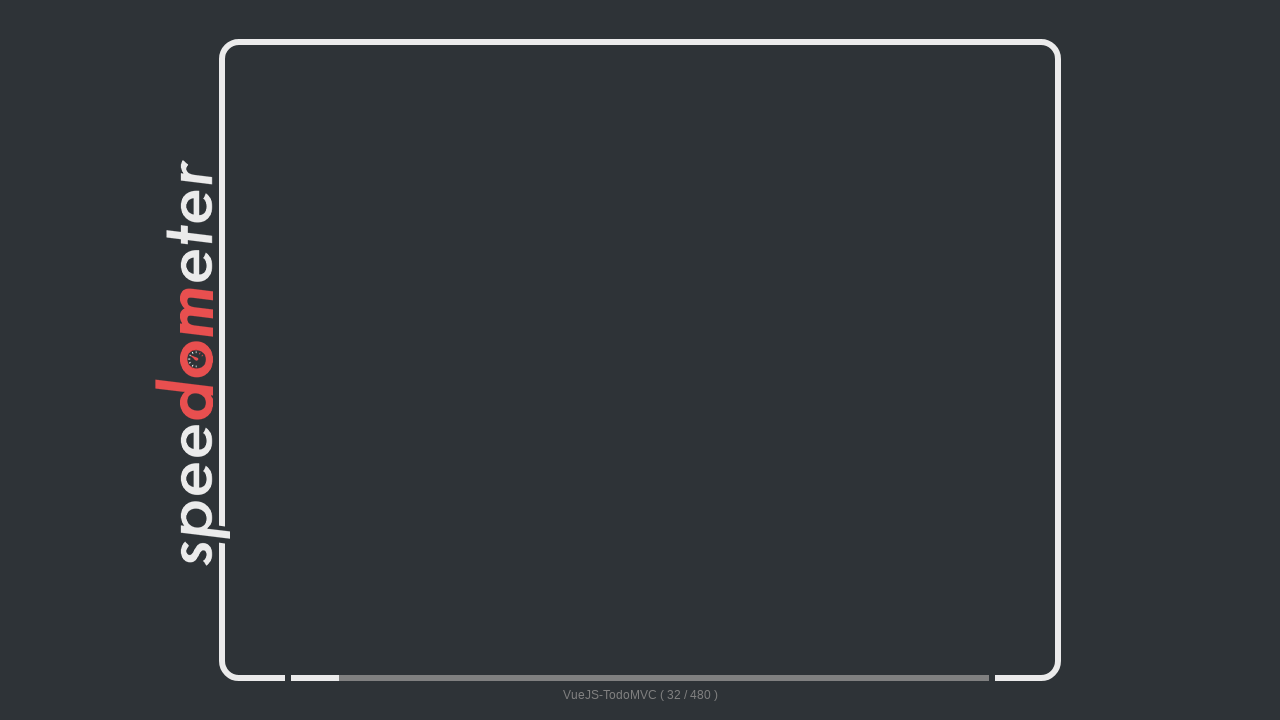

Checked elapsed time: 9619ms
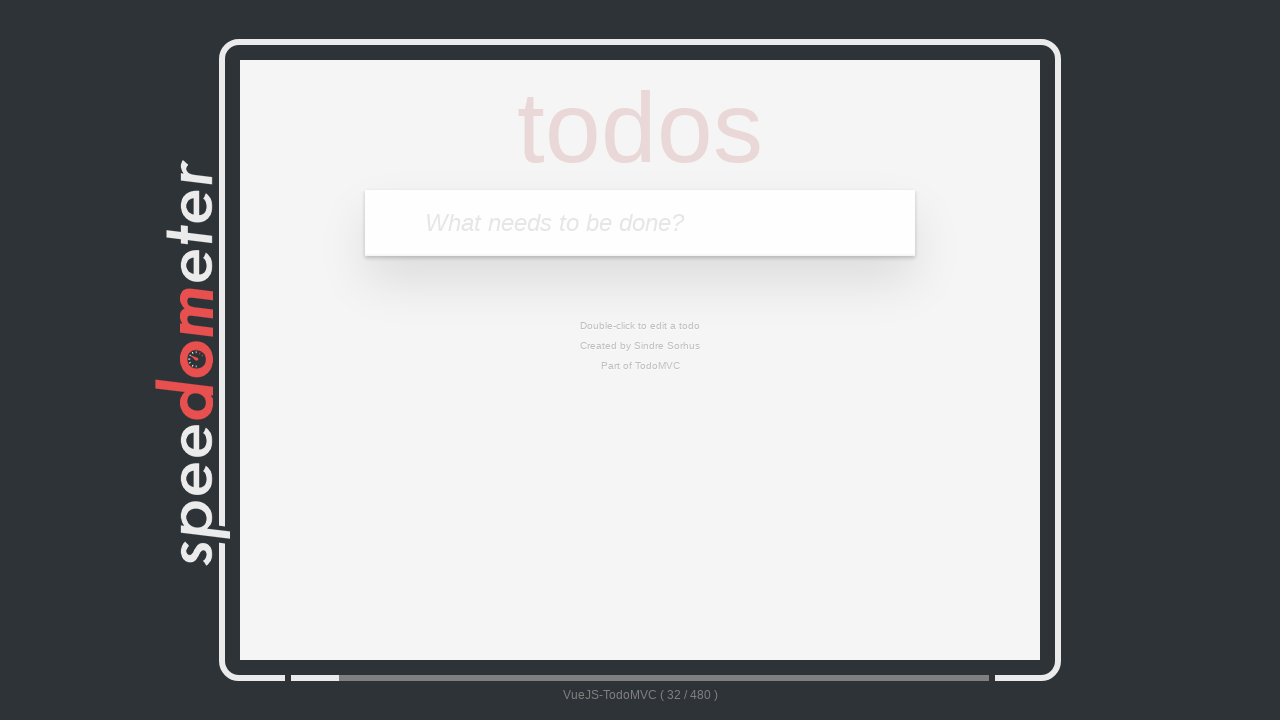

Waited 2 seconds before next results check
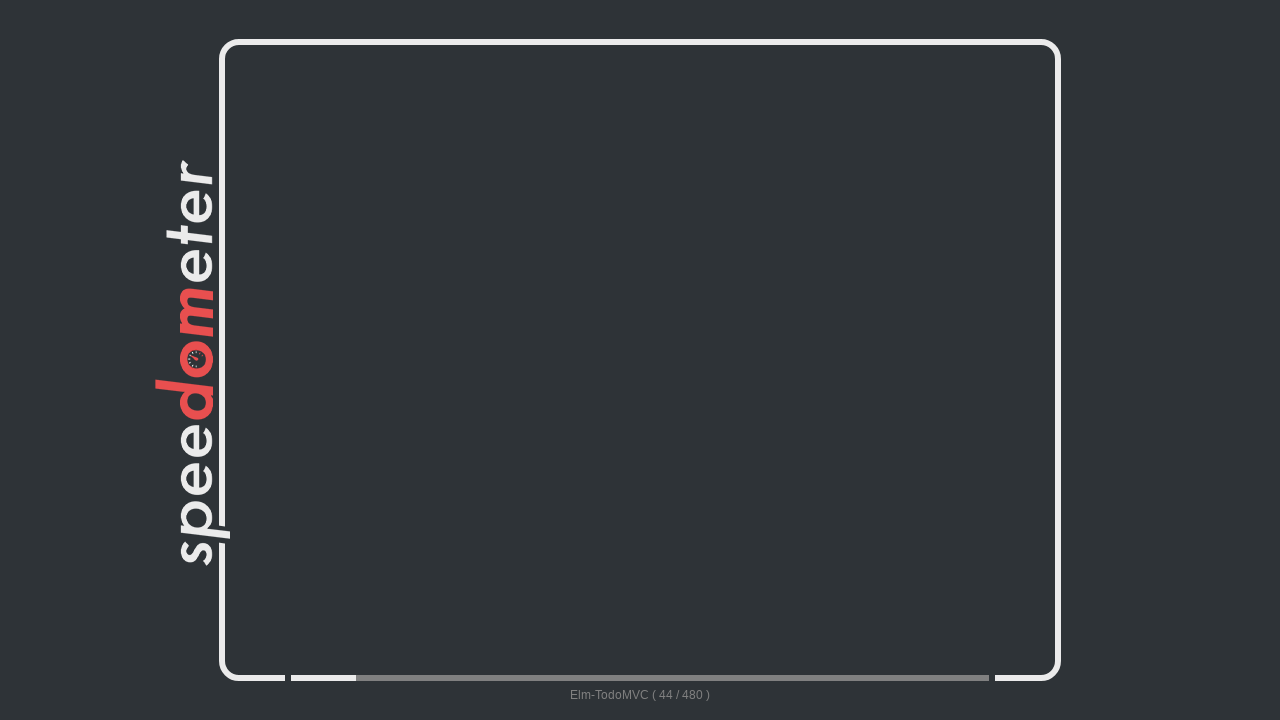

Checked if benchmark results are ready
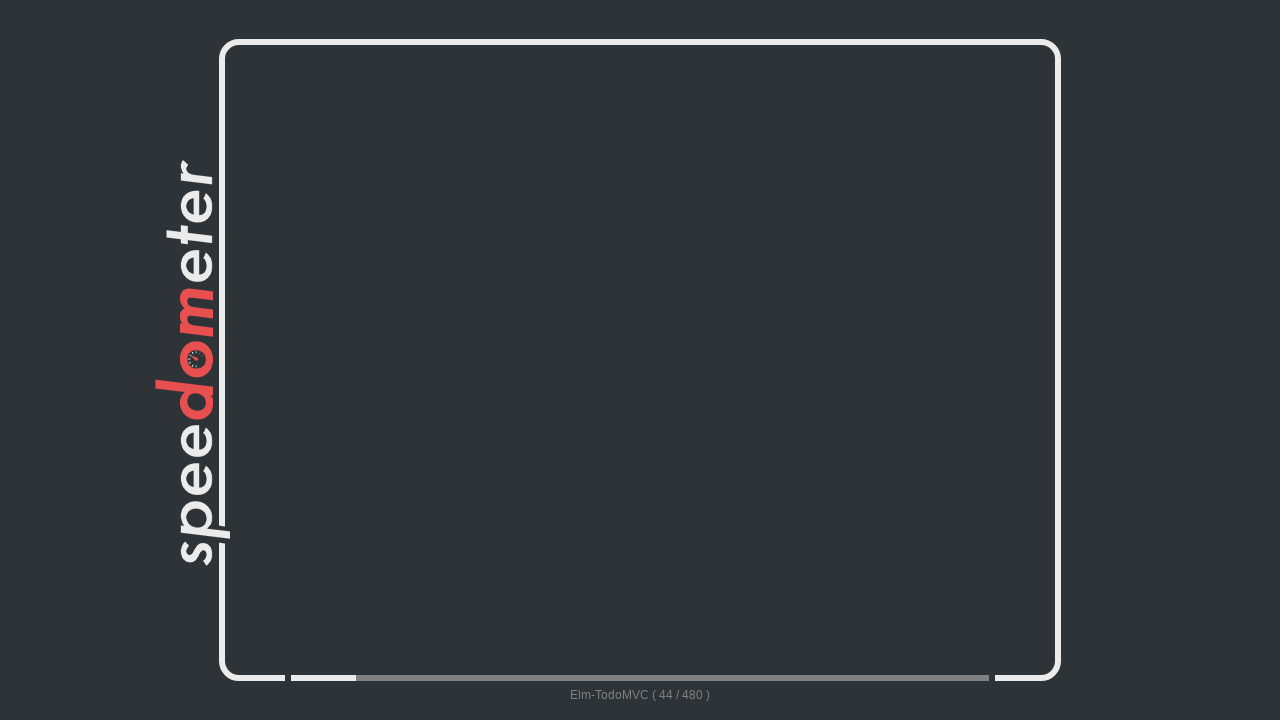

Checked elapsed time: 12603ms
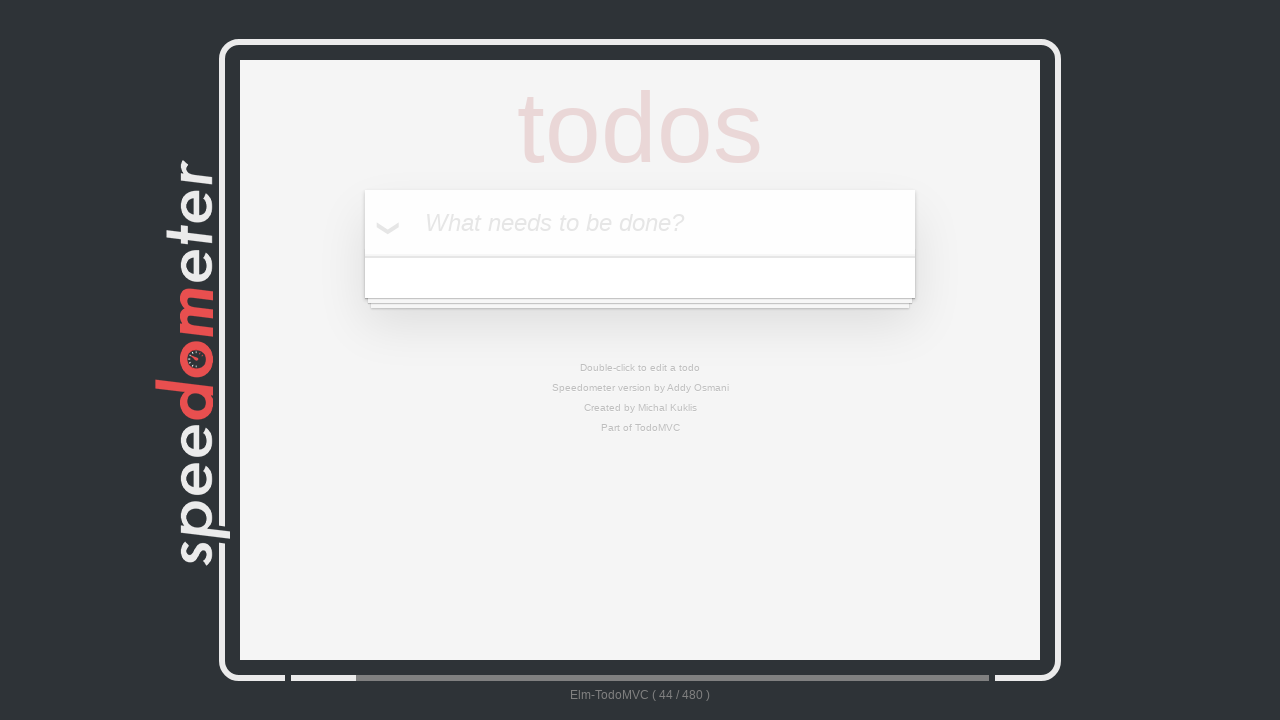

Waited 2 seconds before next results check
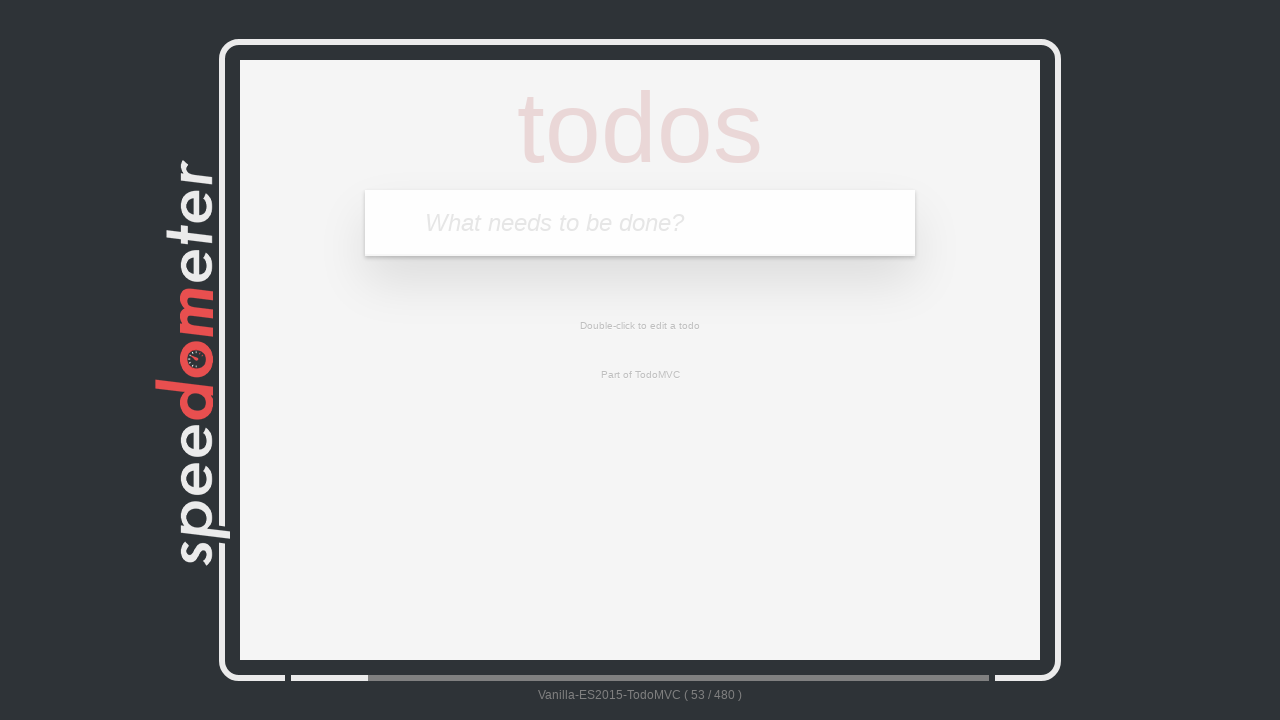

Checked if benchmark results are ready
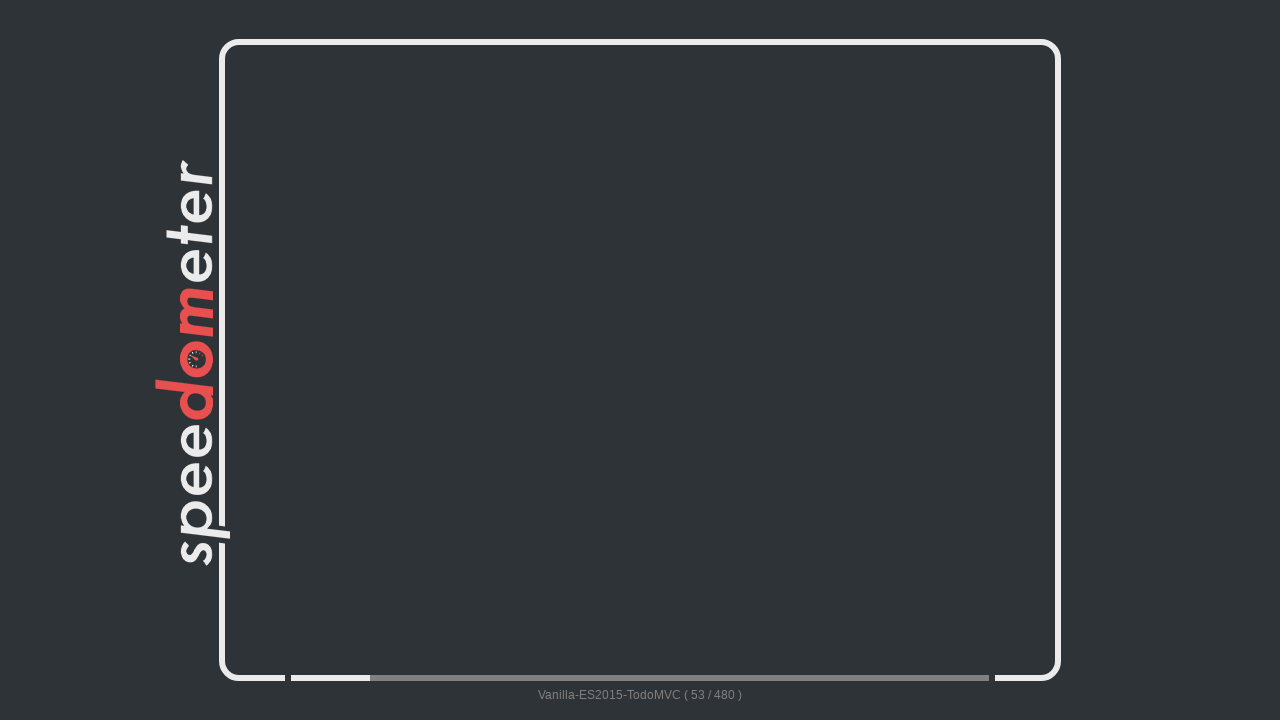

Checked elapsed time: 15260ms
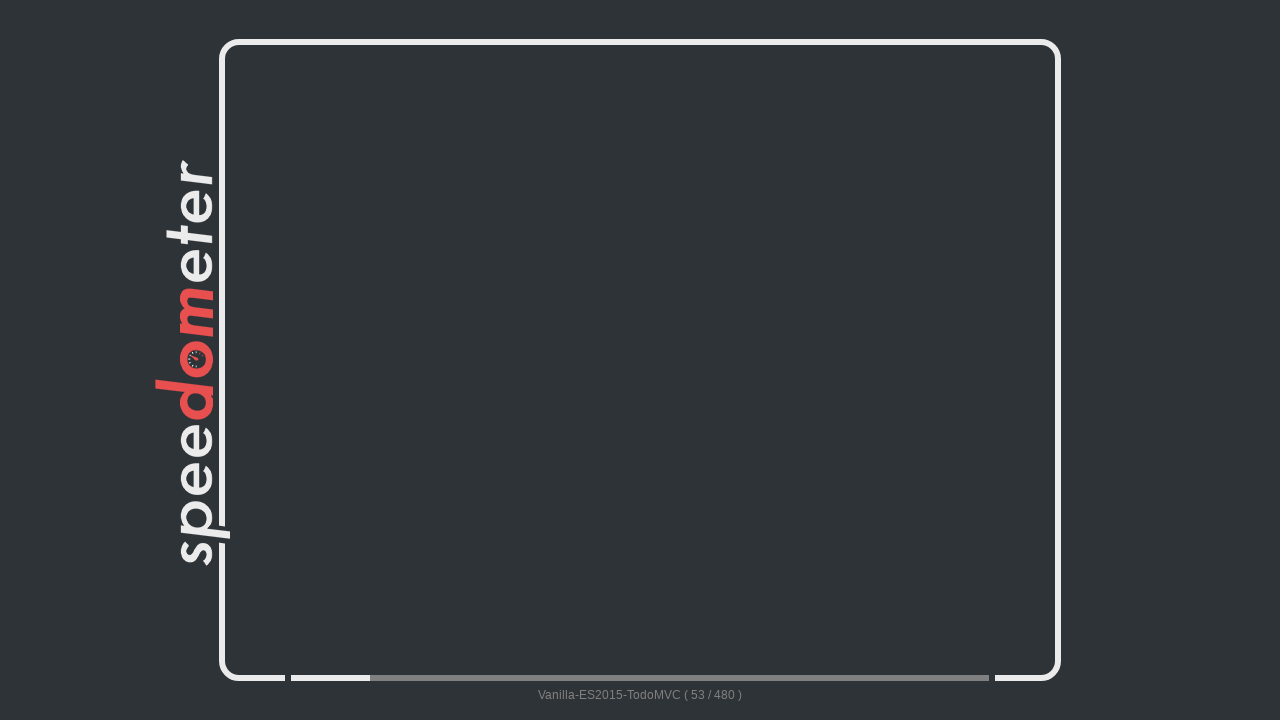

Waited 2 seconds before next results check
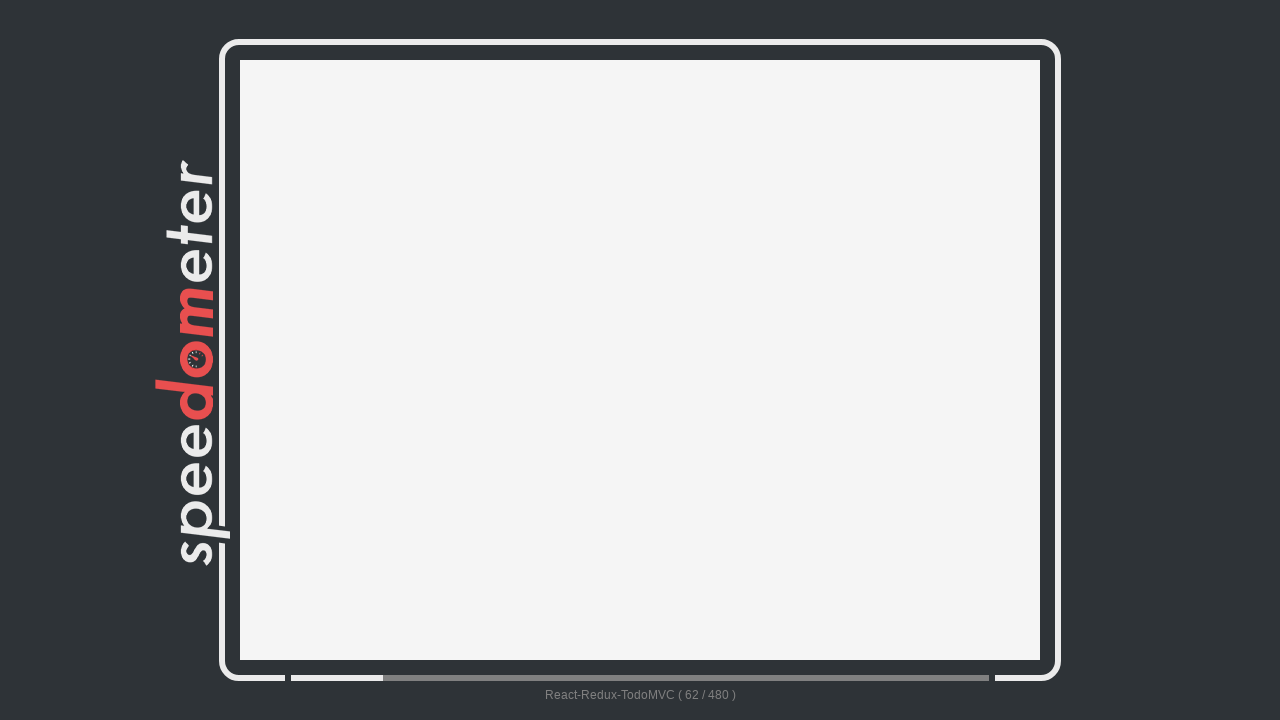

Checked if benchmark results are ready
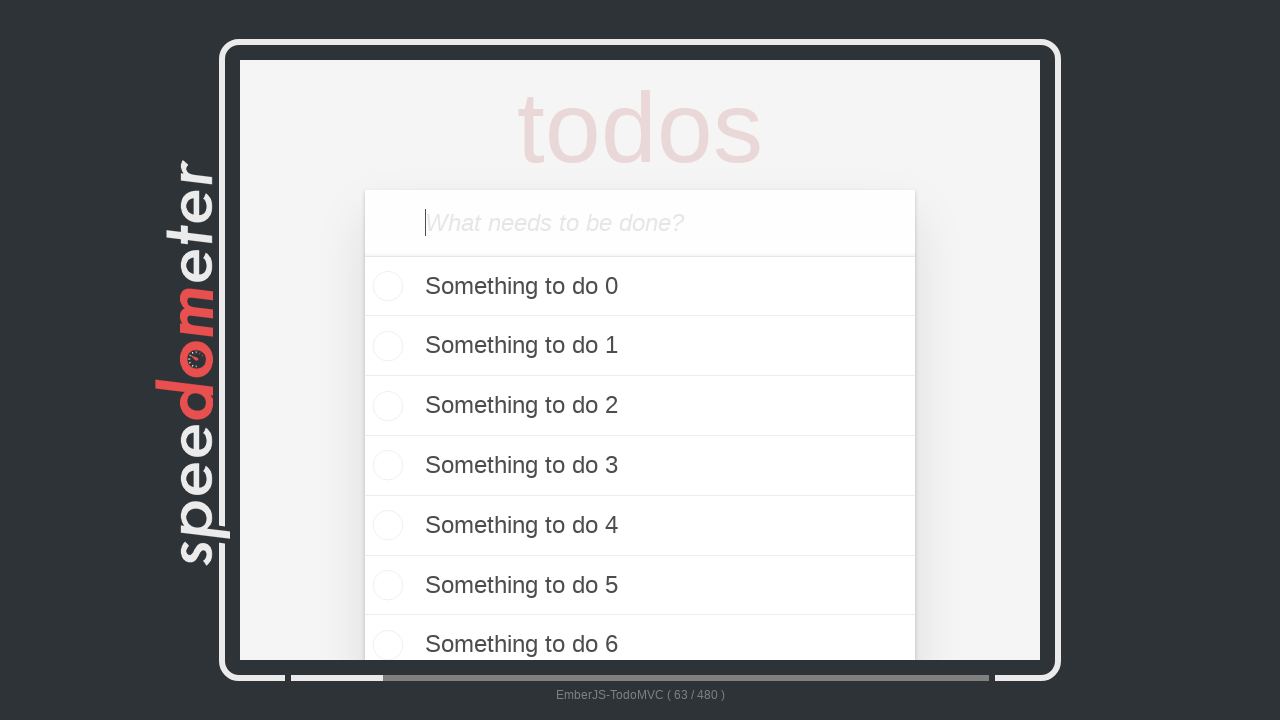

Checked elapsed time: 18427ms
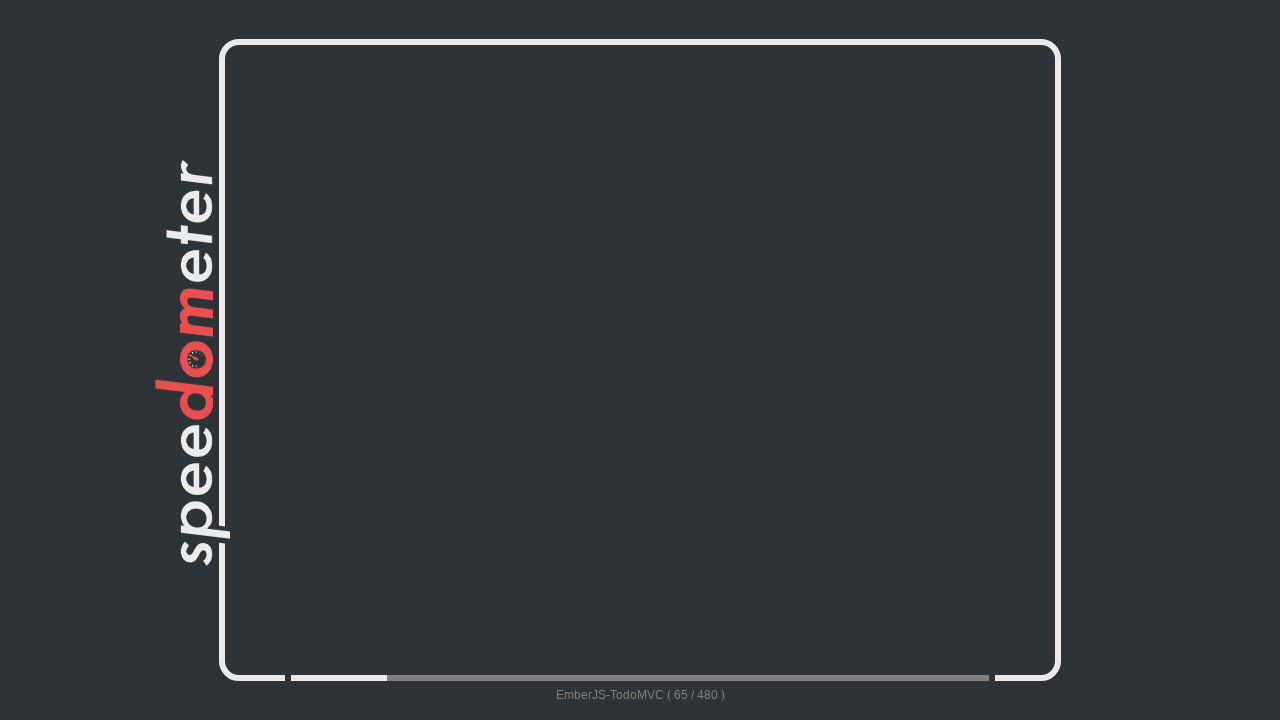

Waited 2 seconds before next results check
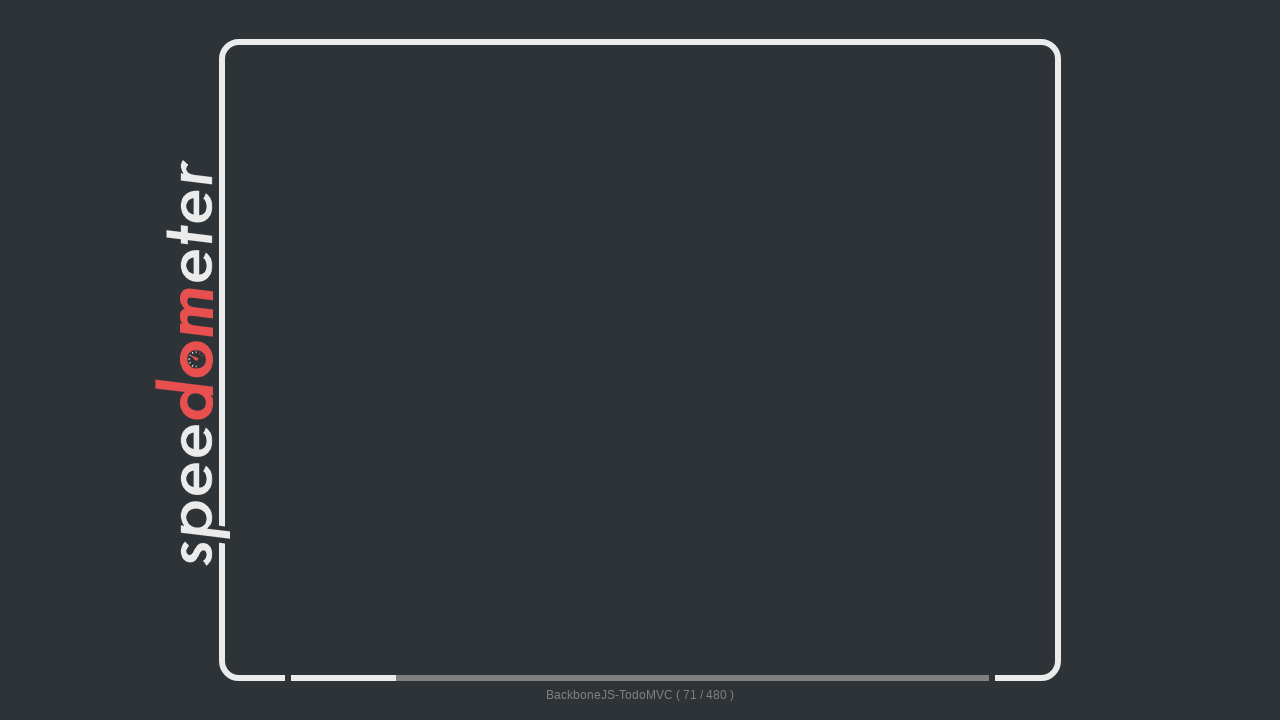

Checked if benchmark results are ready
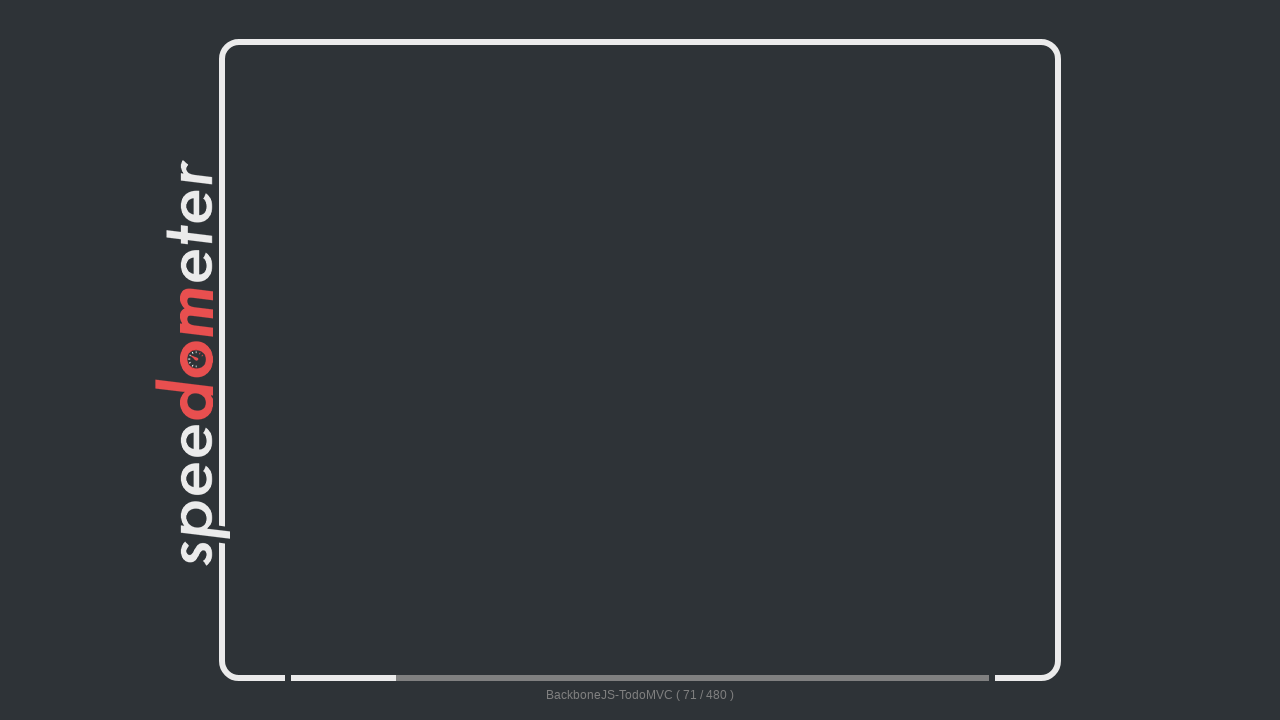

Checked elapsed time: 21213ms
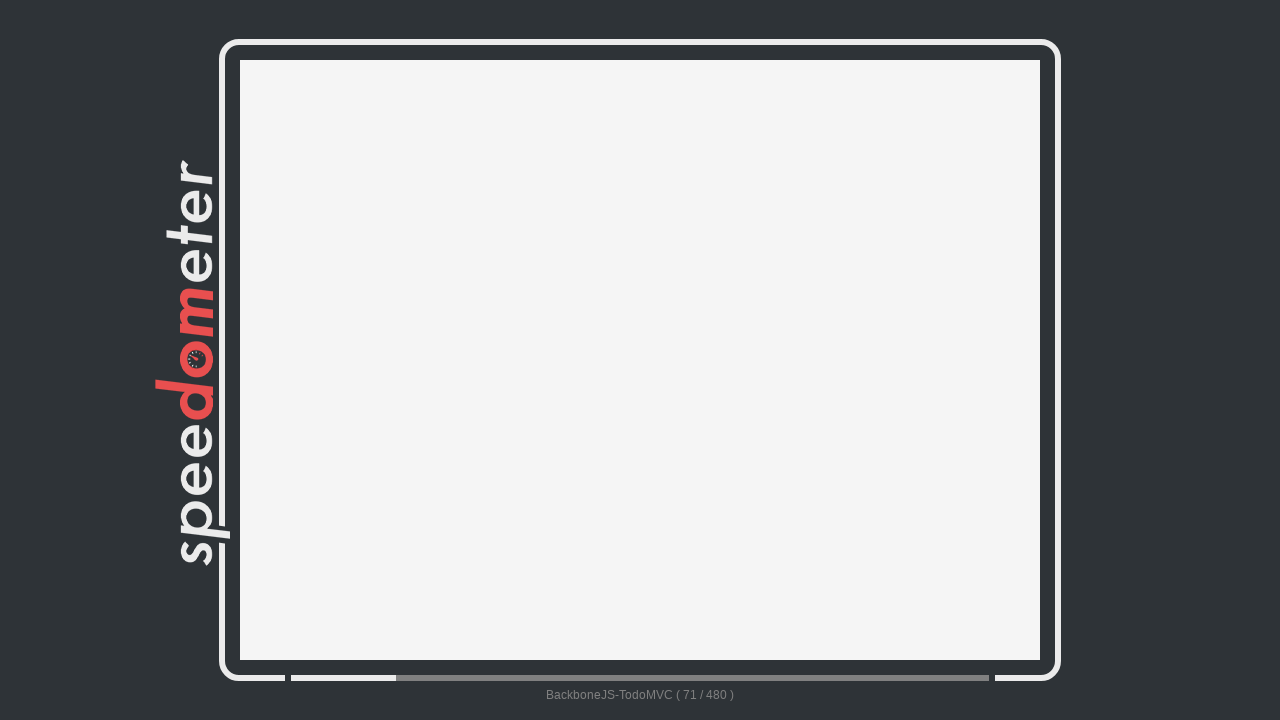

Waited 2 seconds before next results check
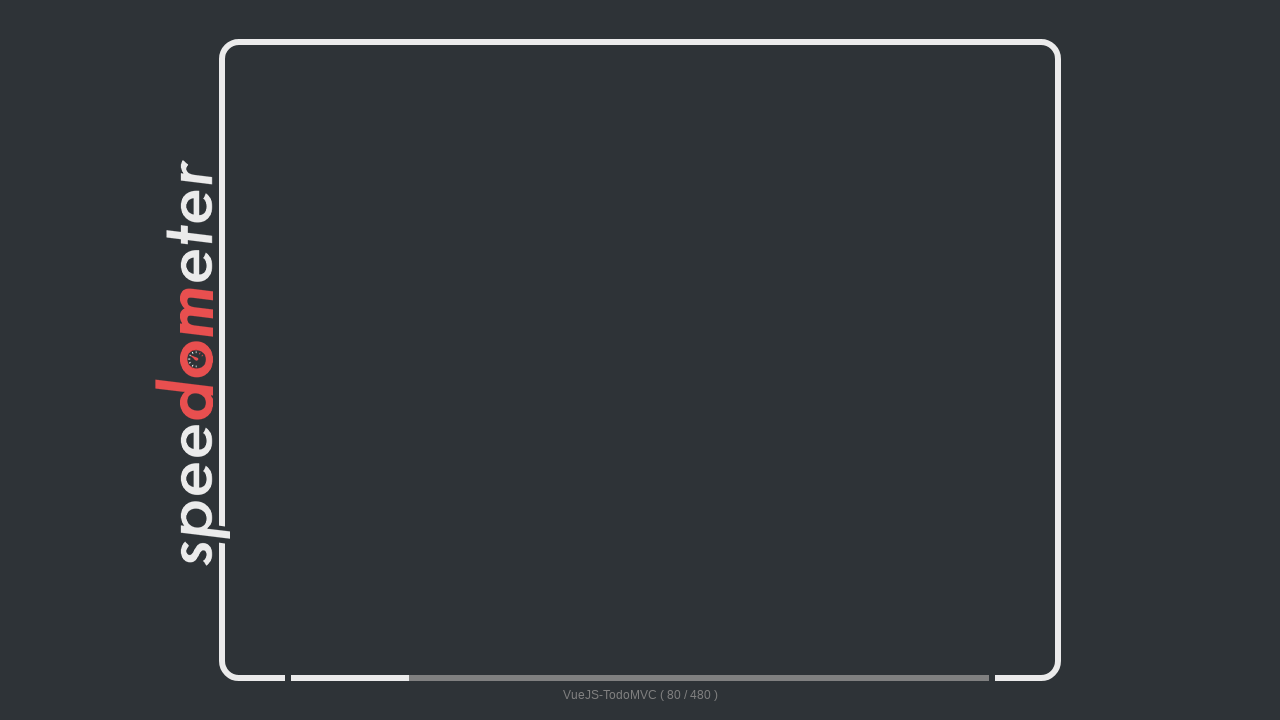

Checked if benchmark results are ready
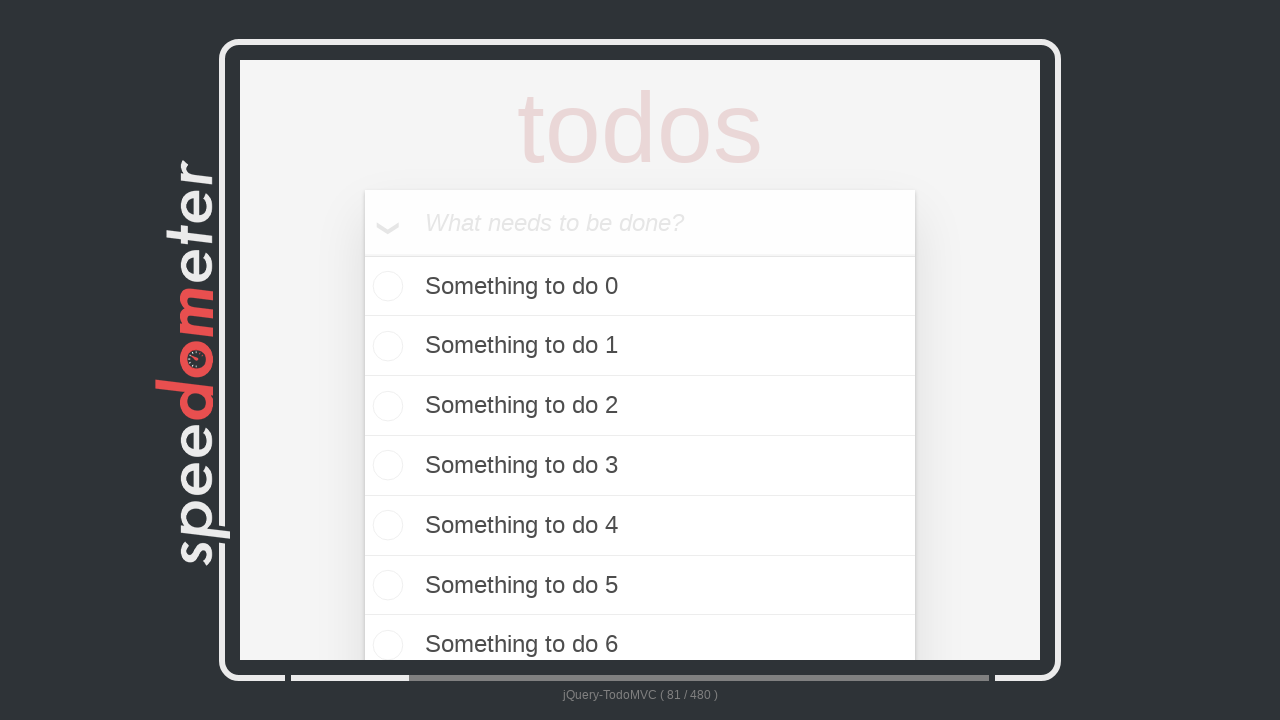

Checked elapsed time: 24341ms
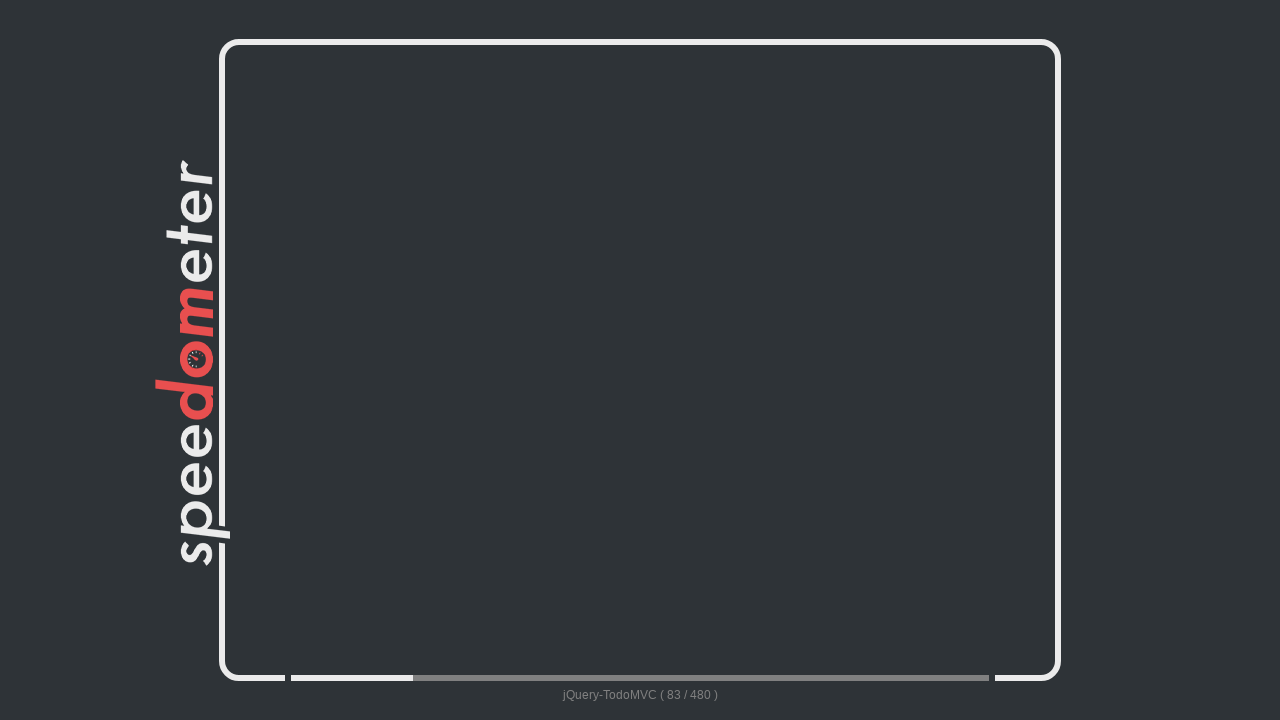

Waited 2 seconds before next results check
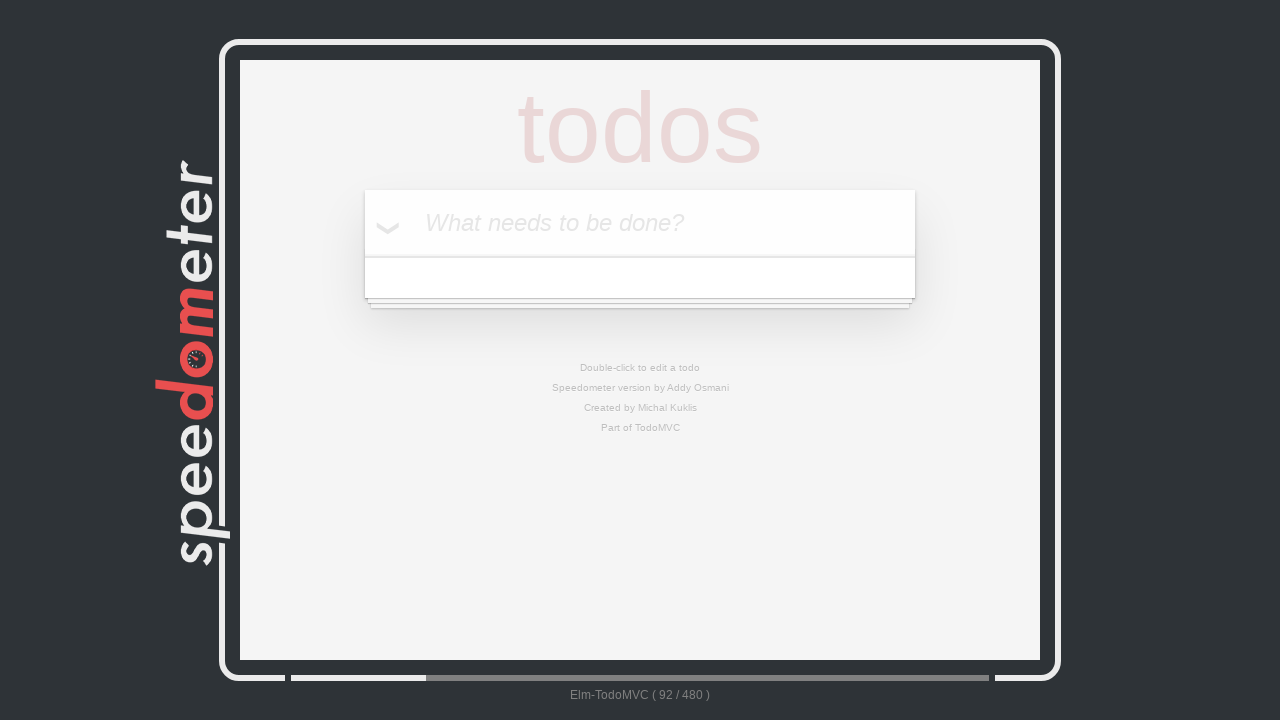

Checked if benchmark results are ready
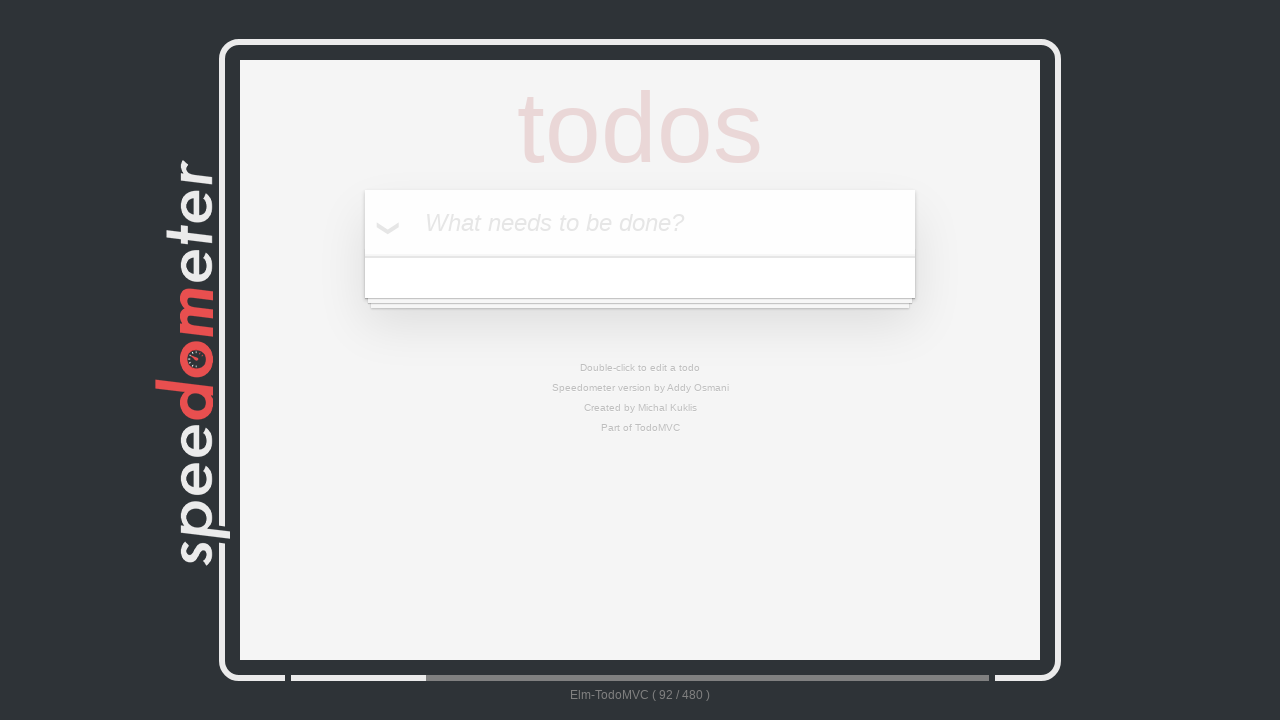

Checked elapsed time: 26900ms
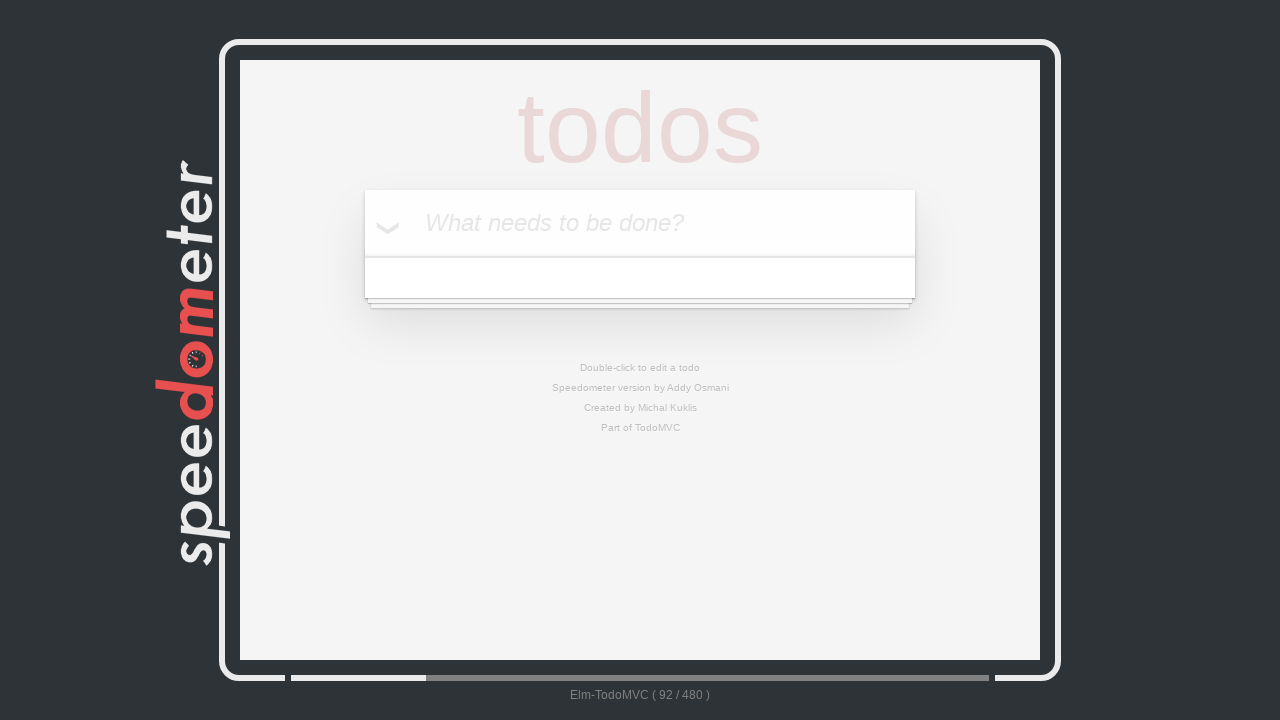

Waited 2 seconds before next results check
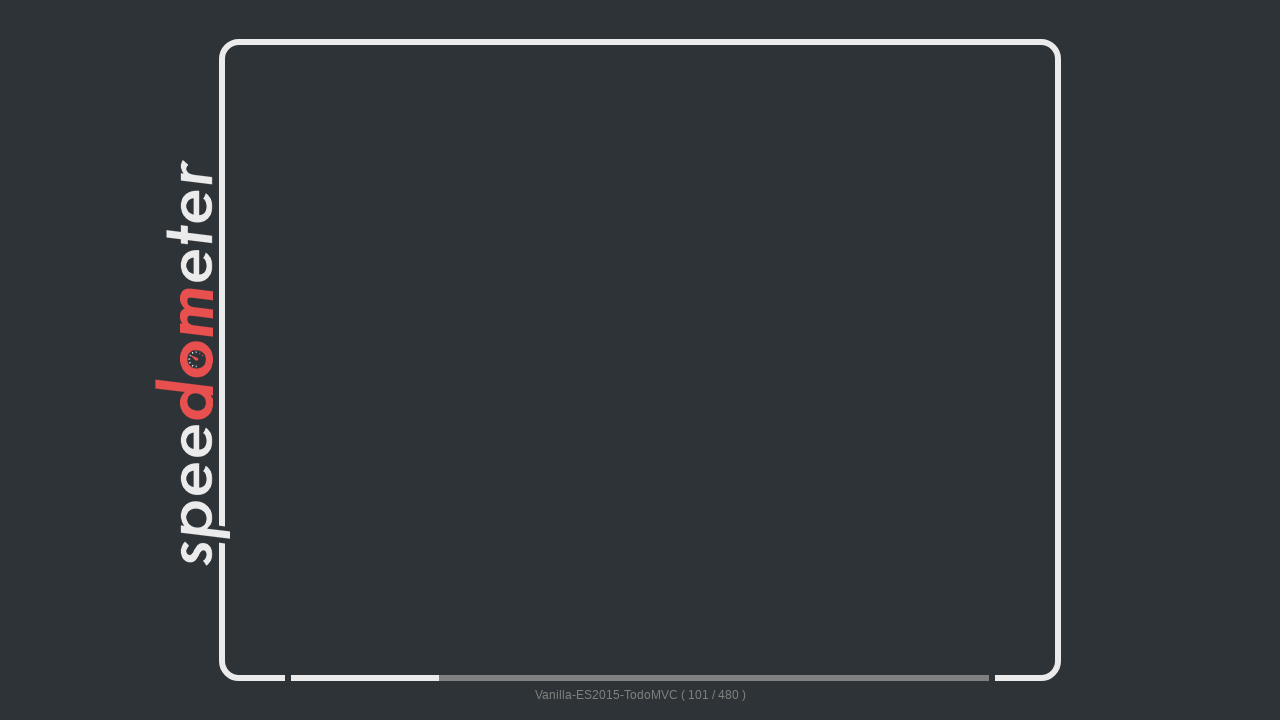

Checked if benchmark results are ready
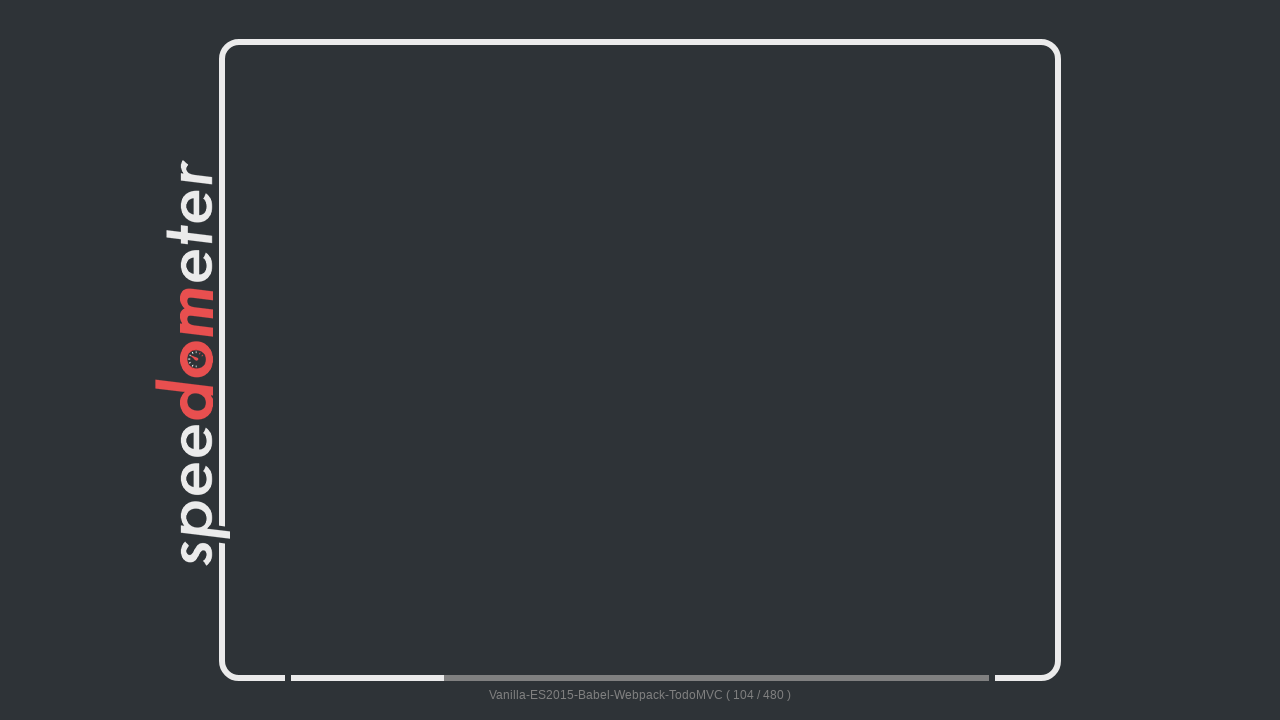

Checked elapsed time: 29646ms
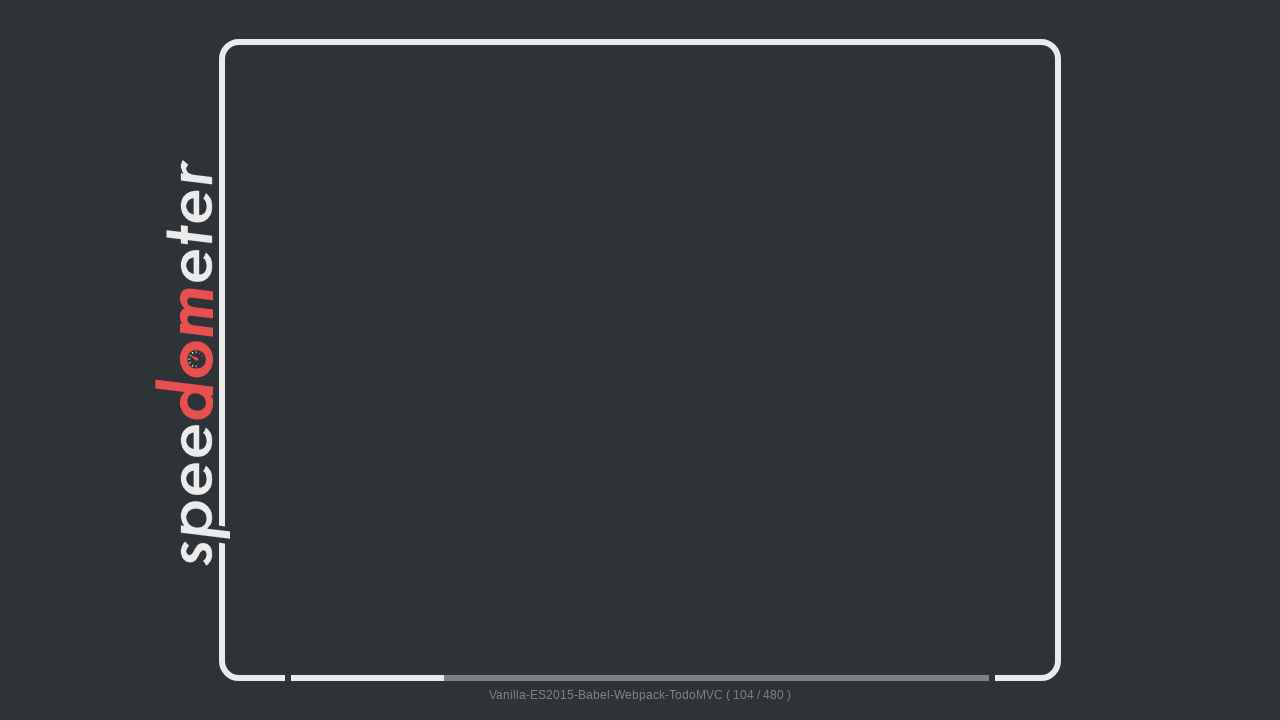

Waited 2 seconds before next results check
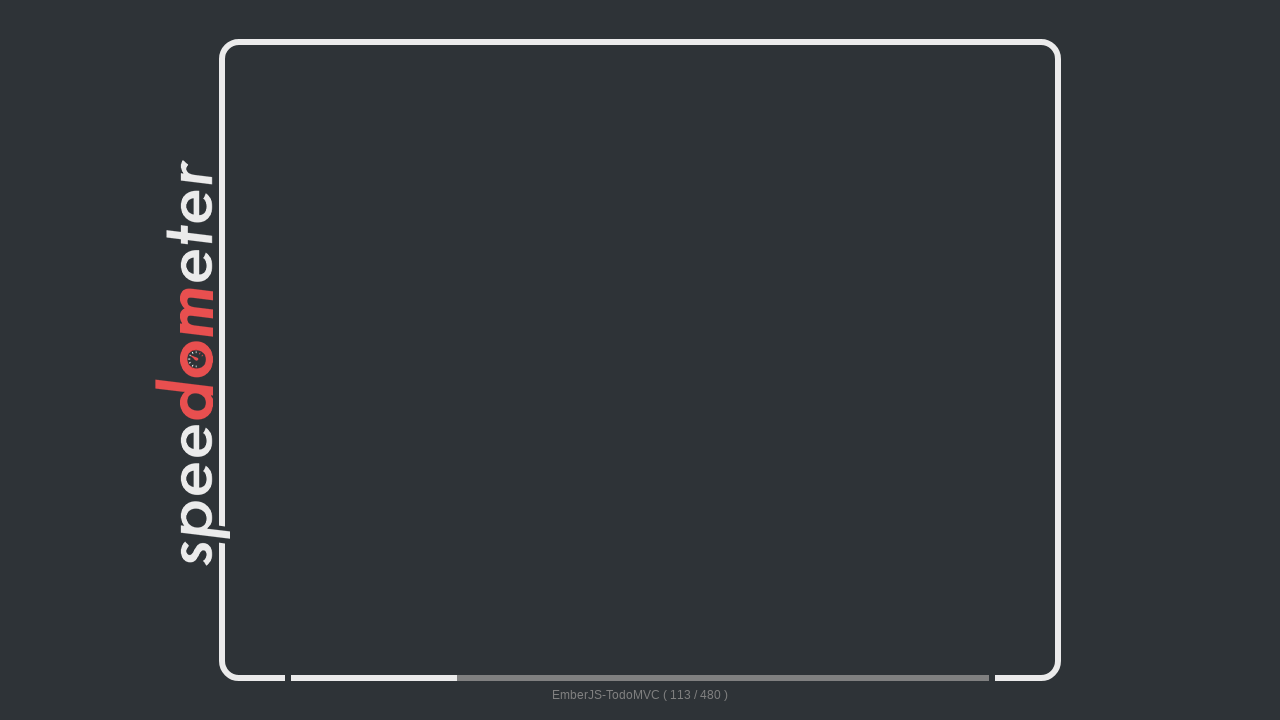

Checked if benchmark results are ready
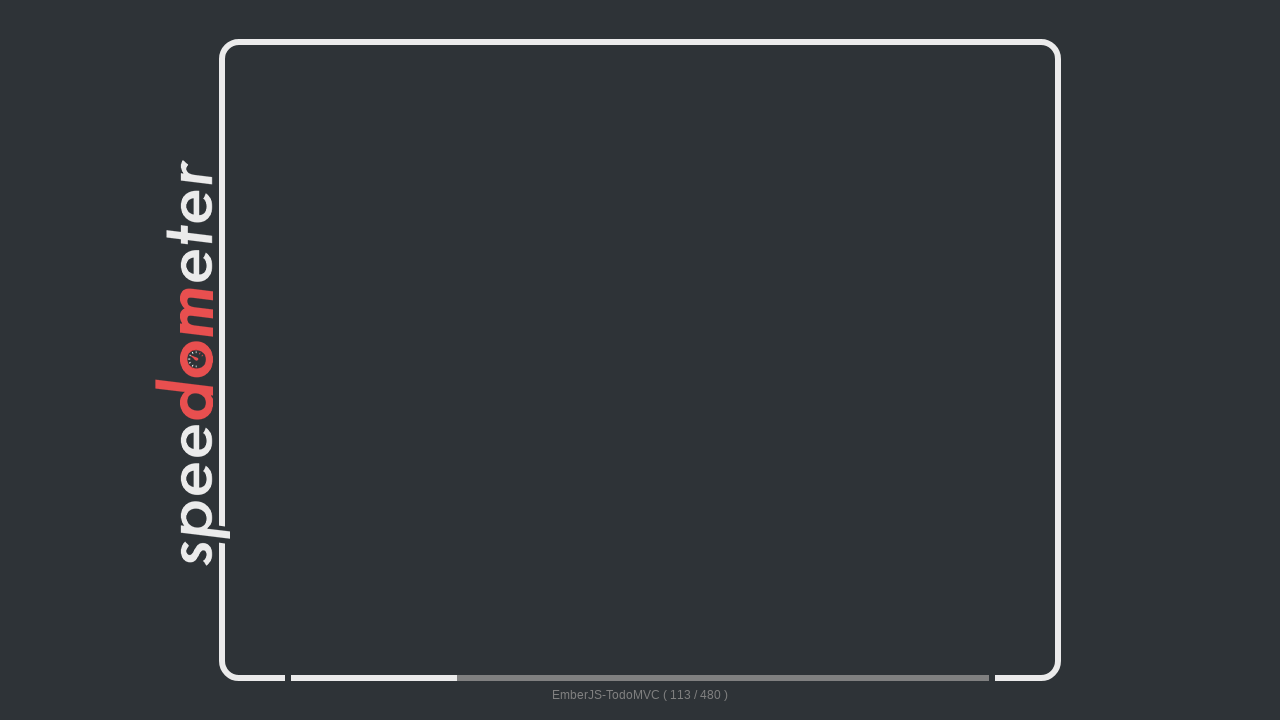

Checked elapsed time: 32545ms
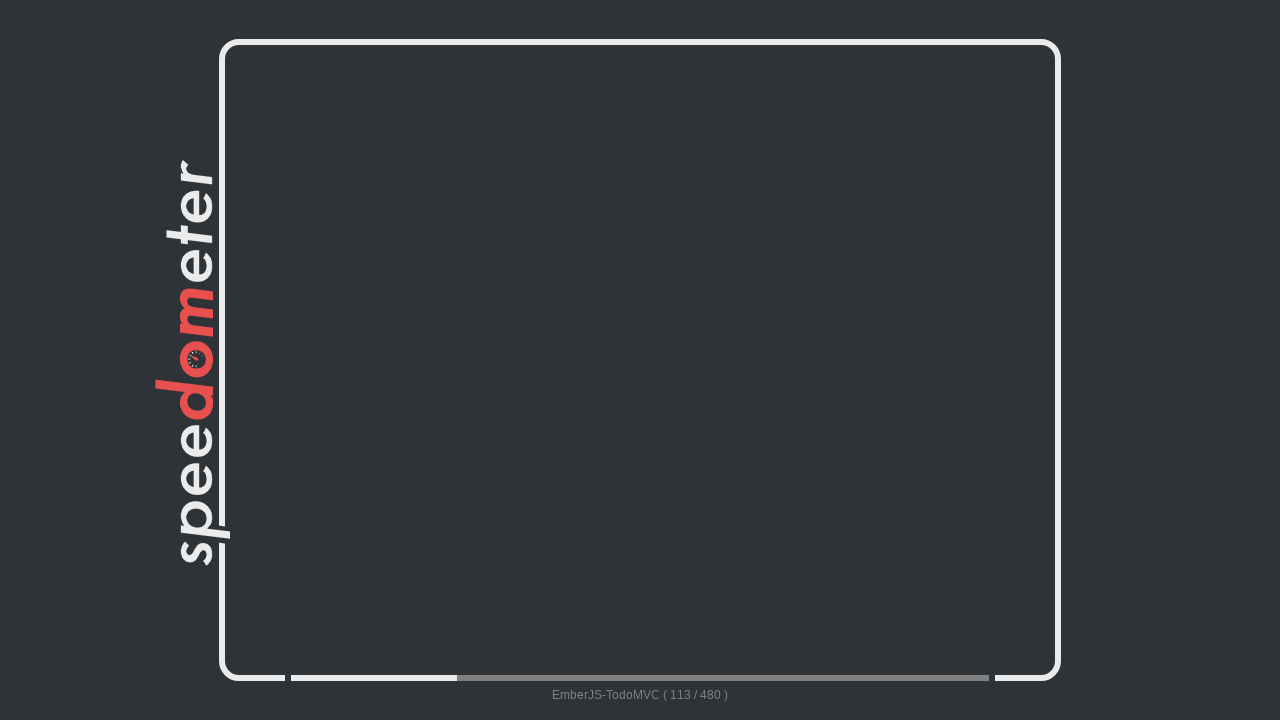

Waited 2 seconds before next results check
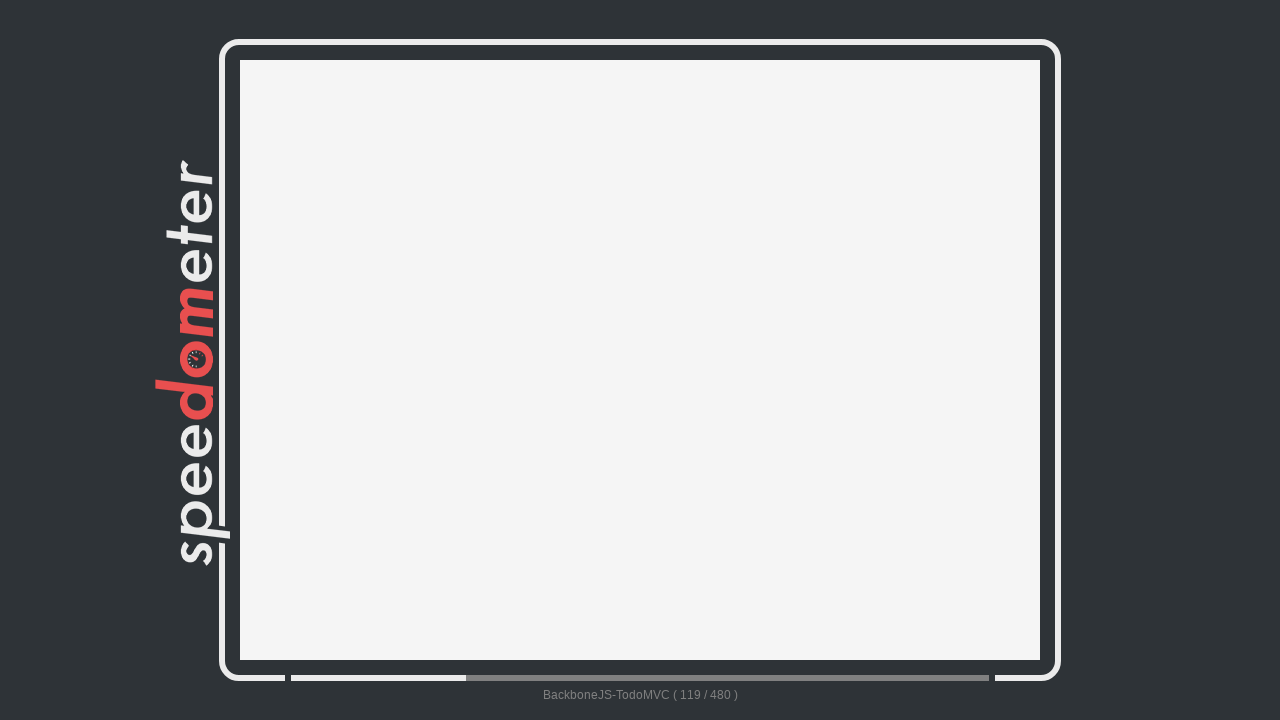

Checked if benchmark results are ready
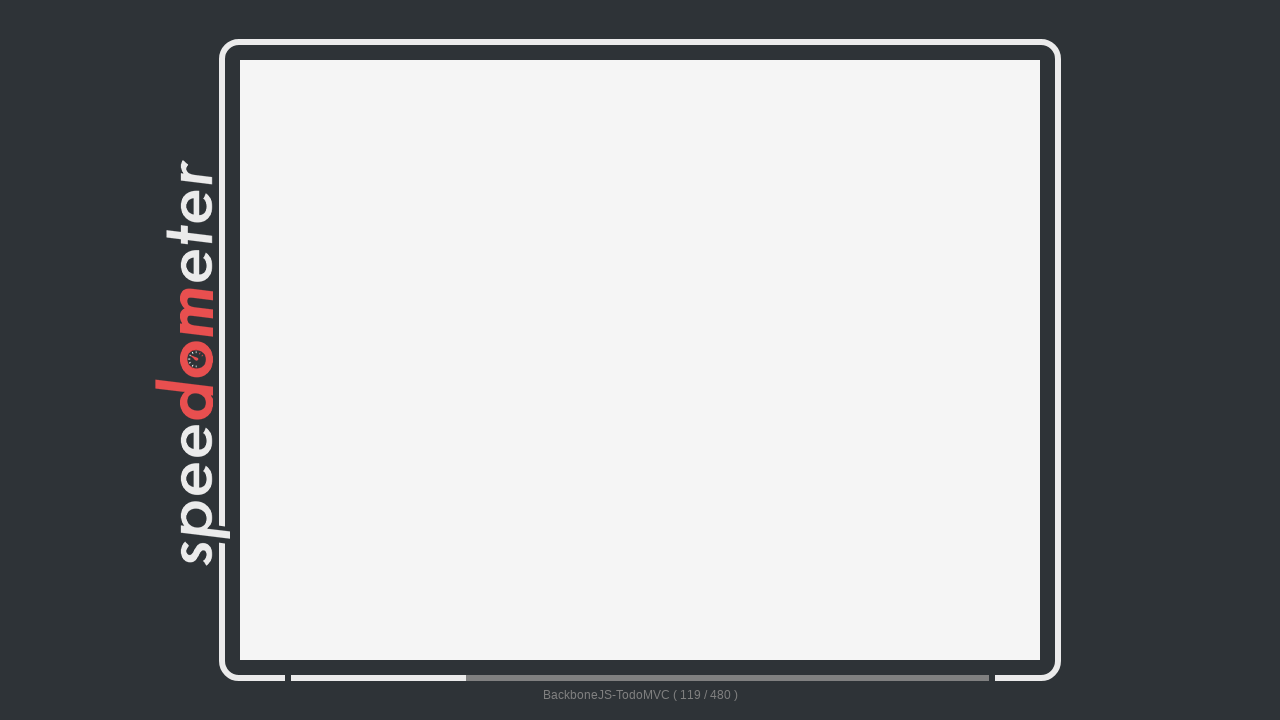

Checked elapsed time: 35386ms
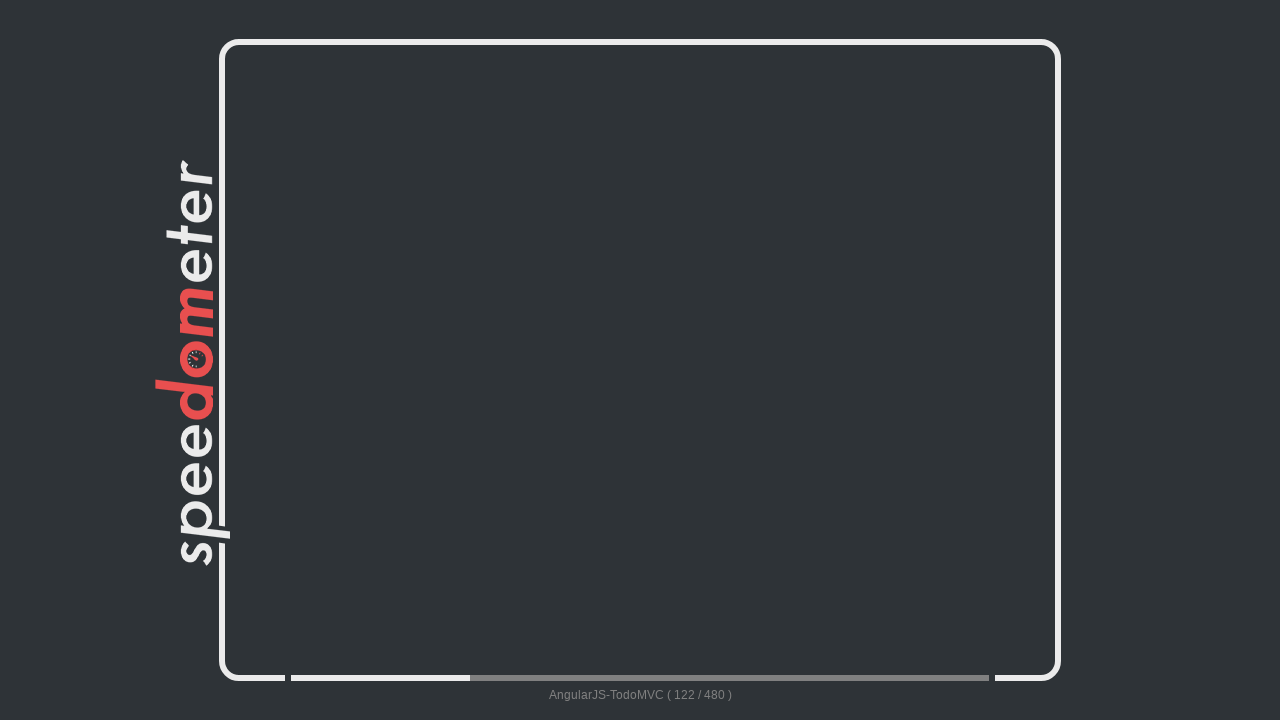

Waited 2 seconds before next results check
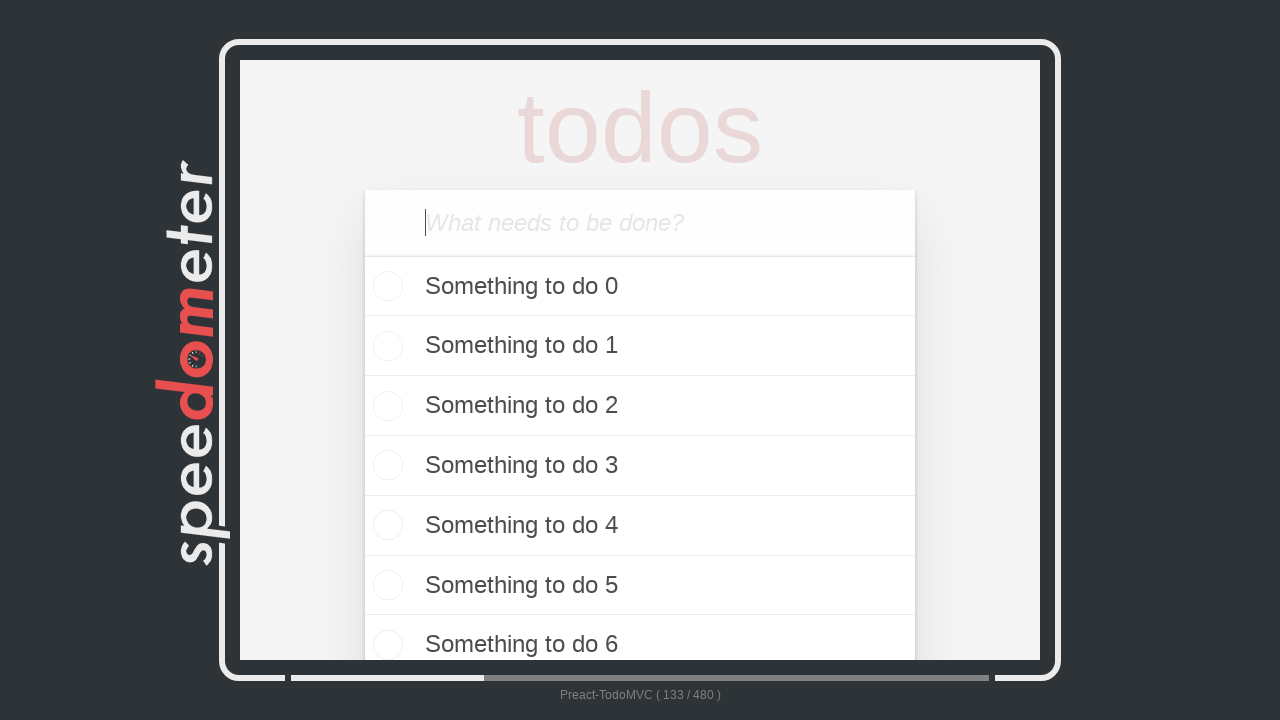

Checked if benchmark results are ready
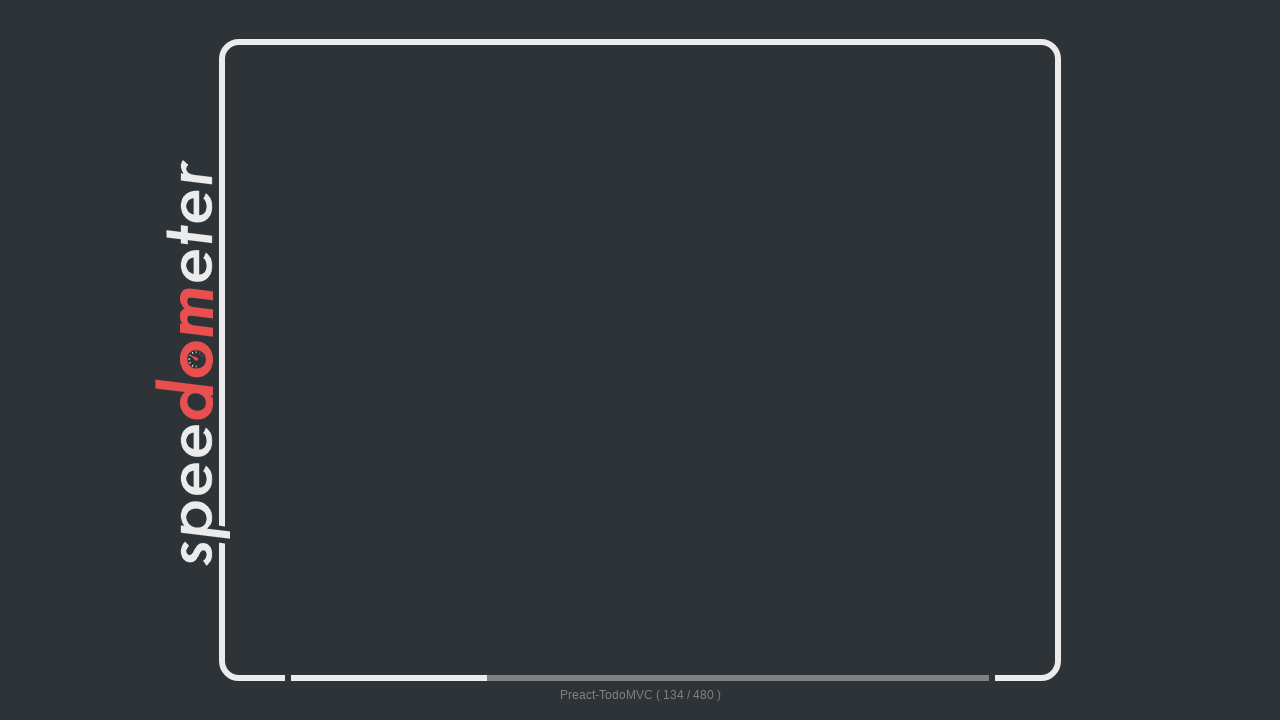

Checked elapsed time: 38413ms
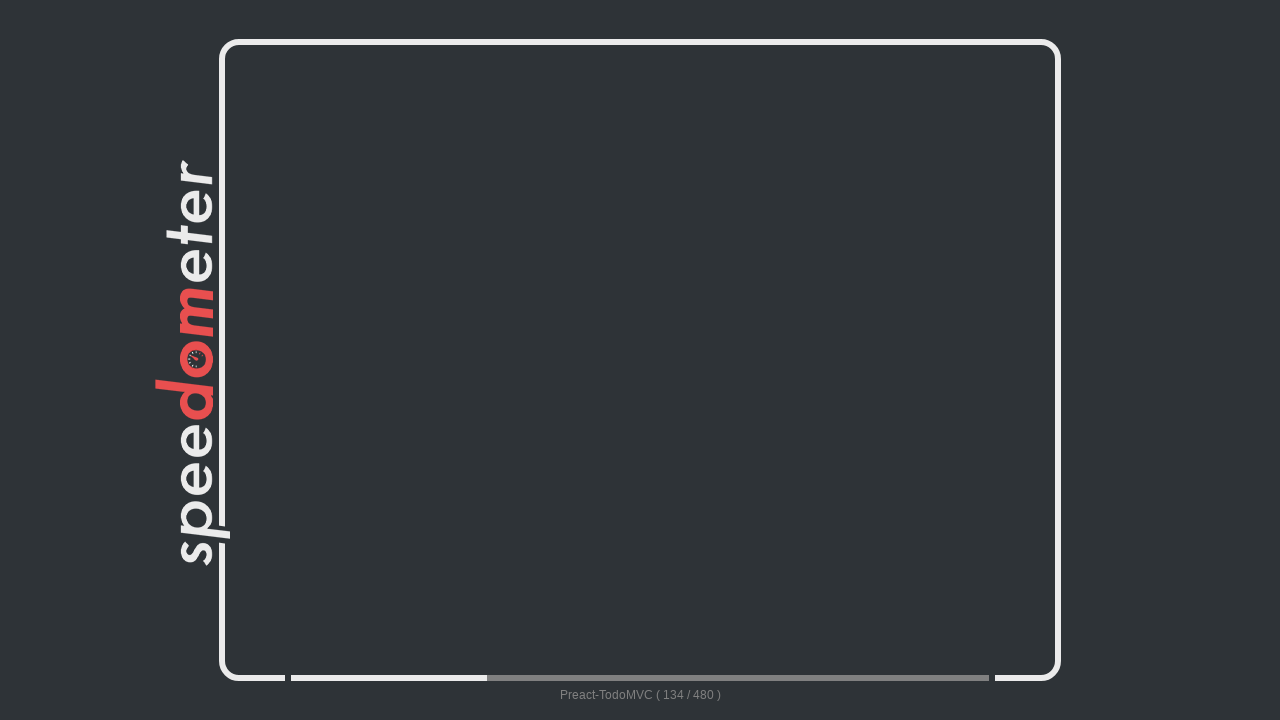

Waited 2 seconds before next results check
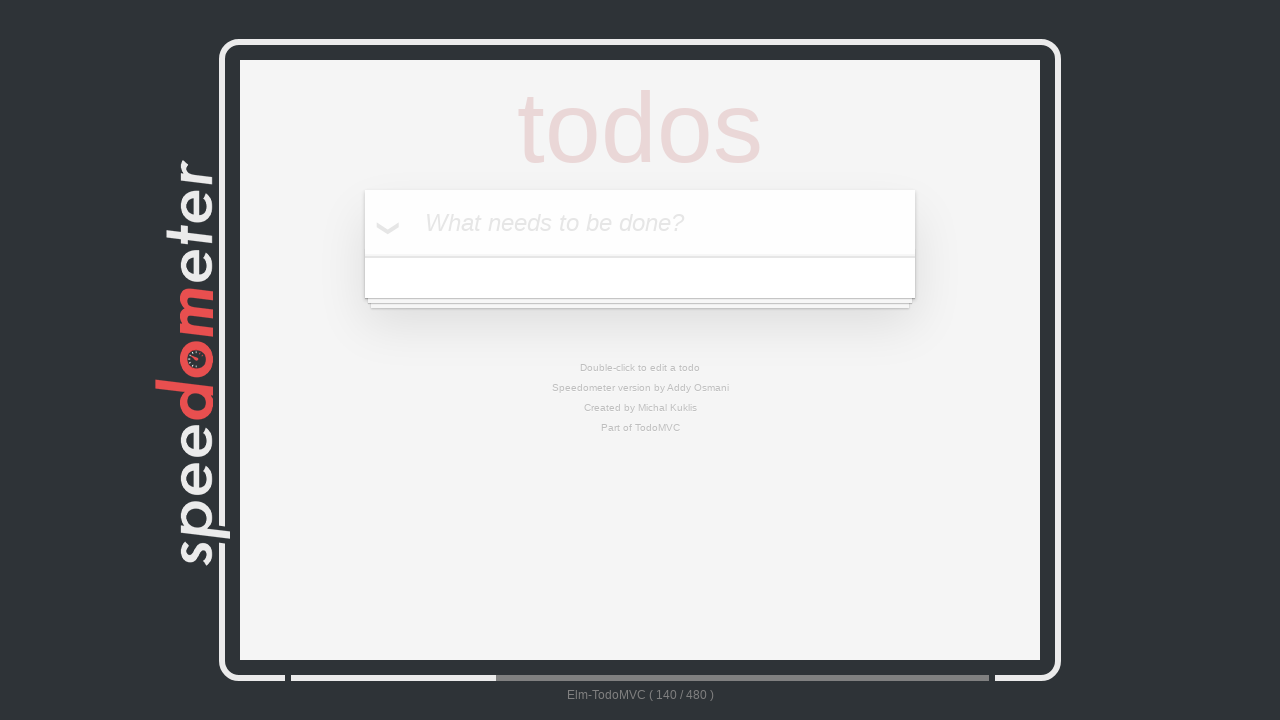

Checked if benchmark results are ready
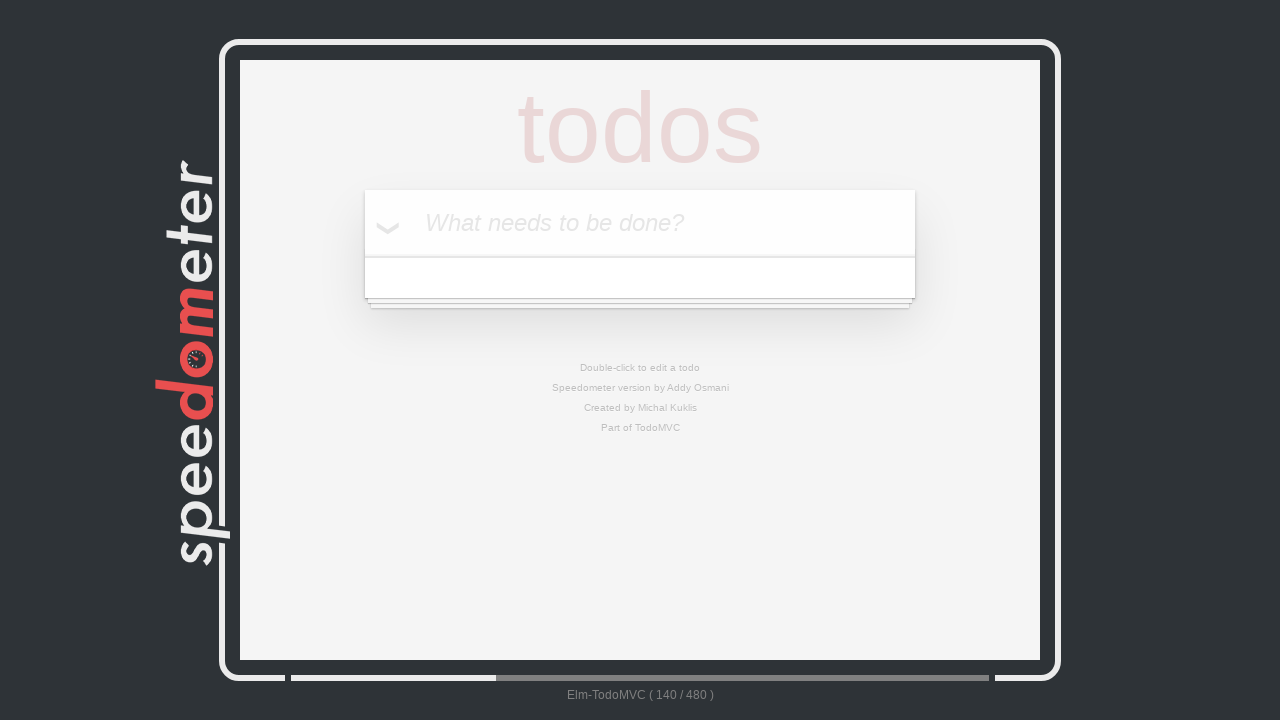

Checked elapsed time: 41083ms
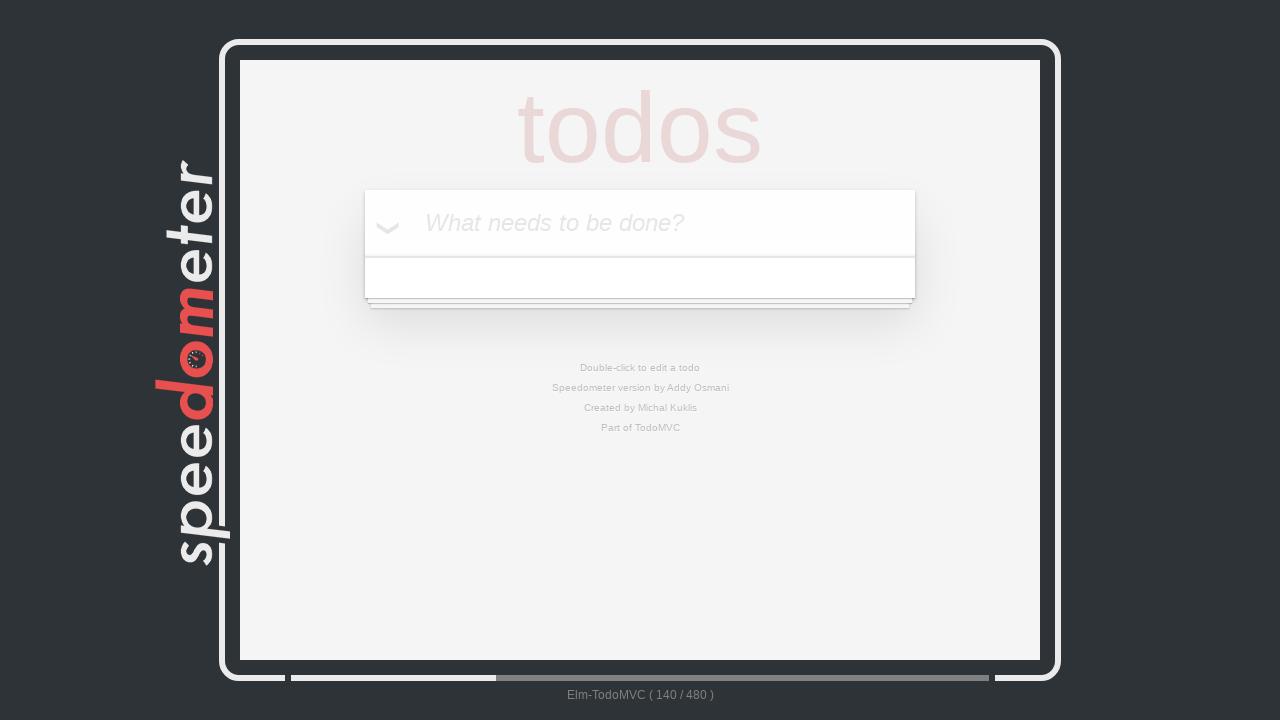

Waited 2 seconds before next results check
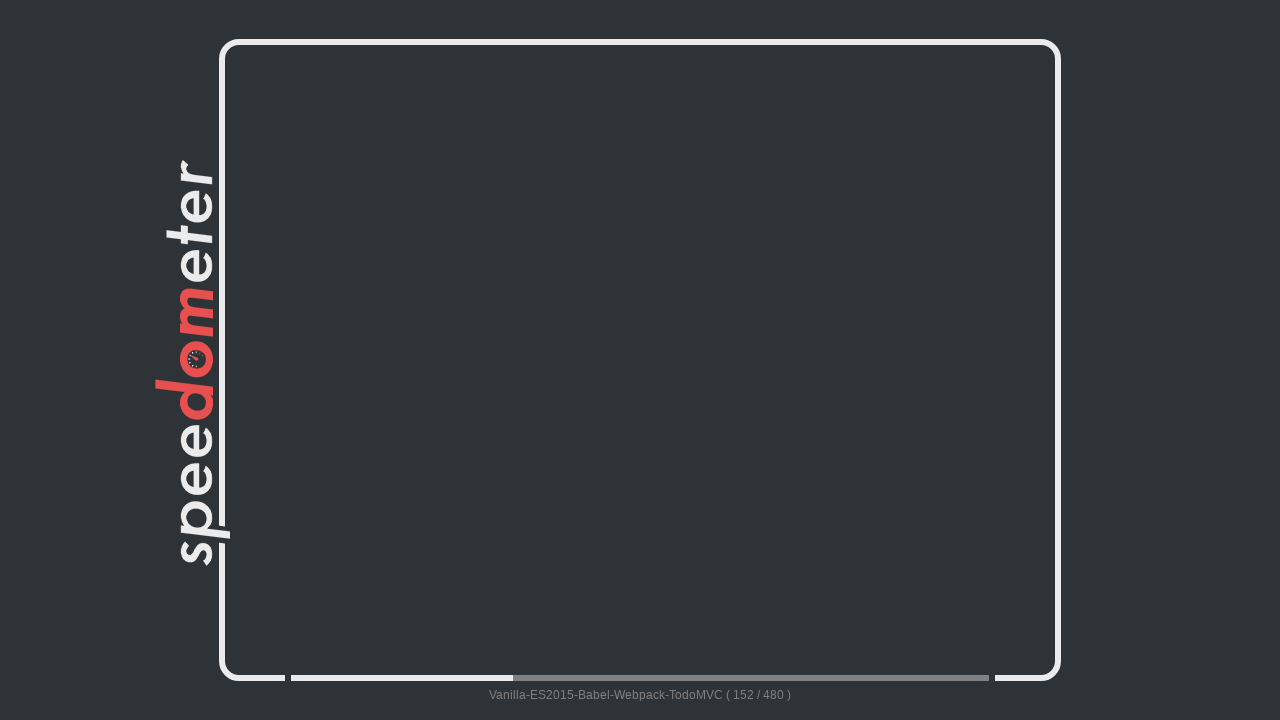

Checked if benchmark results are ready
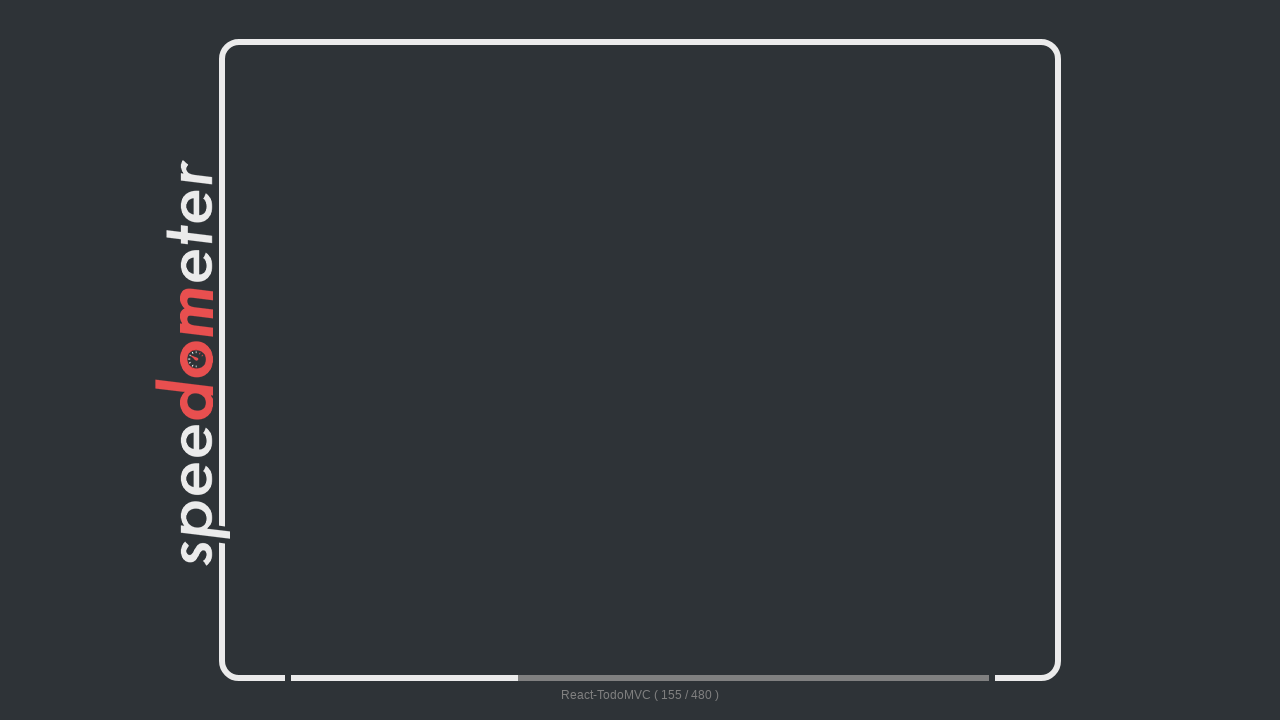

Checked elapsed time: 44048ms
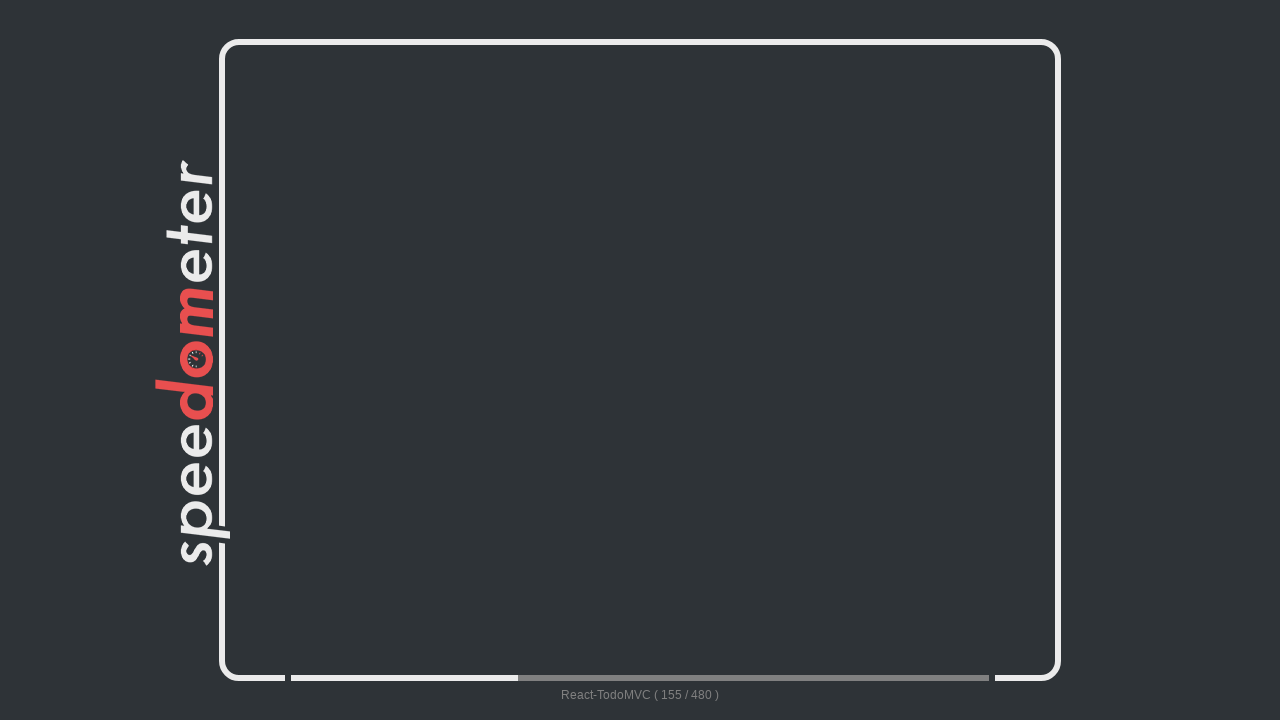

Waited 2 seconds before next results check
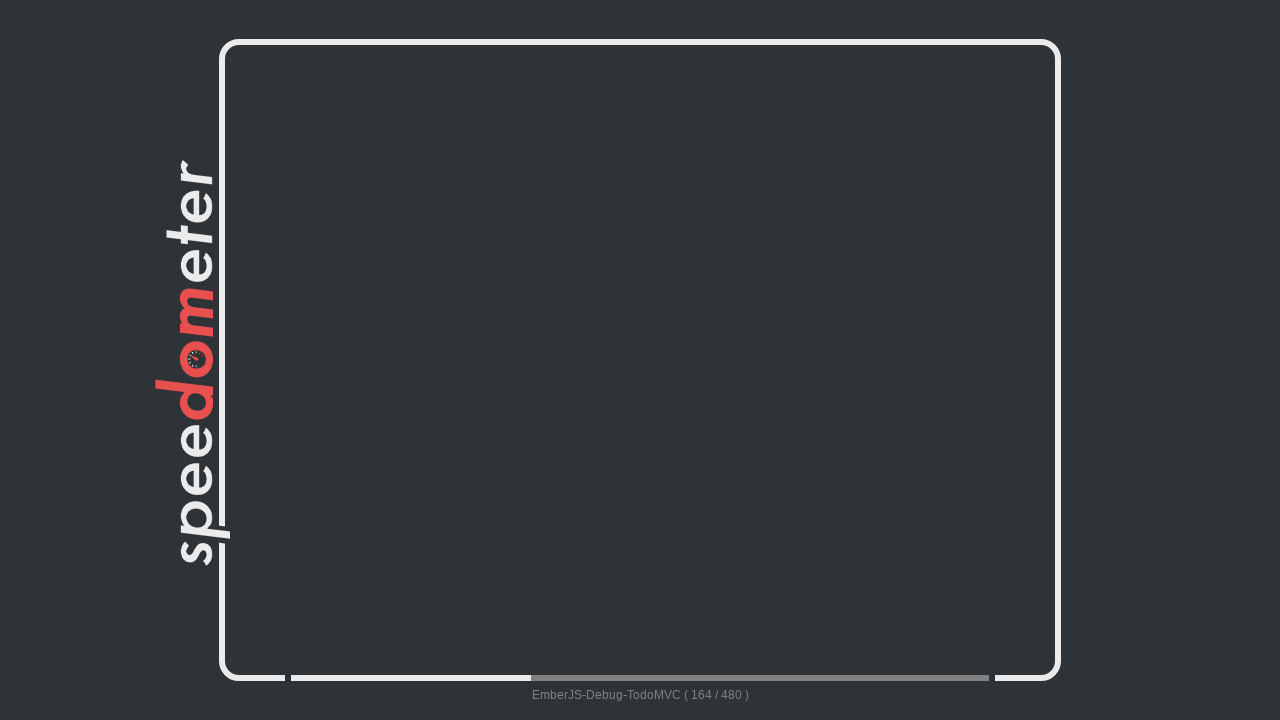

Checked if benchmark results are ready
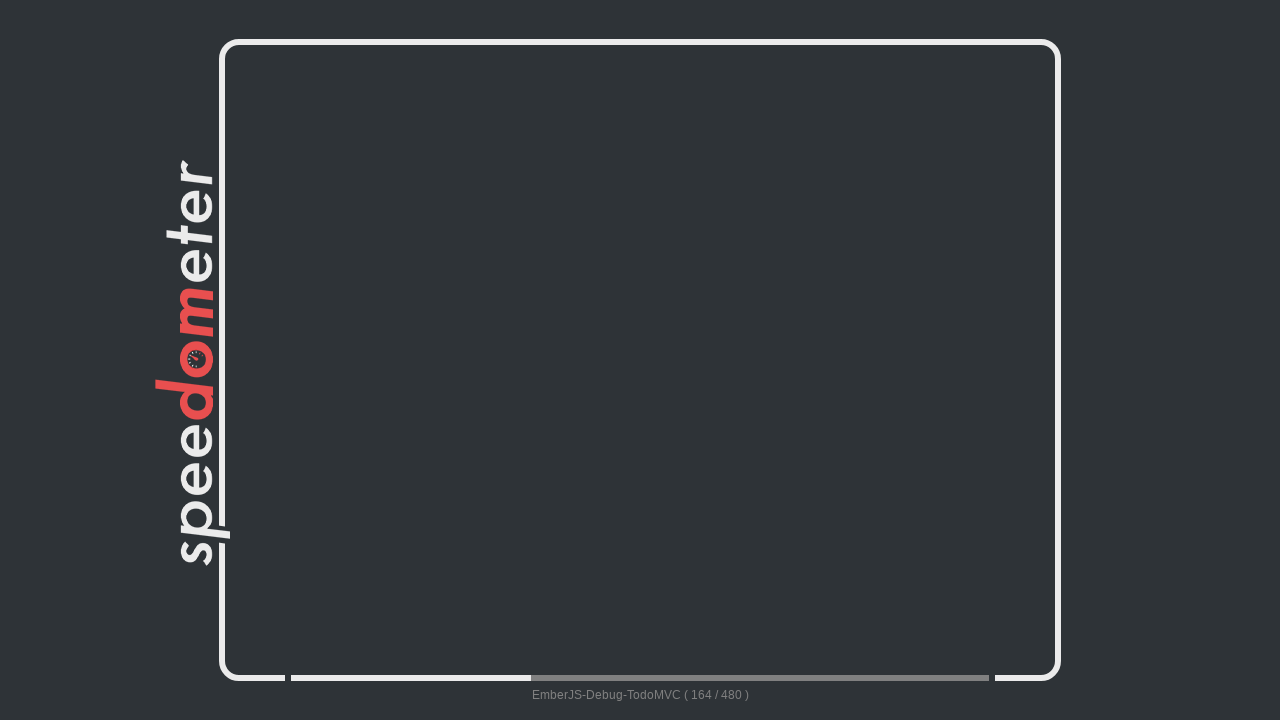

Checked elapsed time: 47906ms
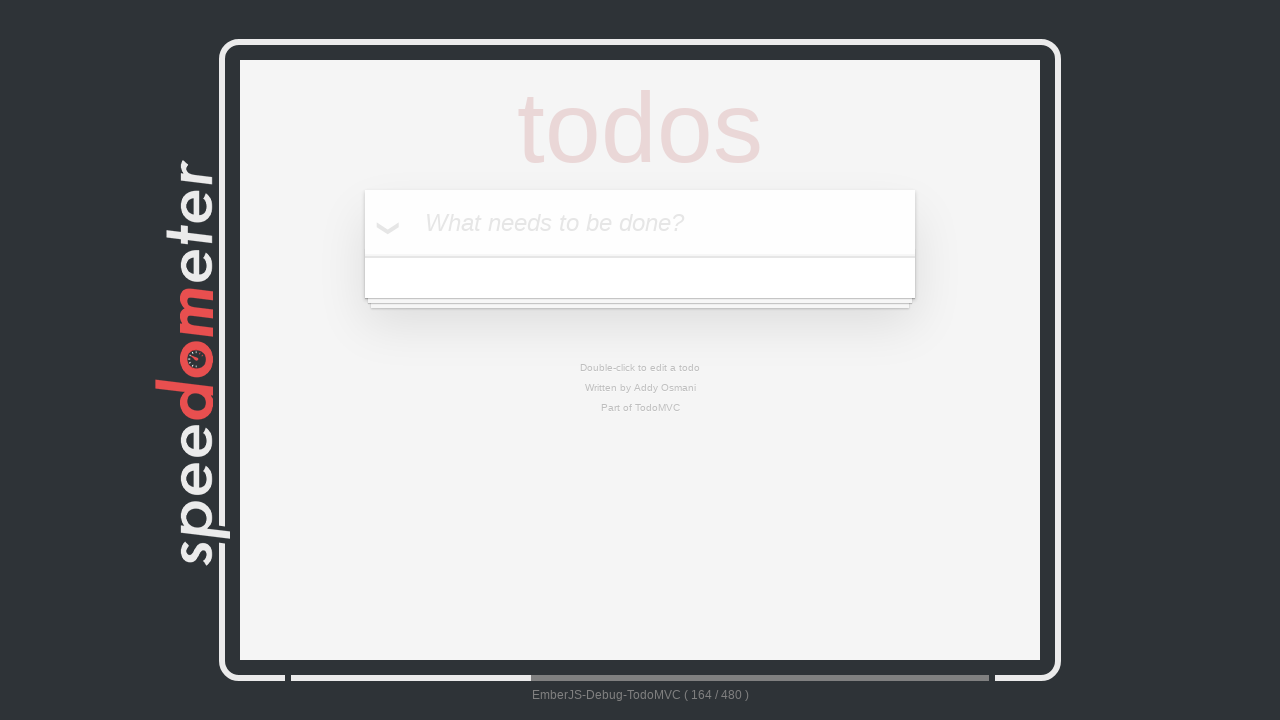

Waited 2 seconds before next results check
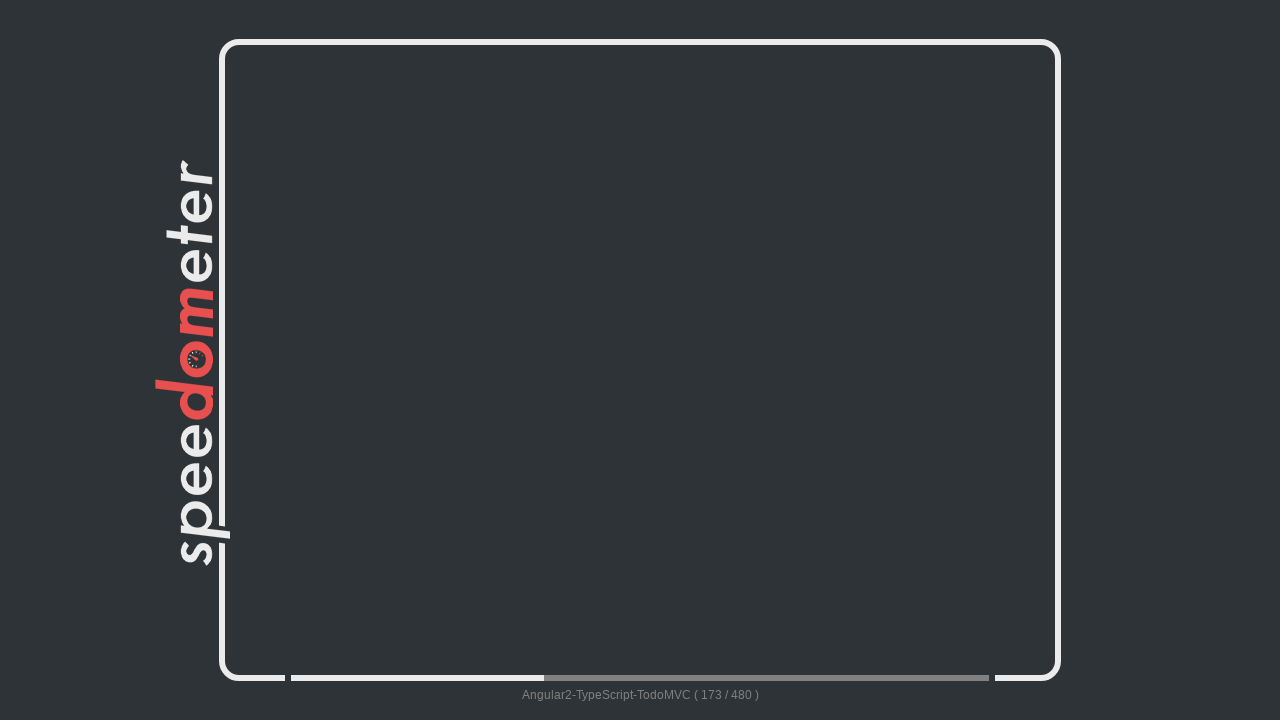

Checked if benchmark results are ready
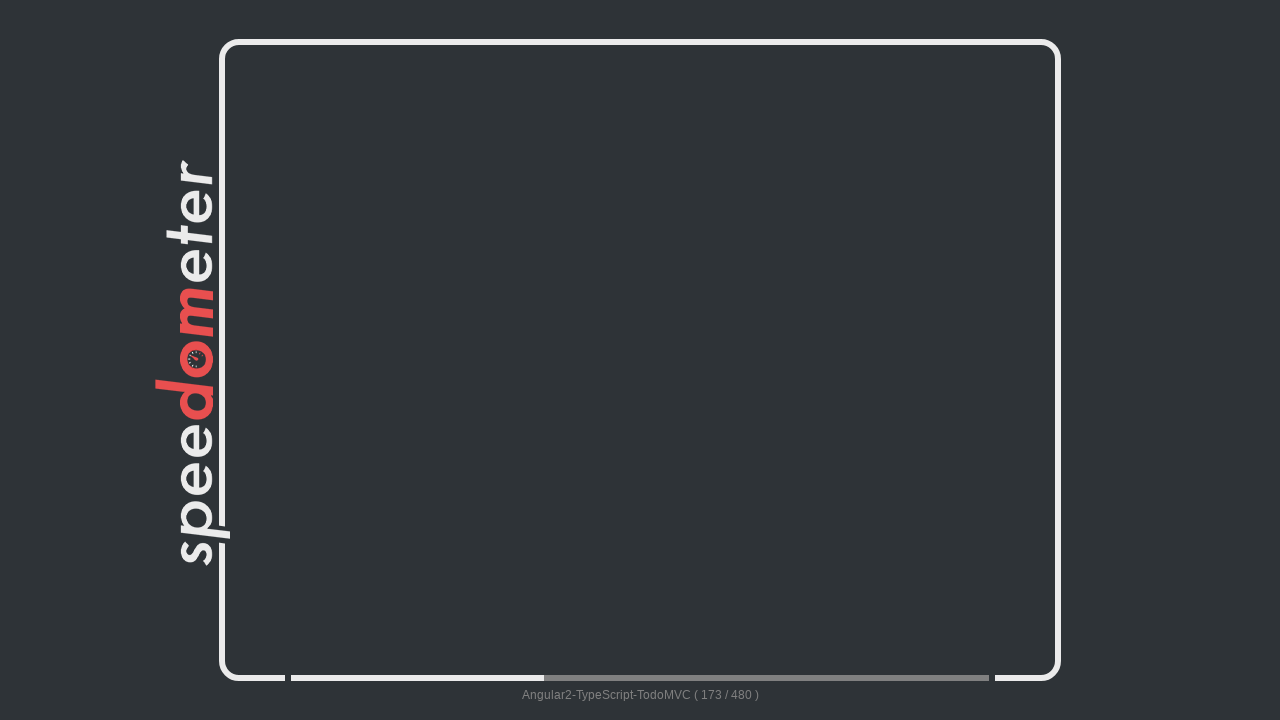

Checked elapsed time: 50548ms
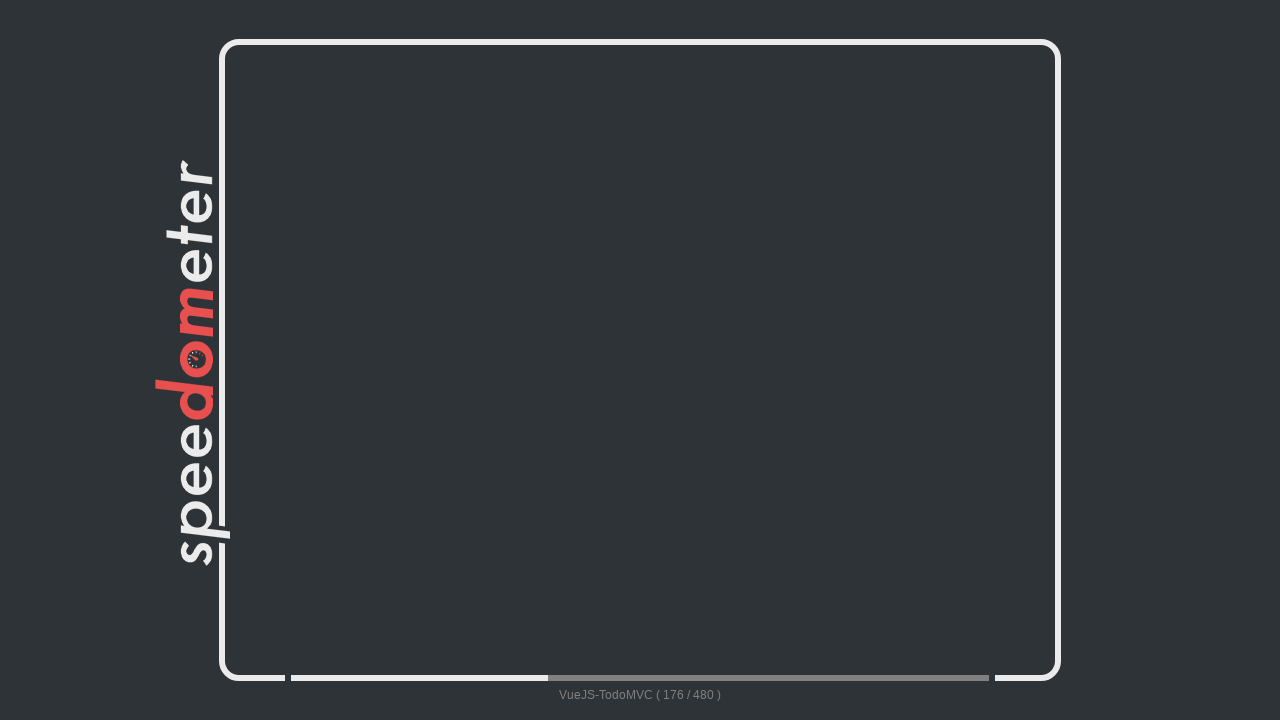

Waited 2 seconds before next results check
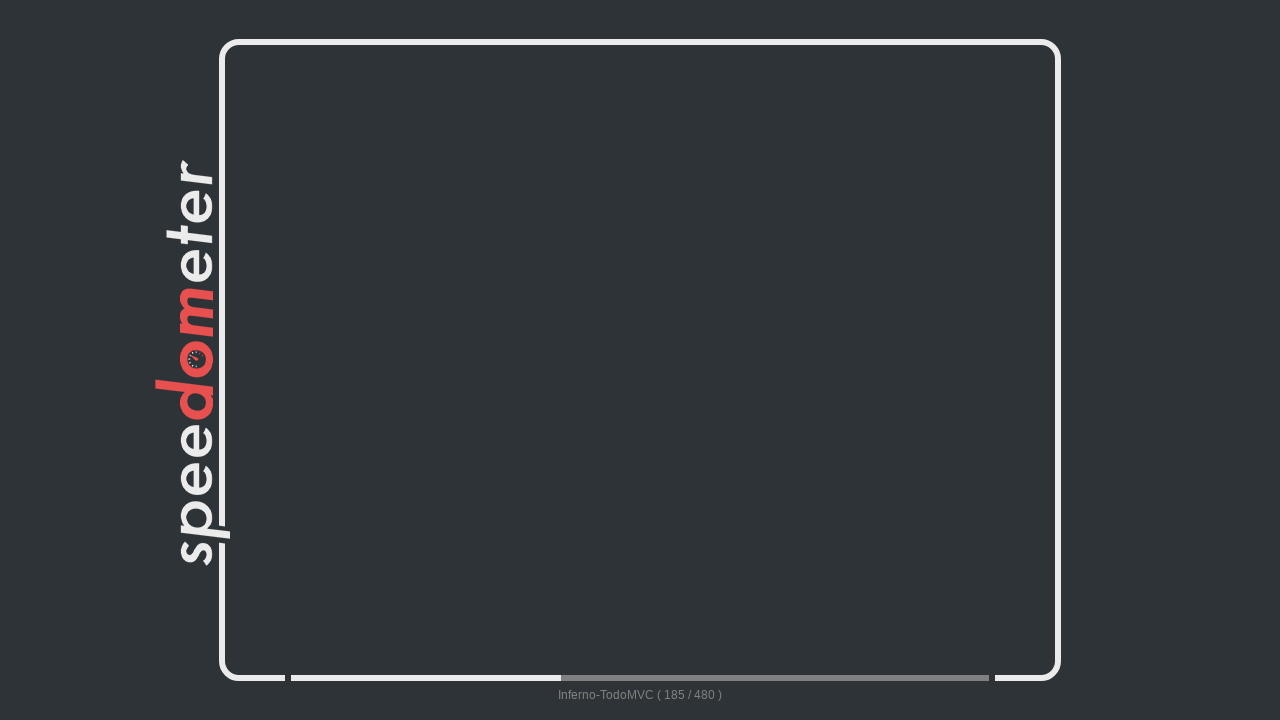

Checked if benchmark results are ready
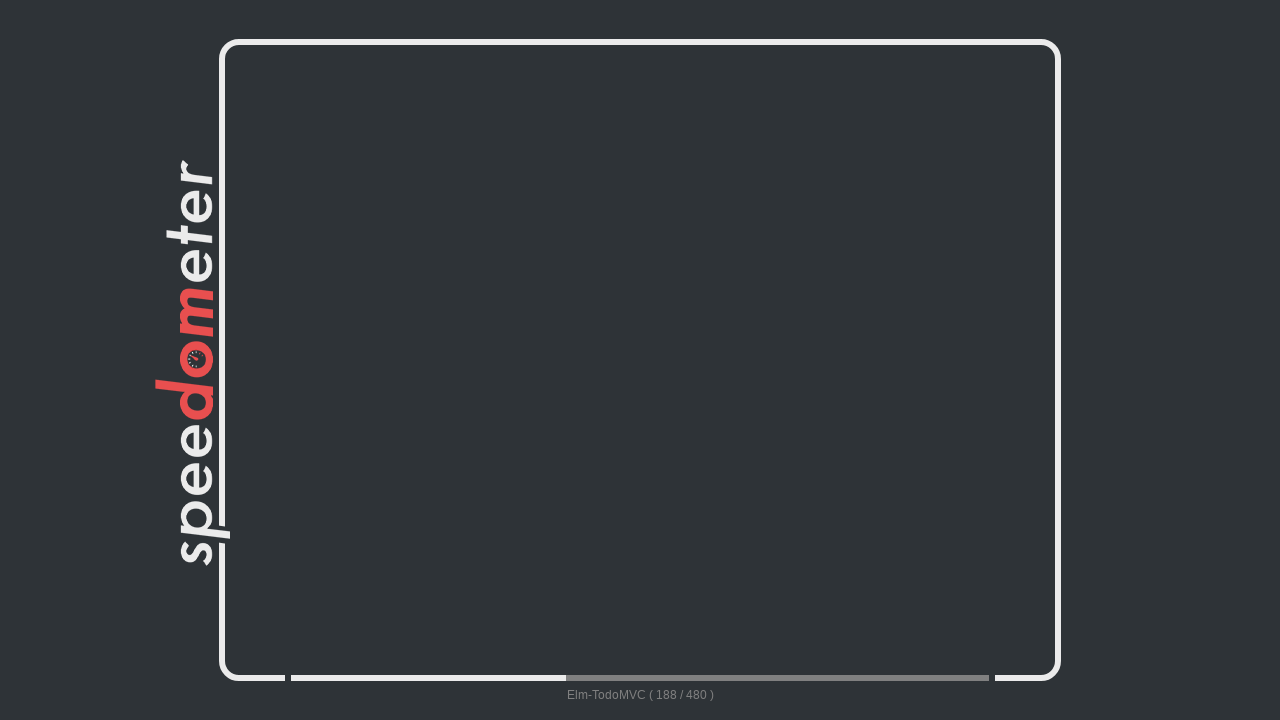

Checked elapsed time: 53683ms
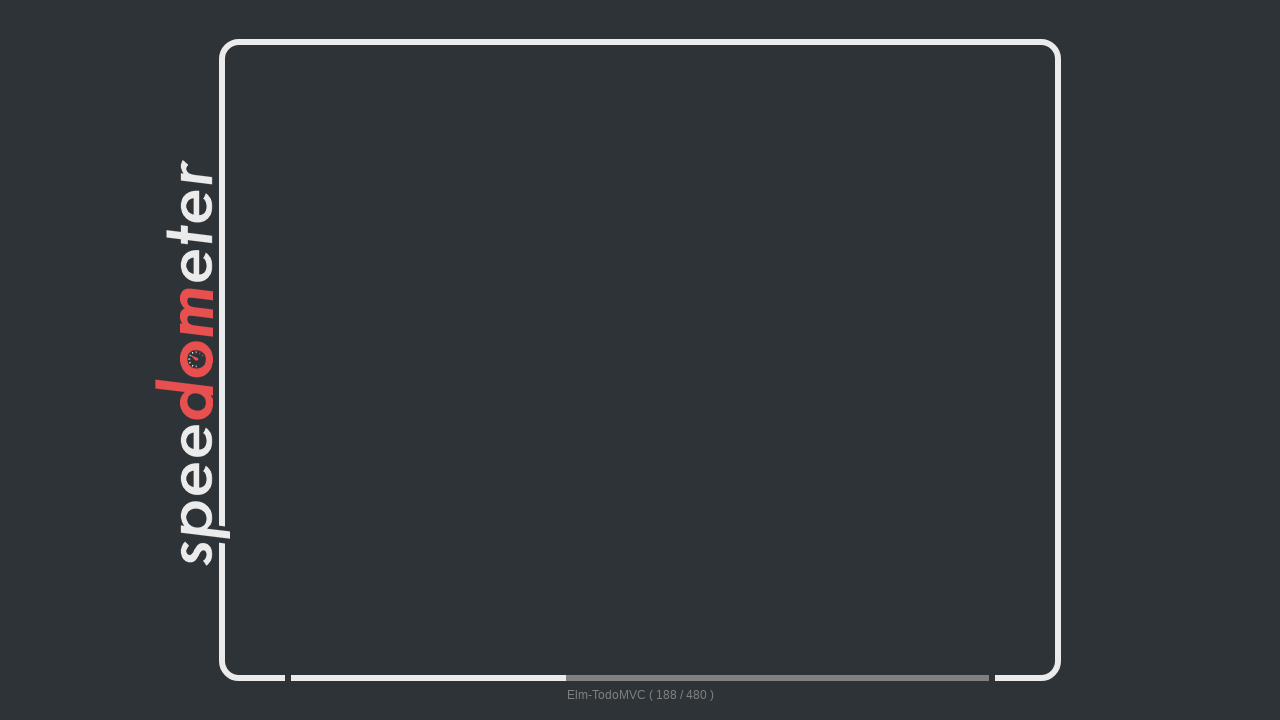

Waited 2 seconds before next results check
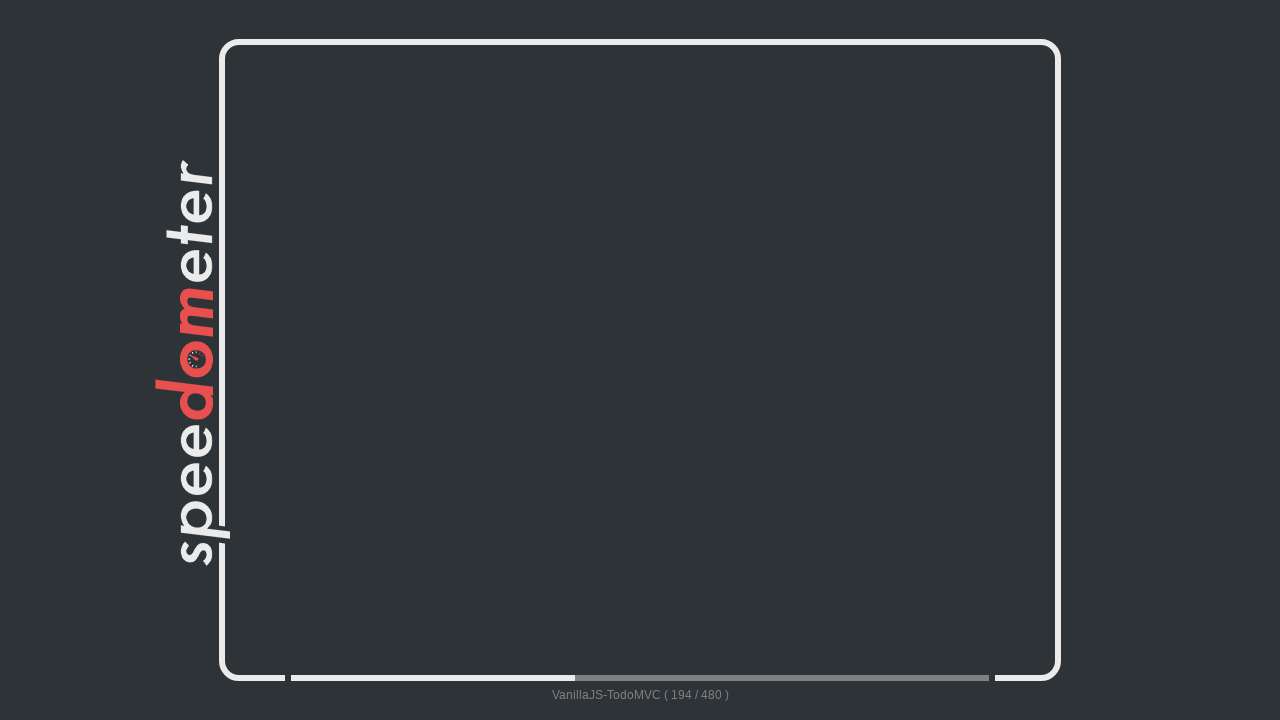

Checked if benchmark results are ready
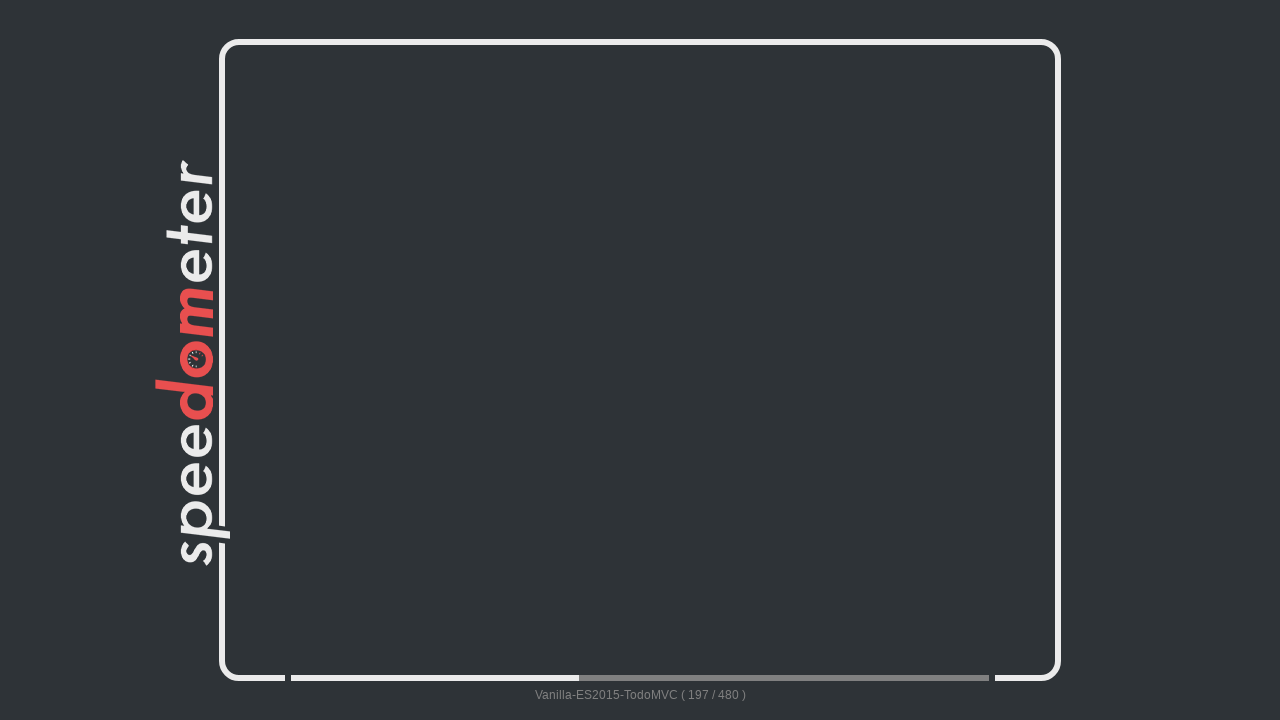

Checked elapsed time: 56613ms
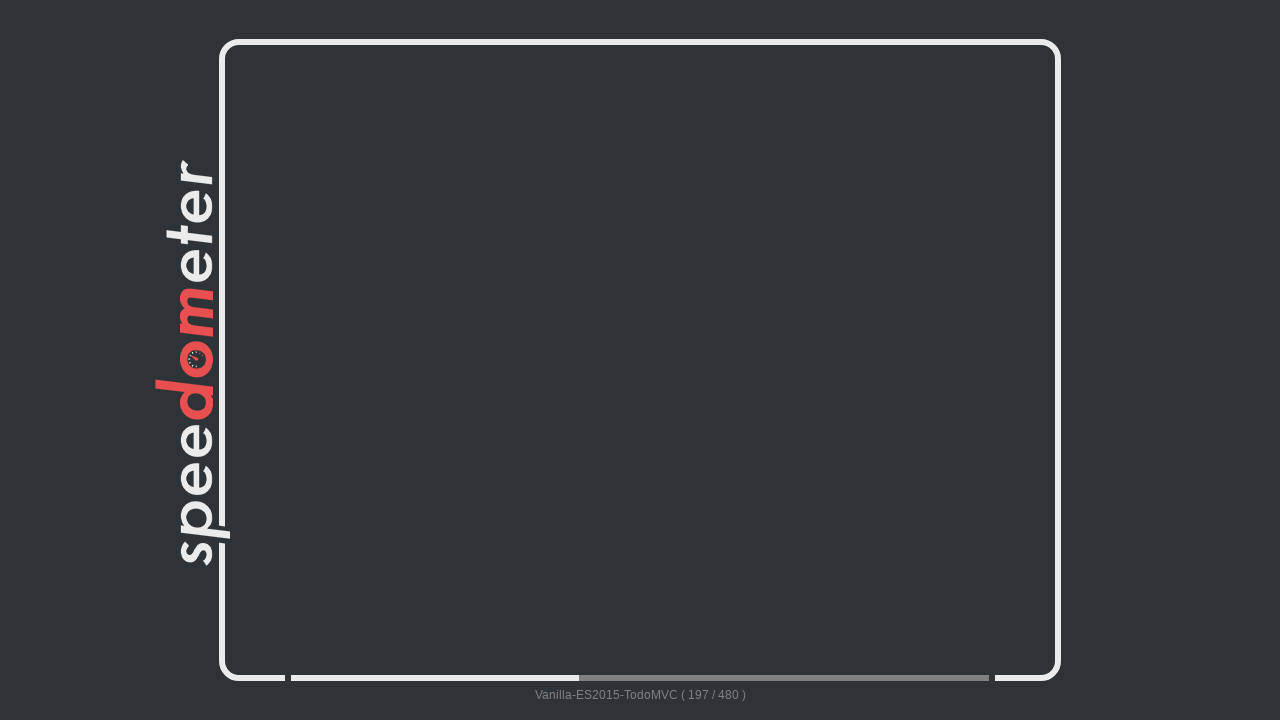

Waited 2 seconds before next results check
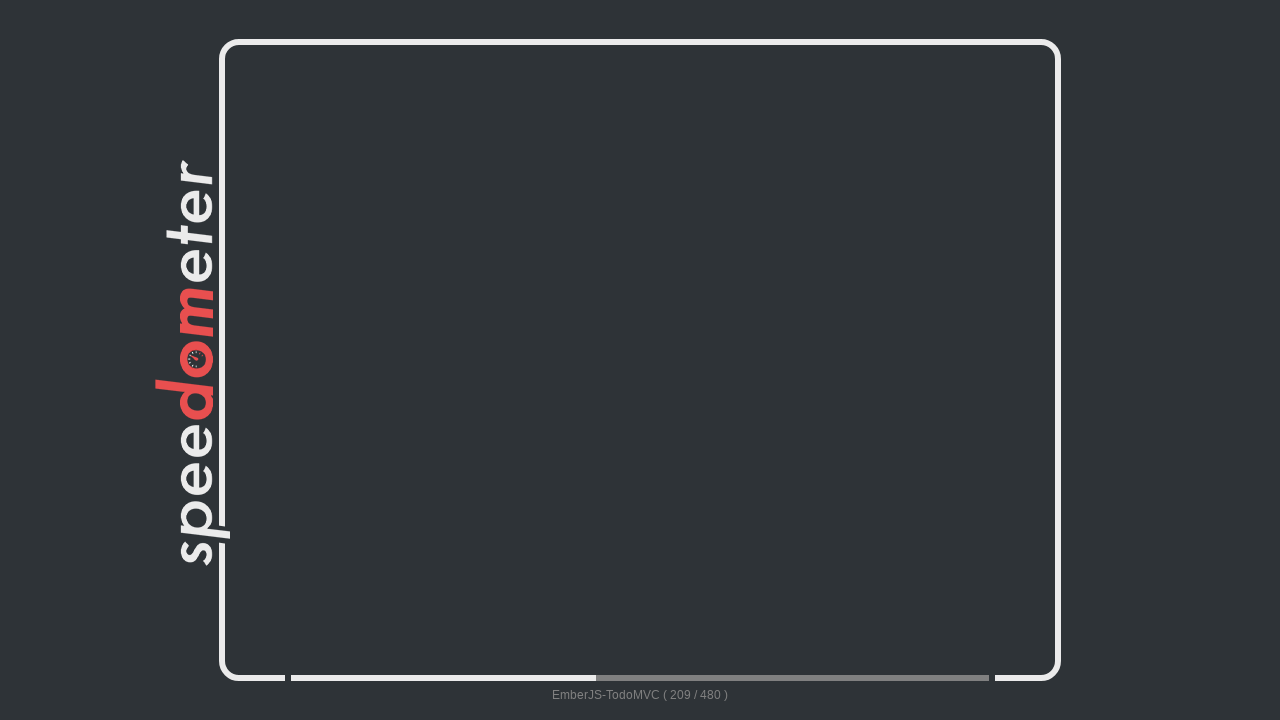

Checked if benchmark results are ready
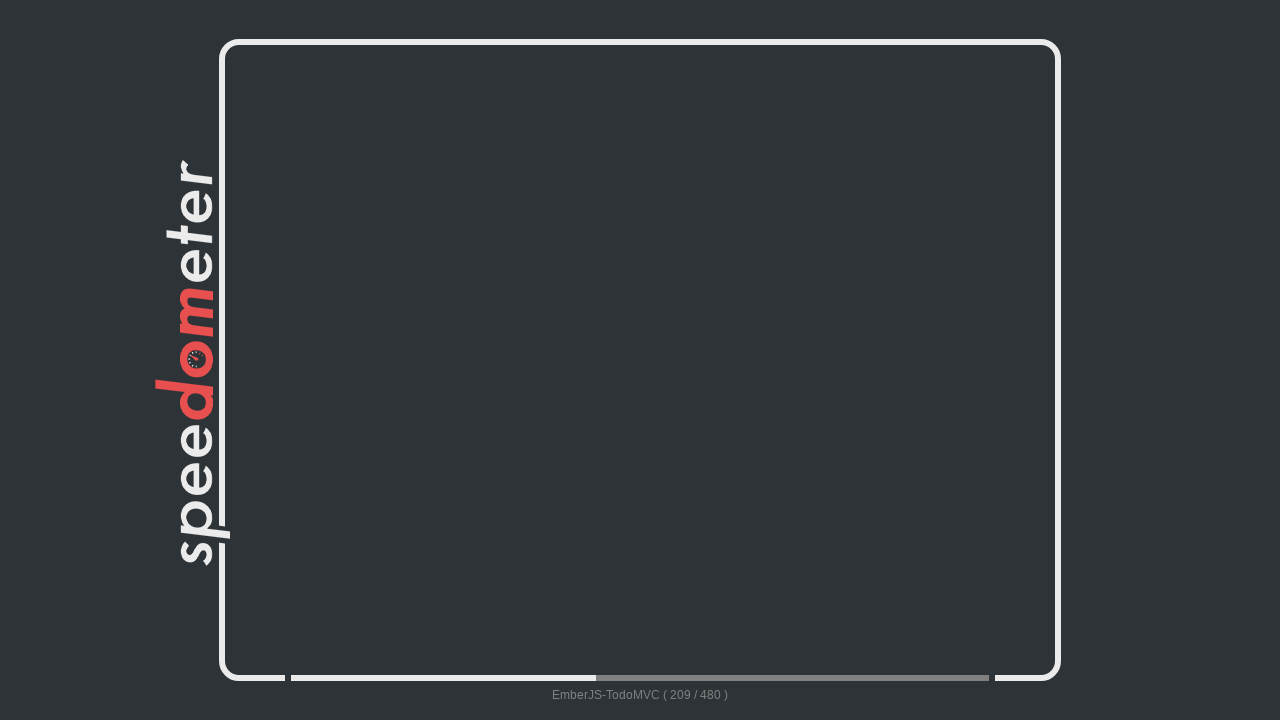

Checked elapsed time: 59708ms
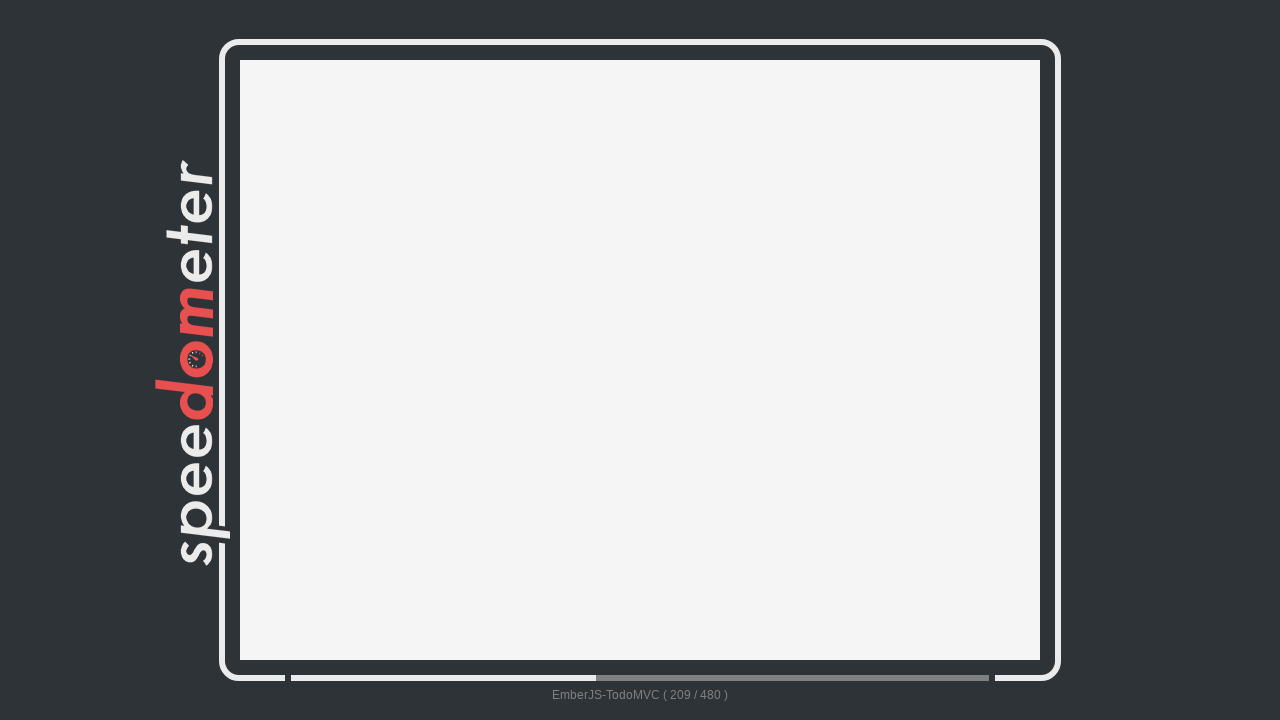

Waited 2 seconds before next results check
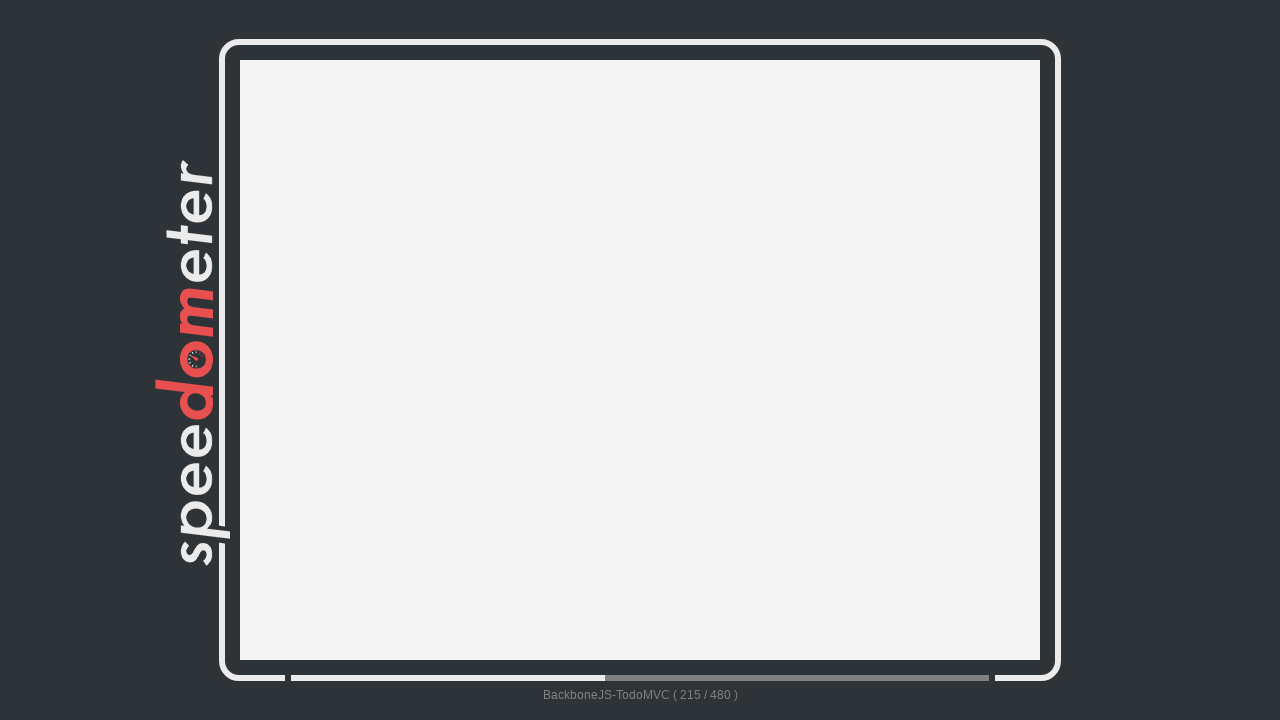

Checked if benchmark results are ready
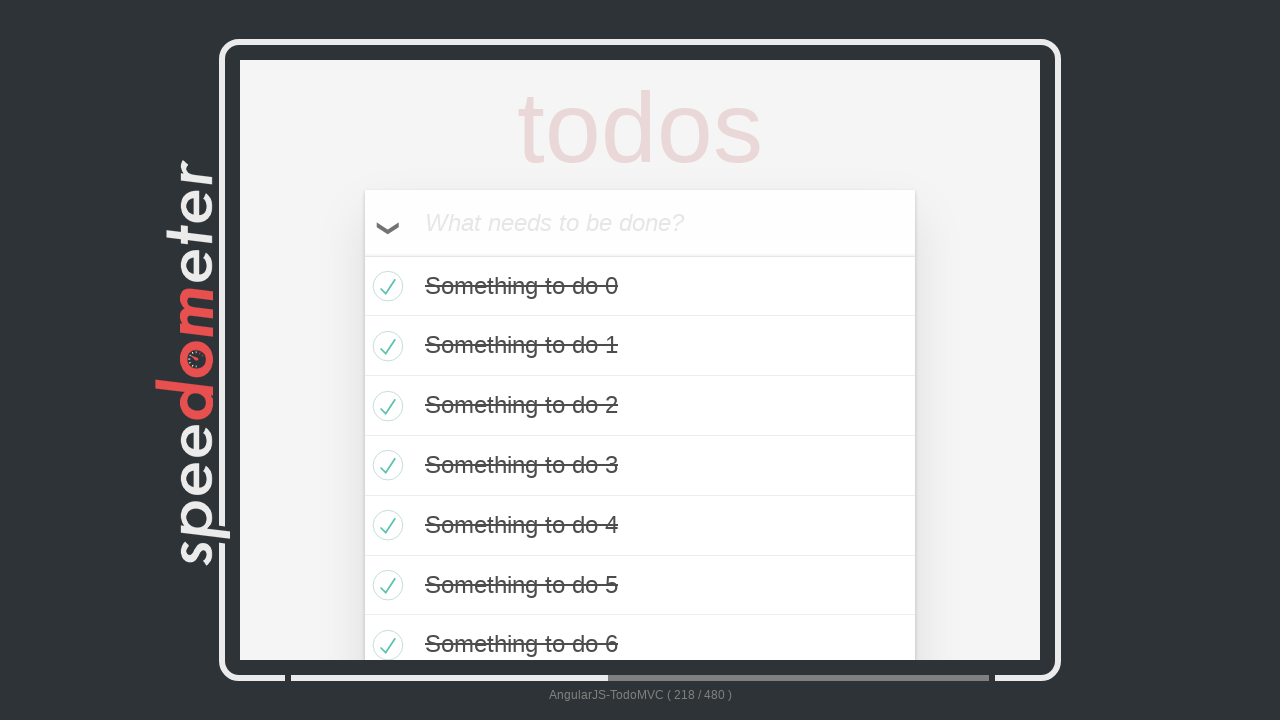

Checked elapsed time: 63159ms
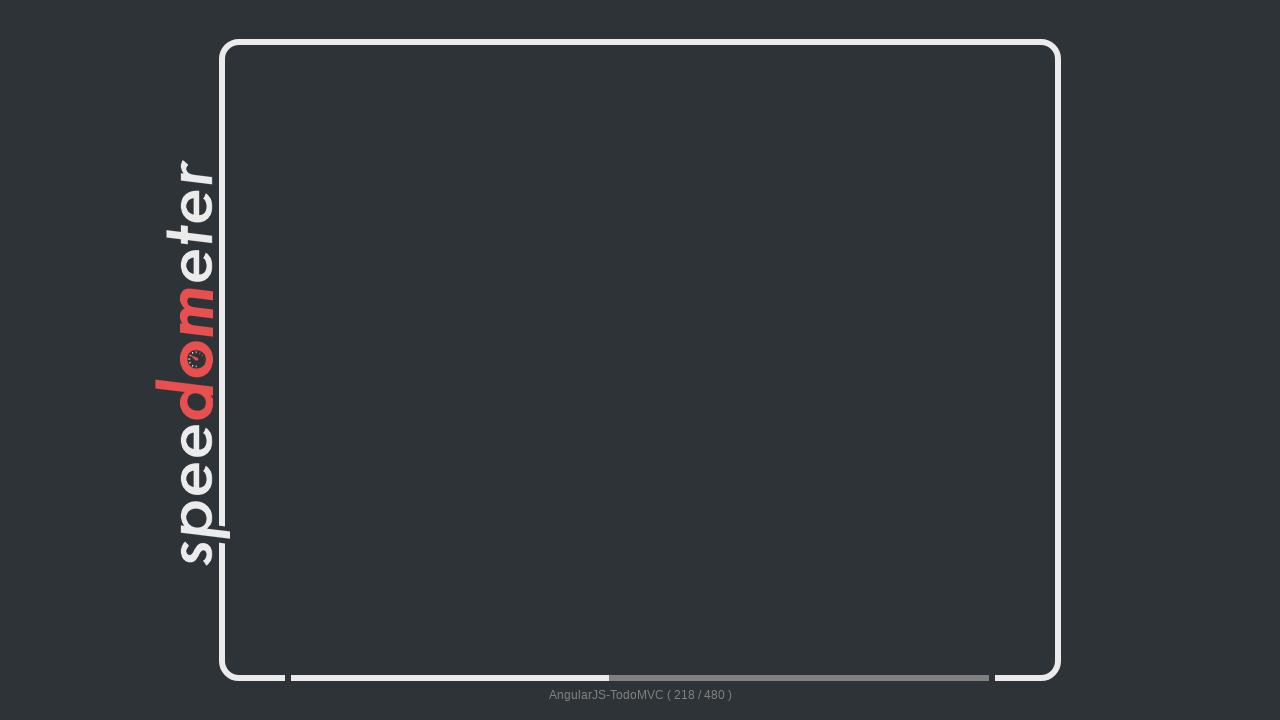

Waited 2 seconds before next results check
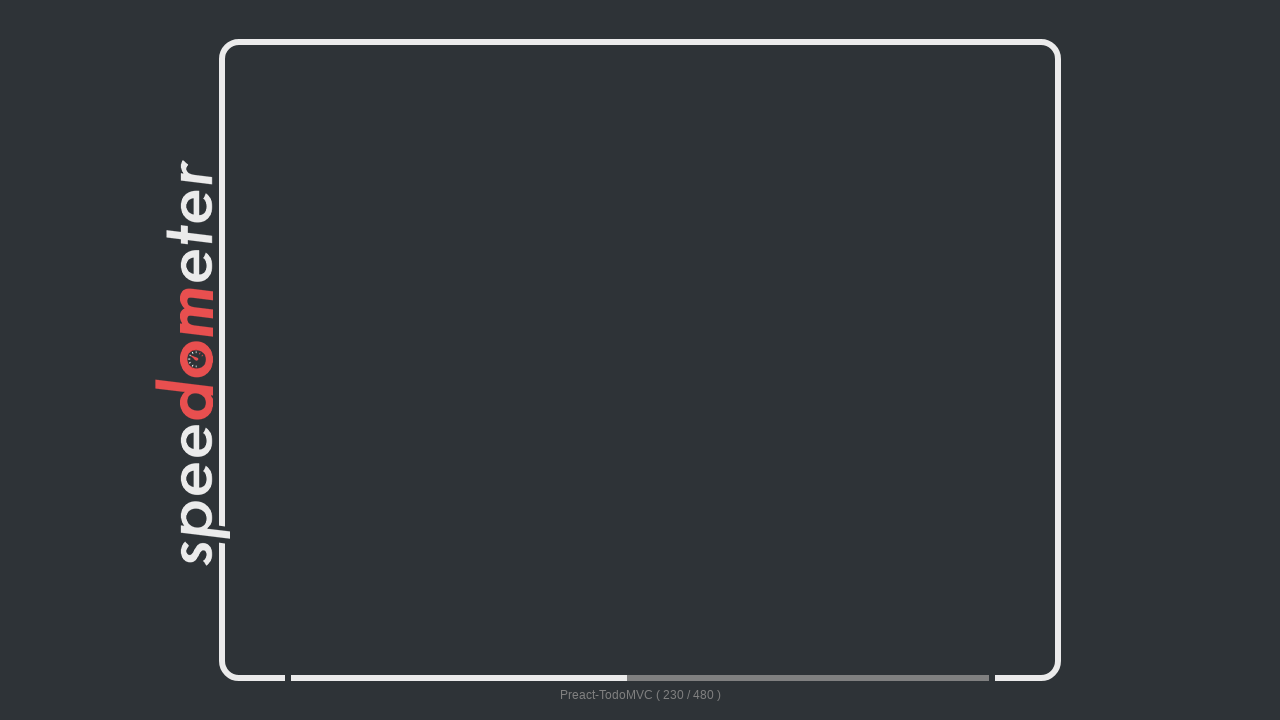

Checked if benchmark results are ready
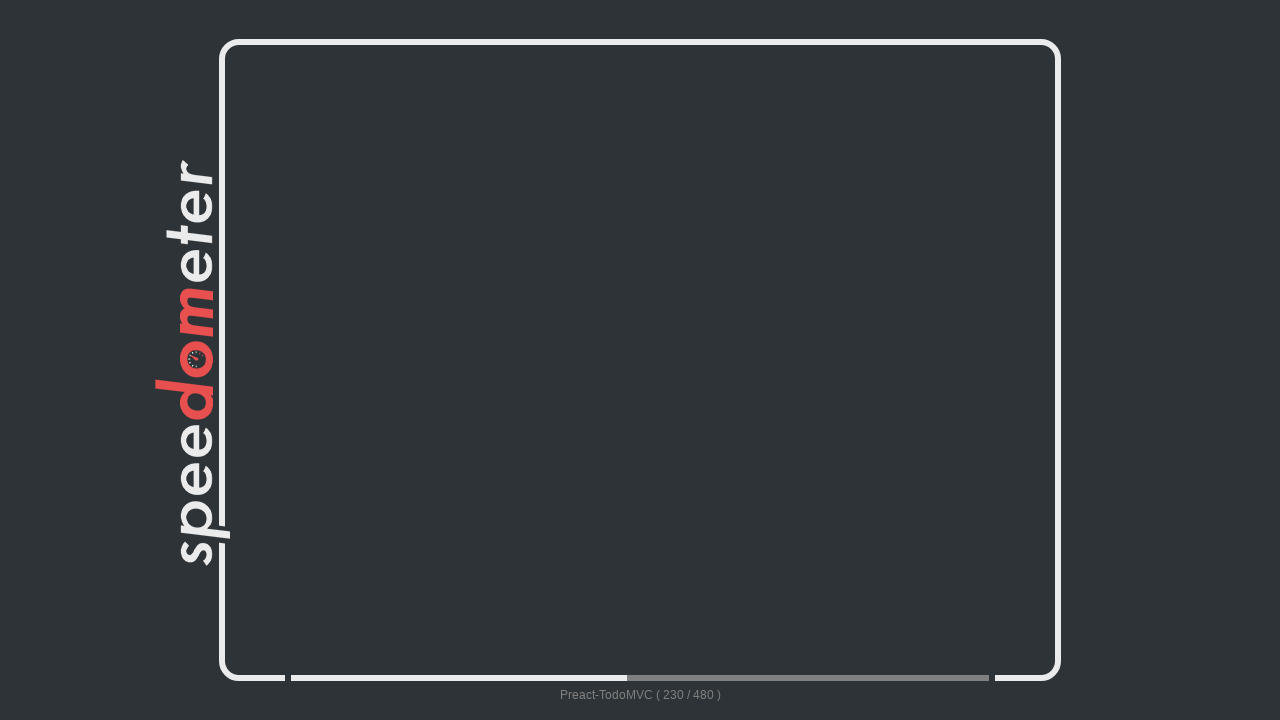

Checked elapsed time: 65780ms
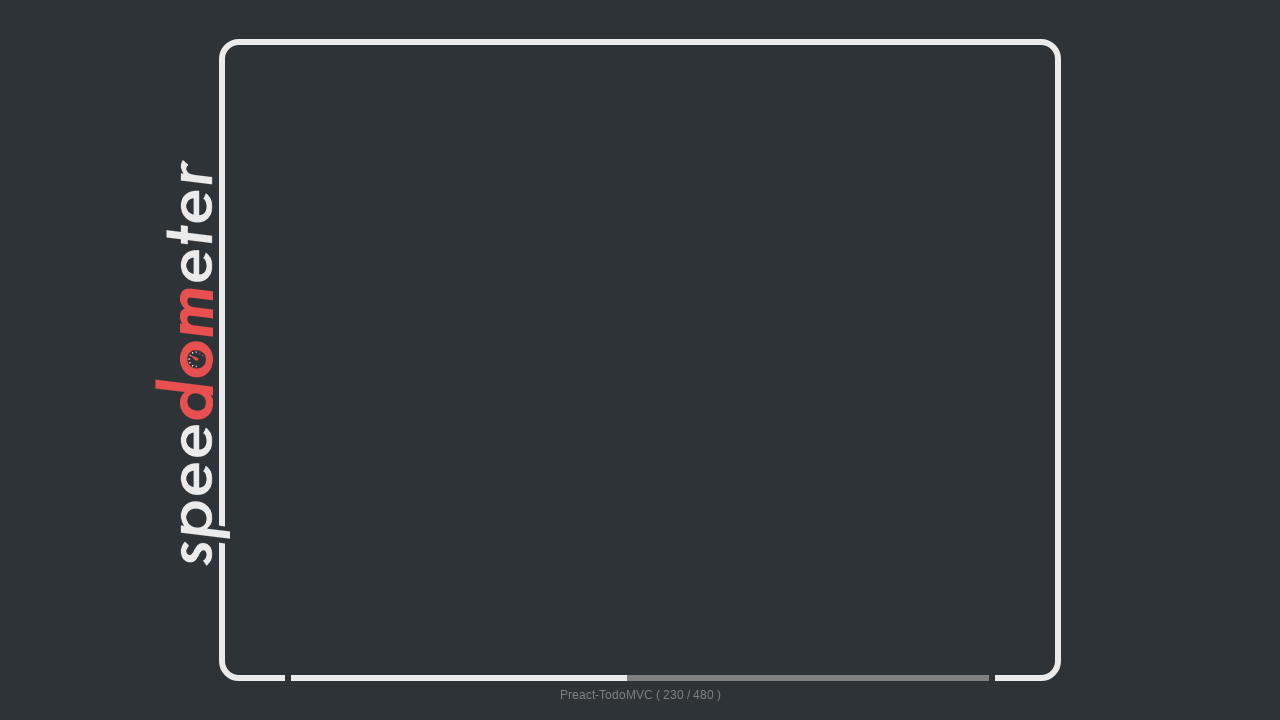

Waited 2 seconds before next results check
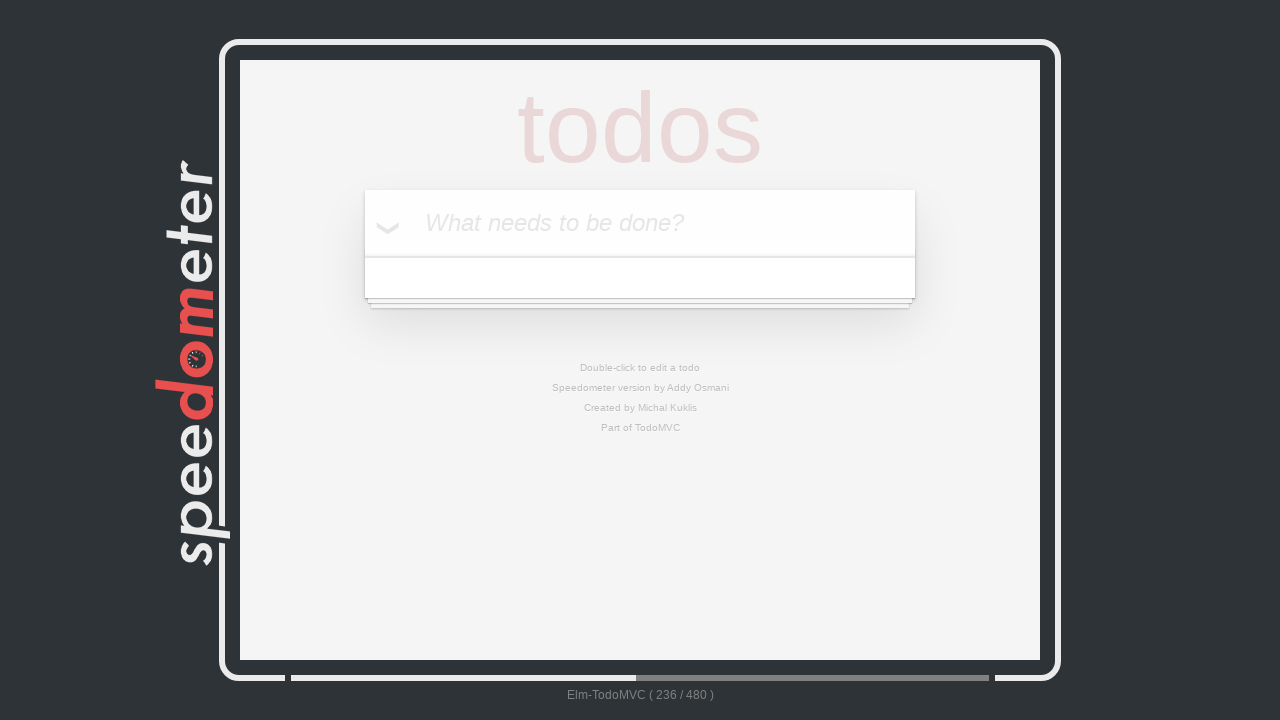

Checked if benchmark results are ready
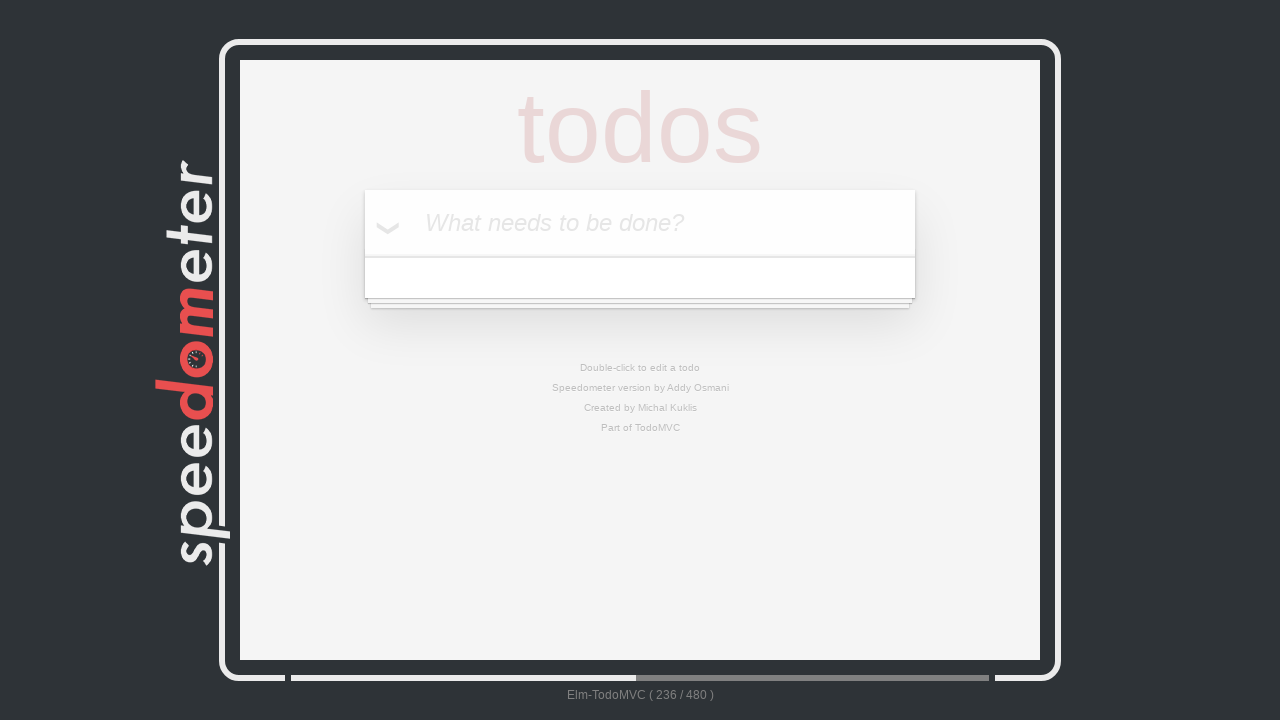

Checked elapsed time: 68586ms
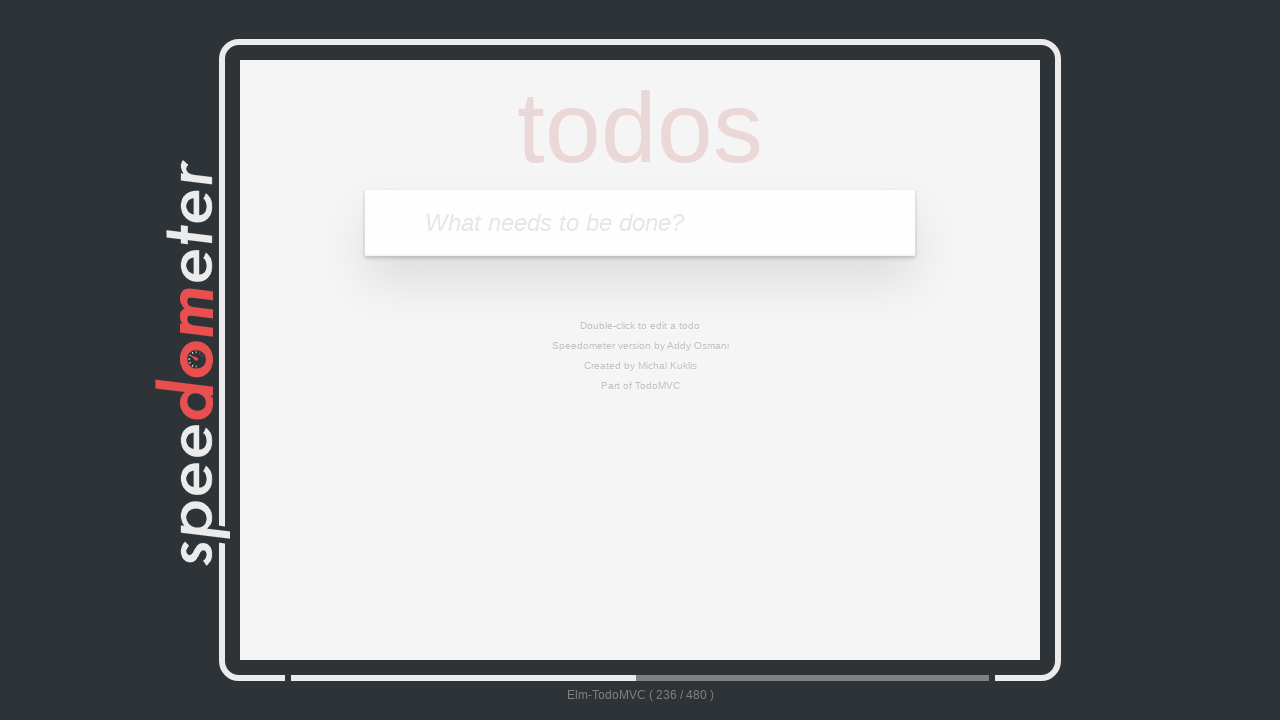

Waited 2 seconds before next results check
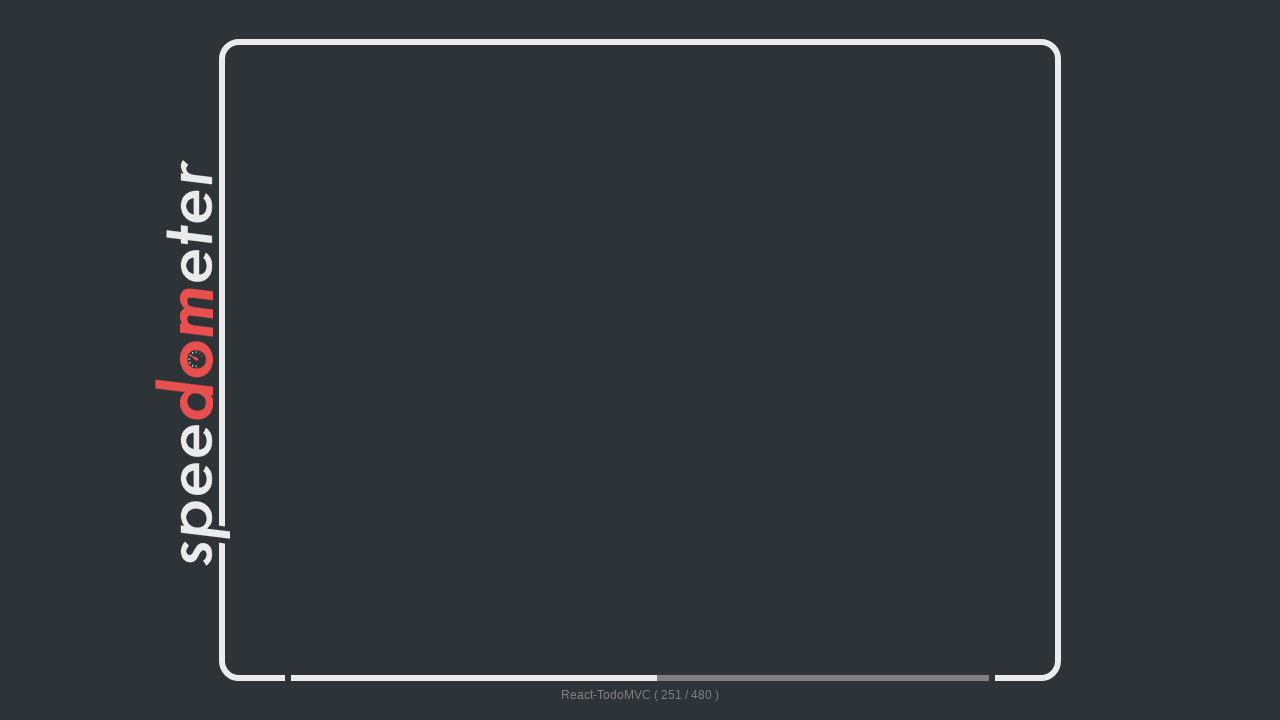

Checked if benchmark results are ready
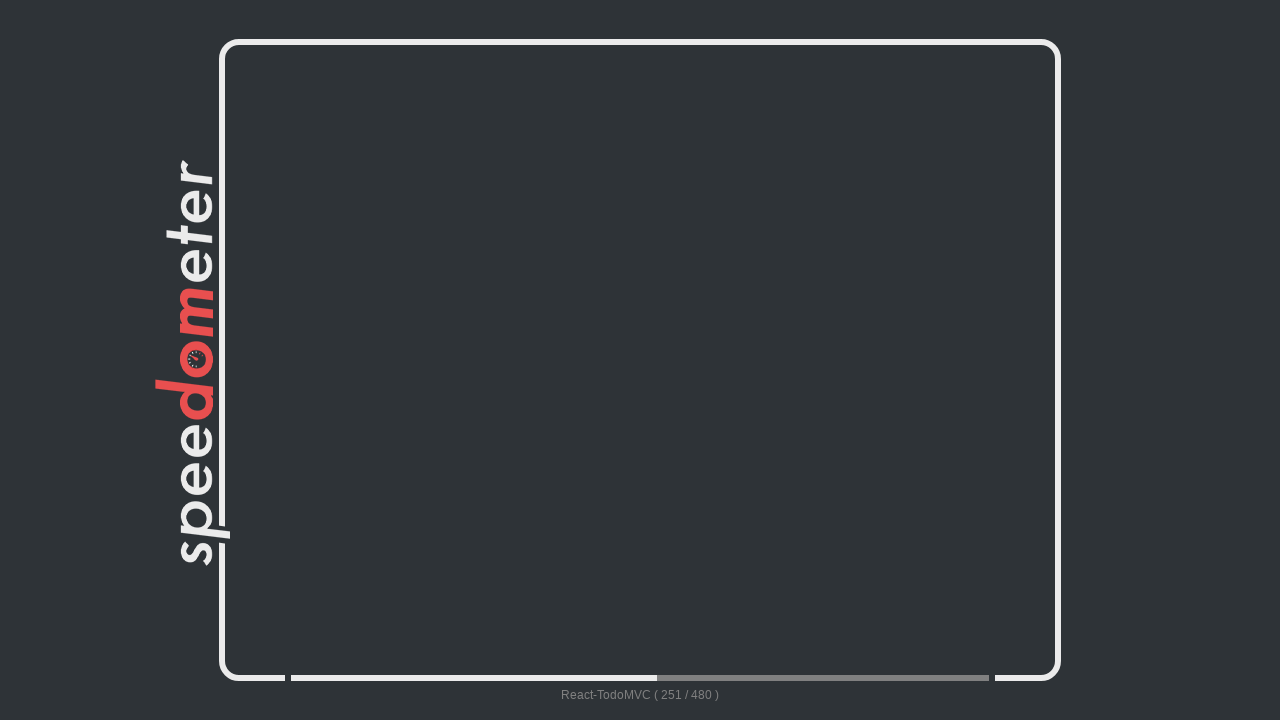

Checked elapsed time: 71500ms
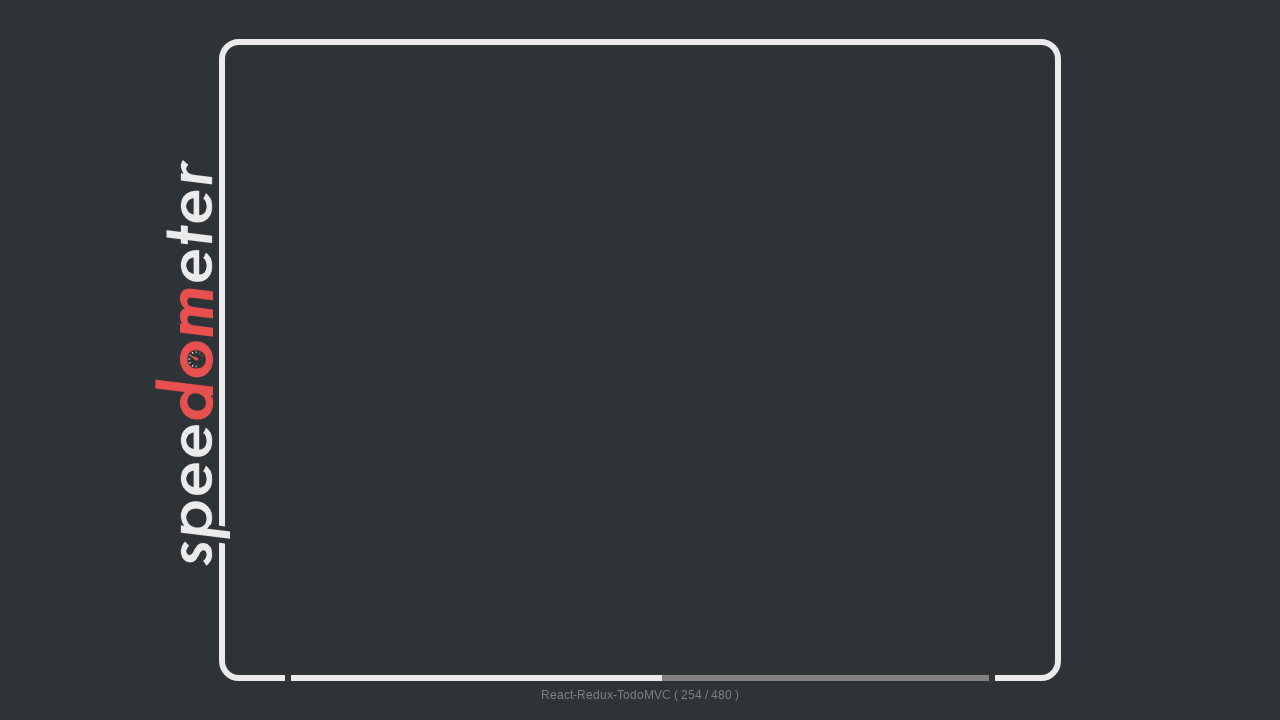

Waited 2 seconds before next results check
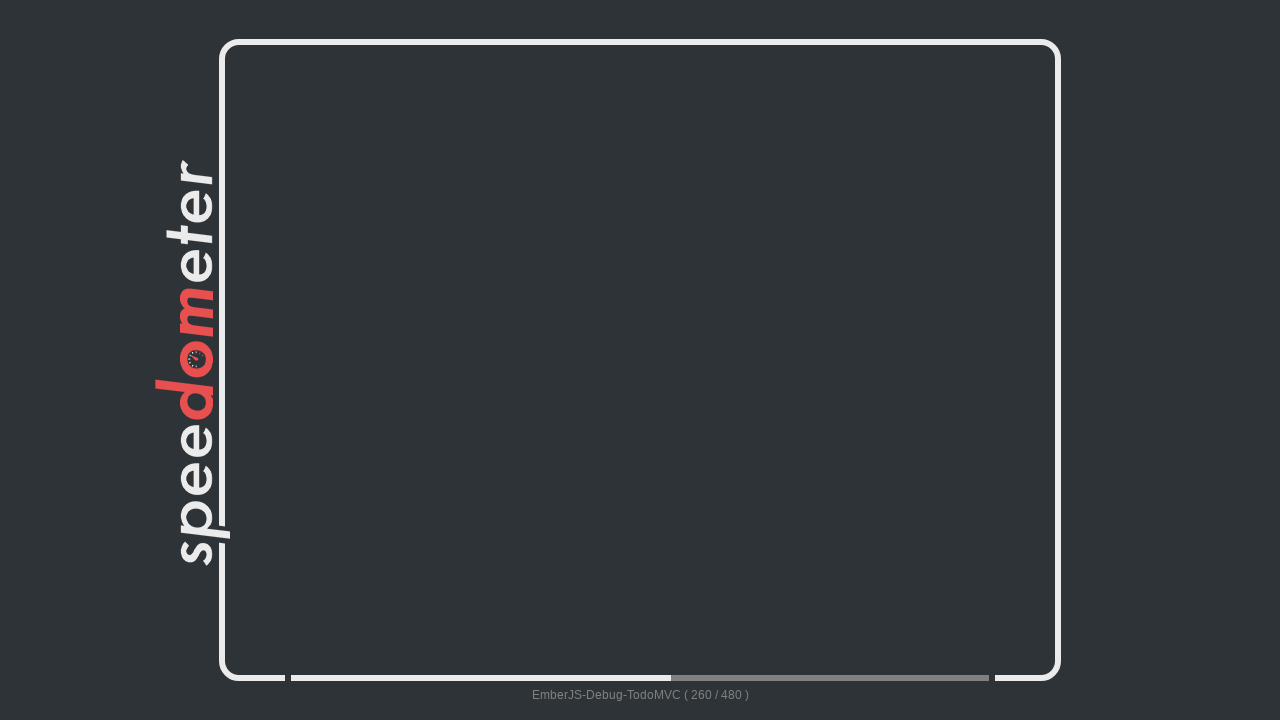

Checked if benchmark results are ready
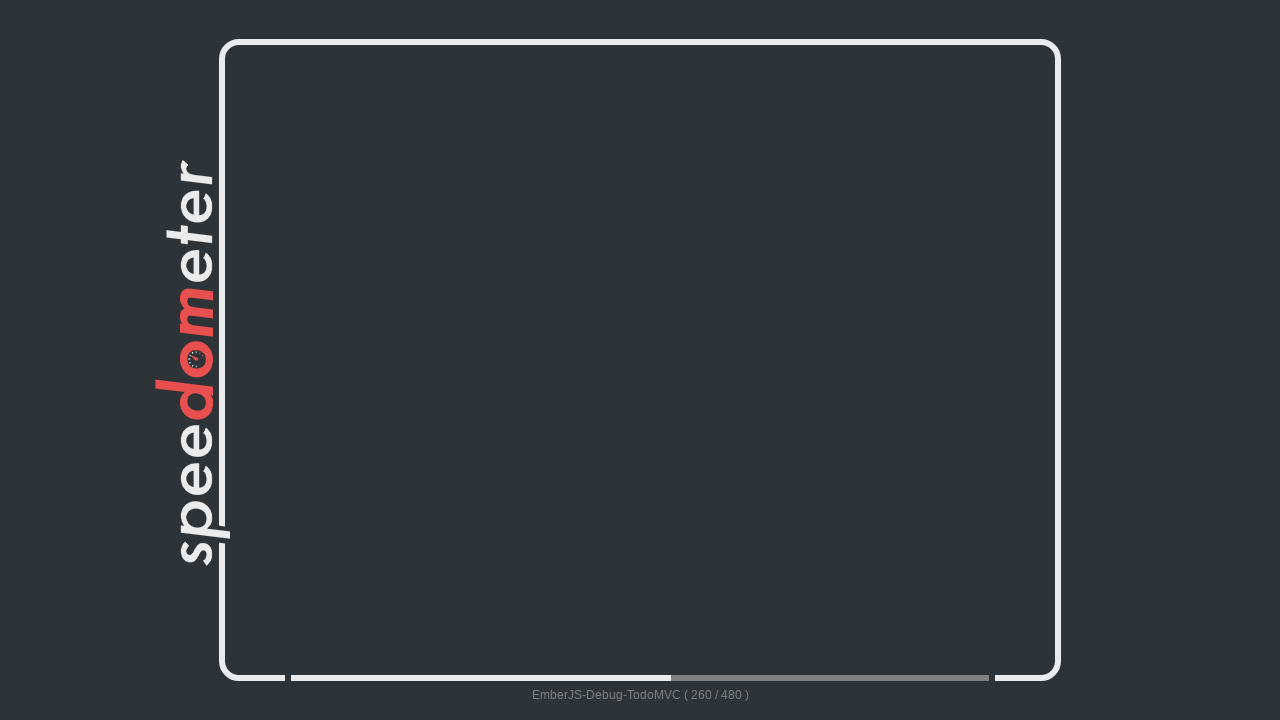

Checked elapsed time: 75126ms
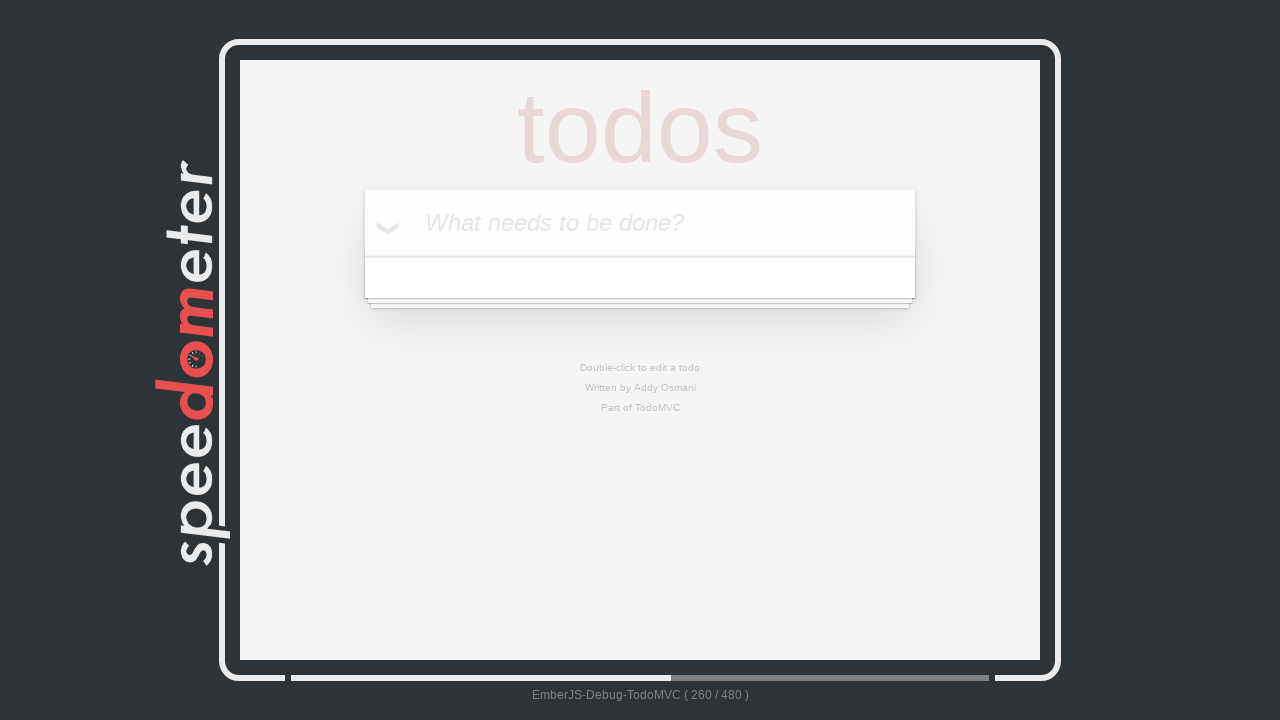

Waited 2 seconds before next results check
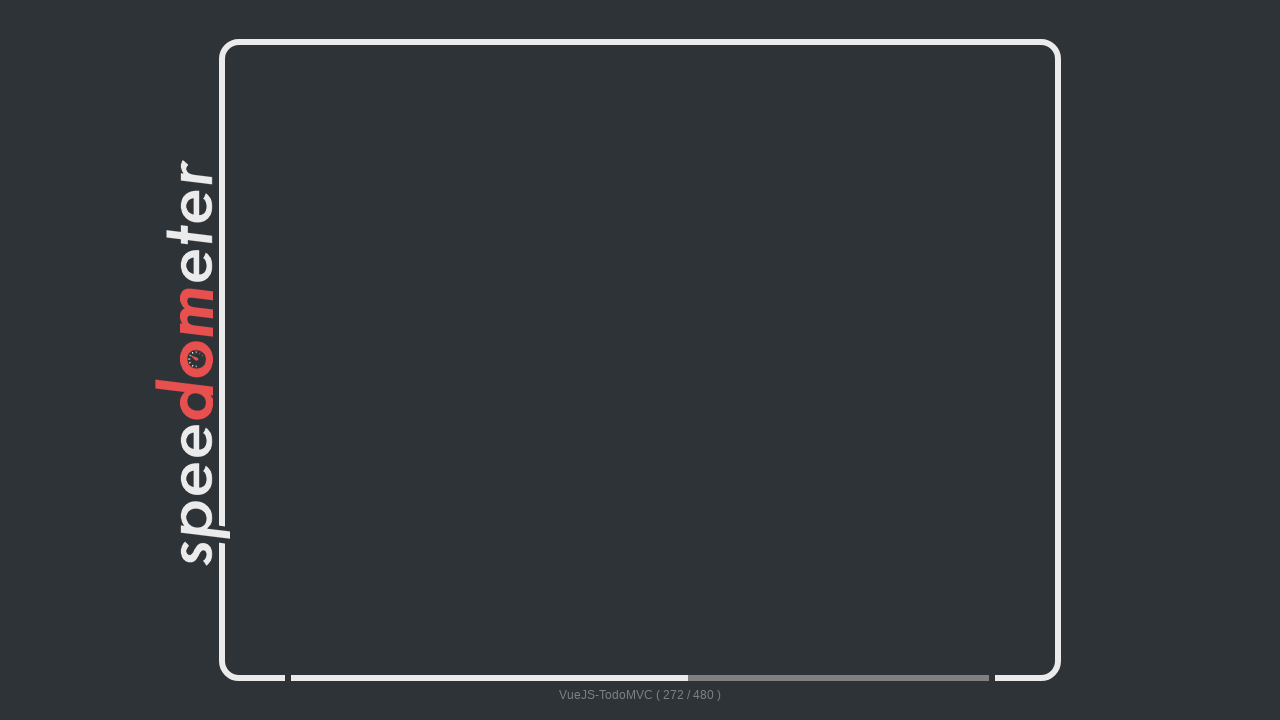

Checked if benchmark results are ready
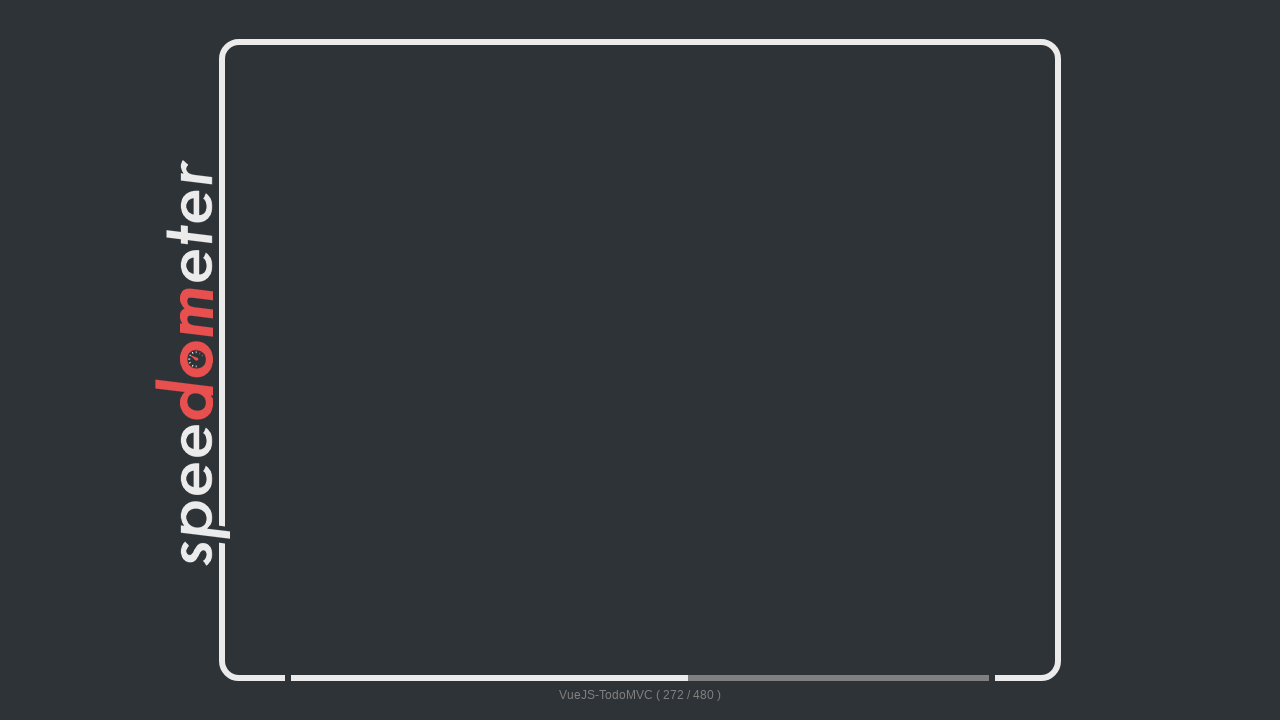

Checked elapsed time: 78027ms
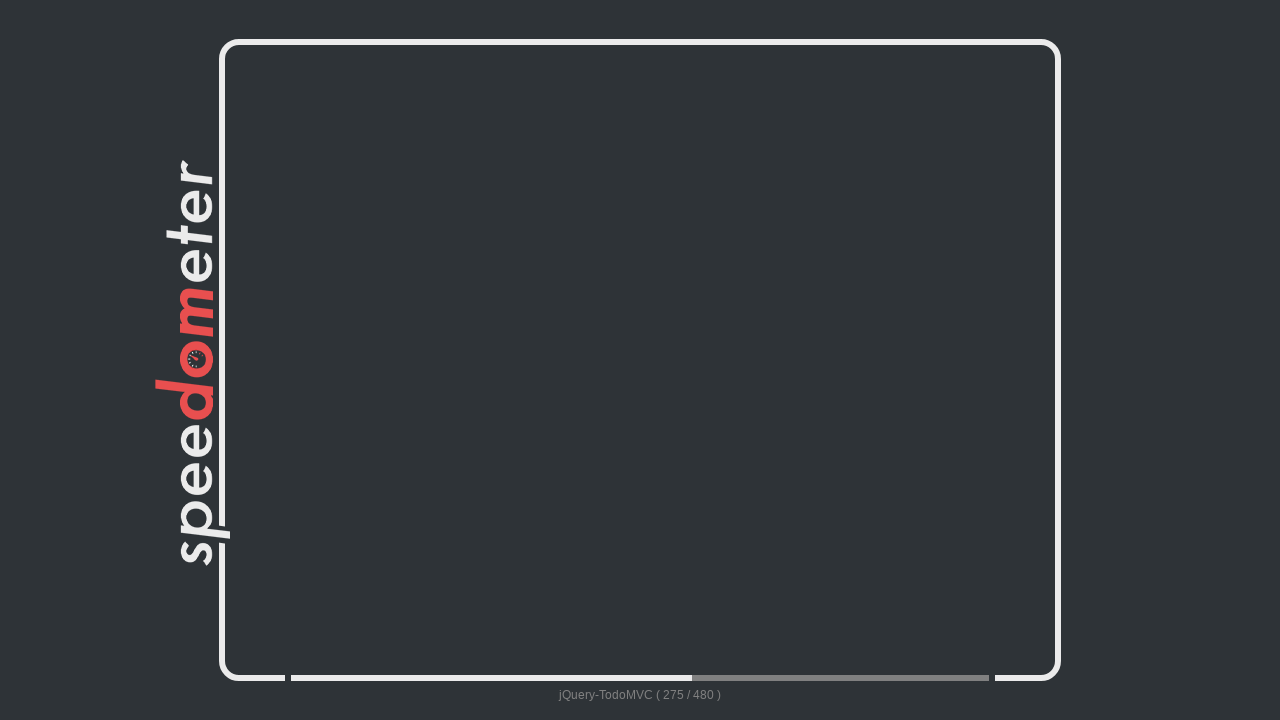

Waited 2 seconds before next results check
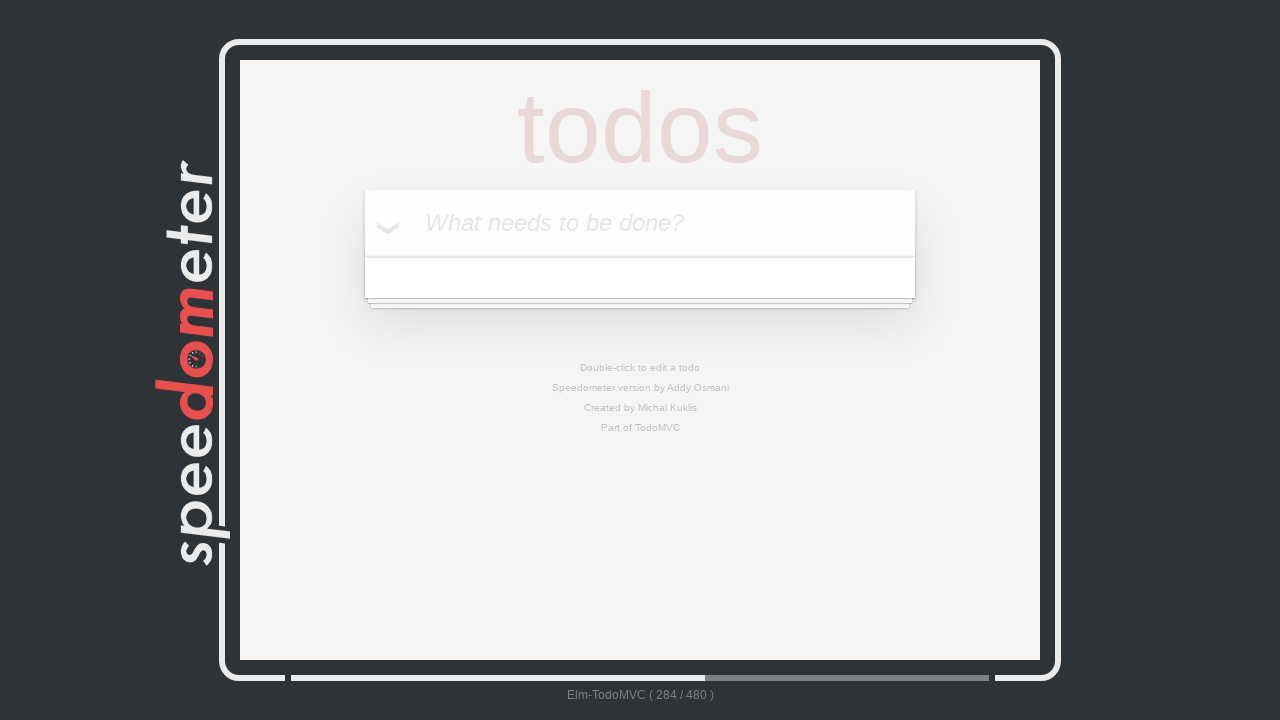

Checked if benchmark results are ready
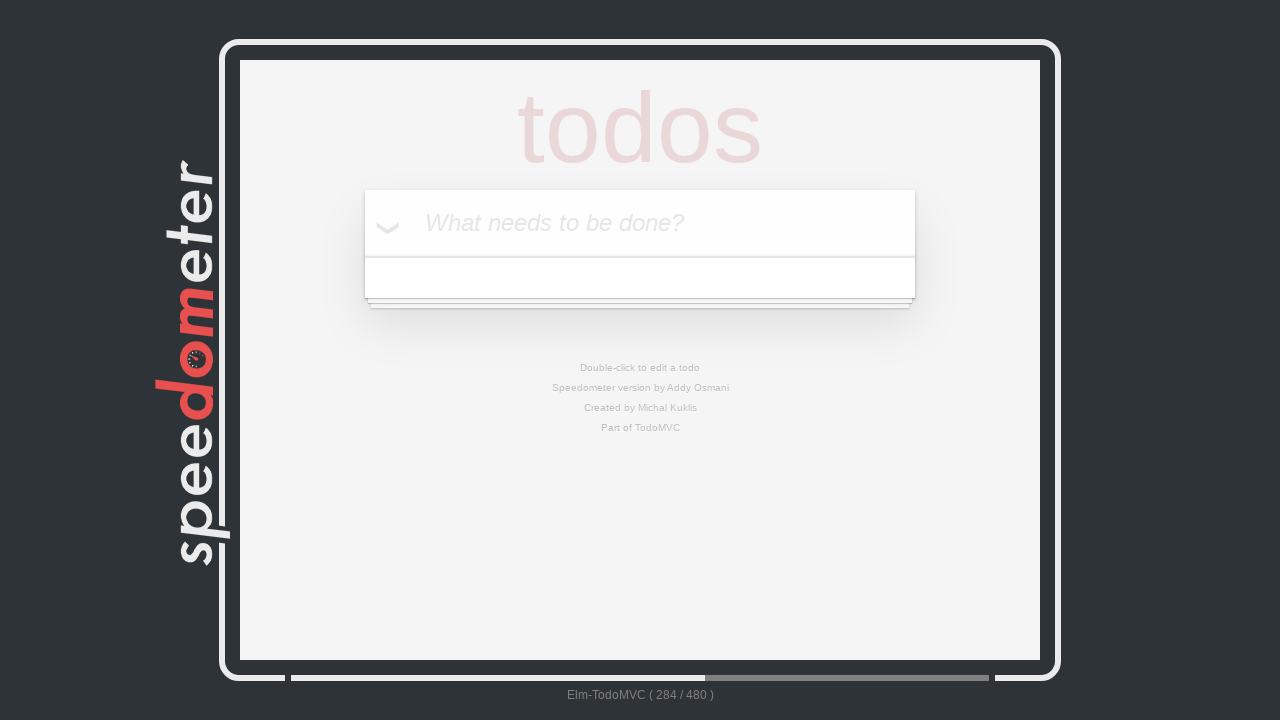

Checked elapsed time: 81181ms
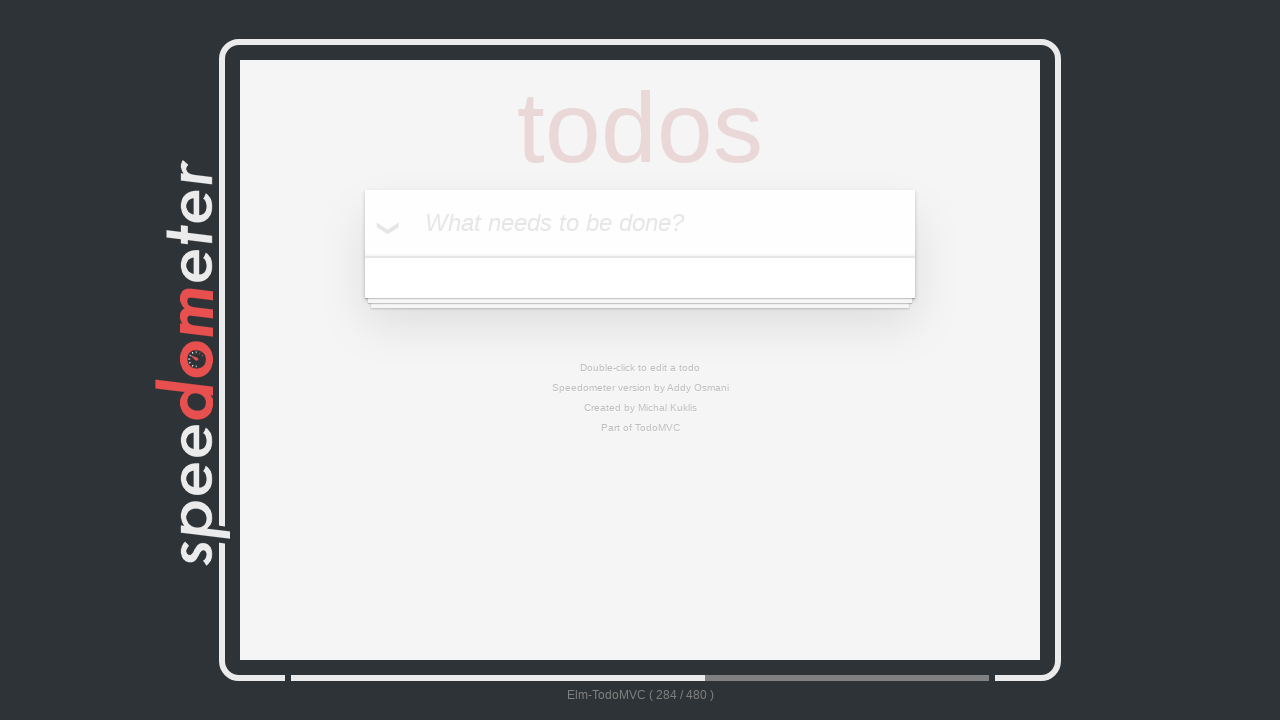

Waited 2 seconds before next results check
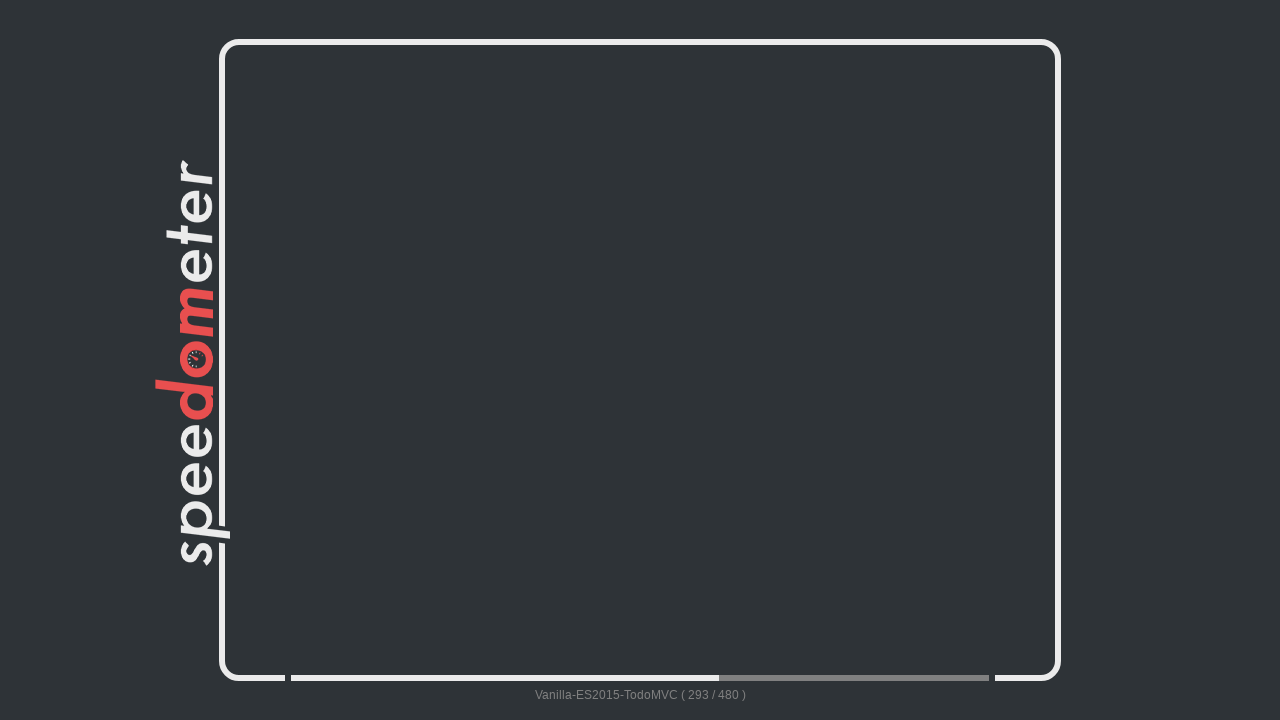

Checked if benchmark results are ready
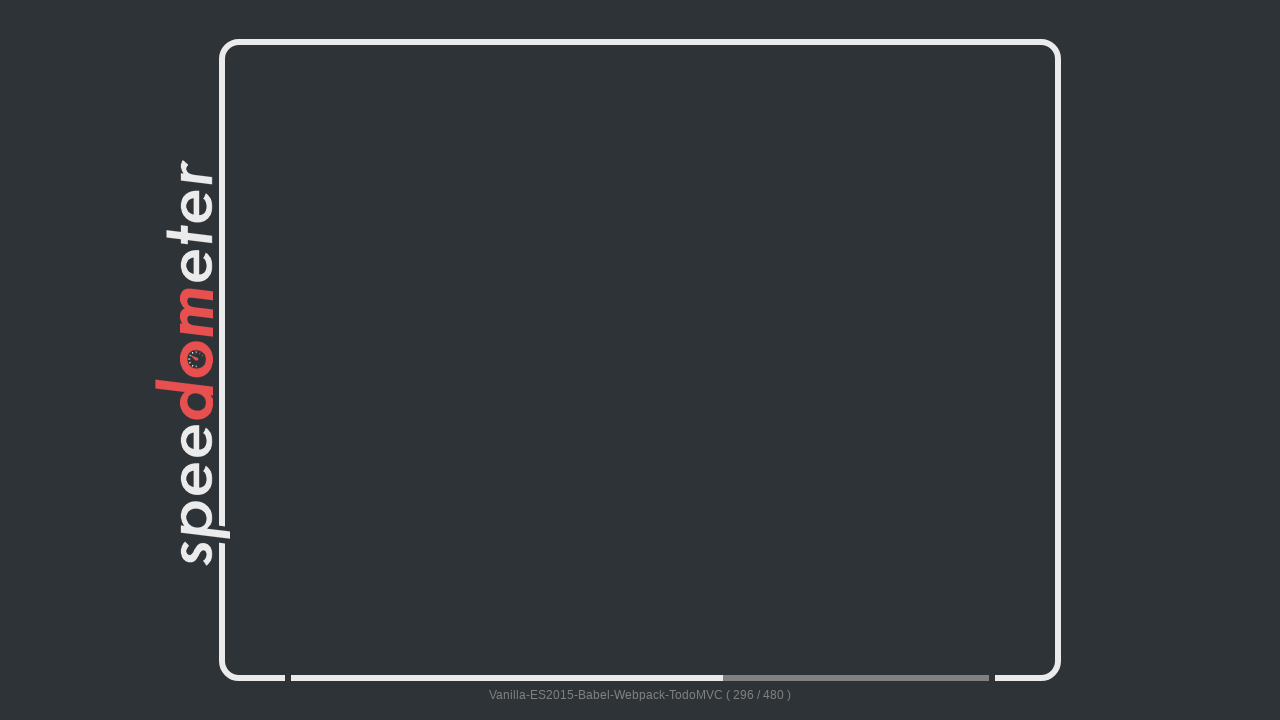

Checked elapsed time: 83940ms
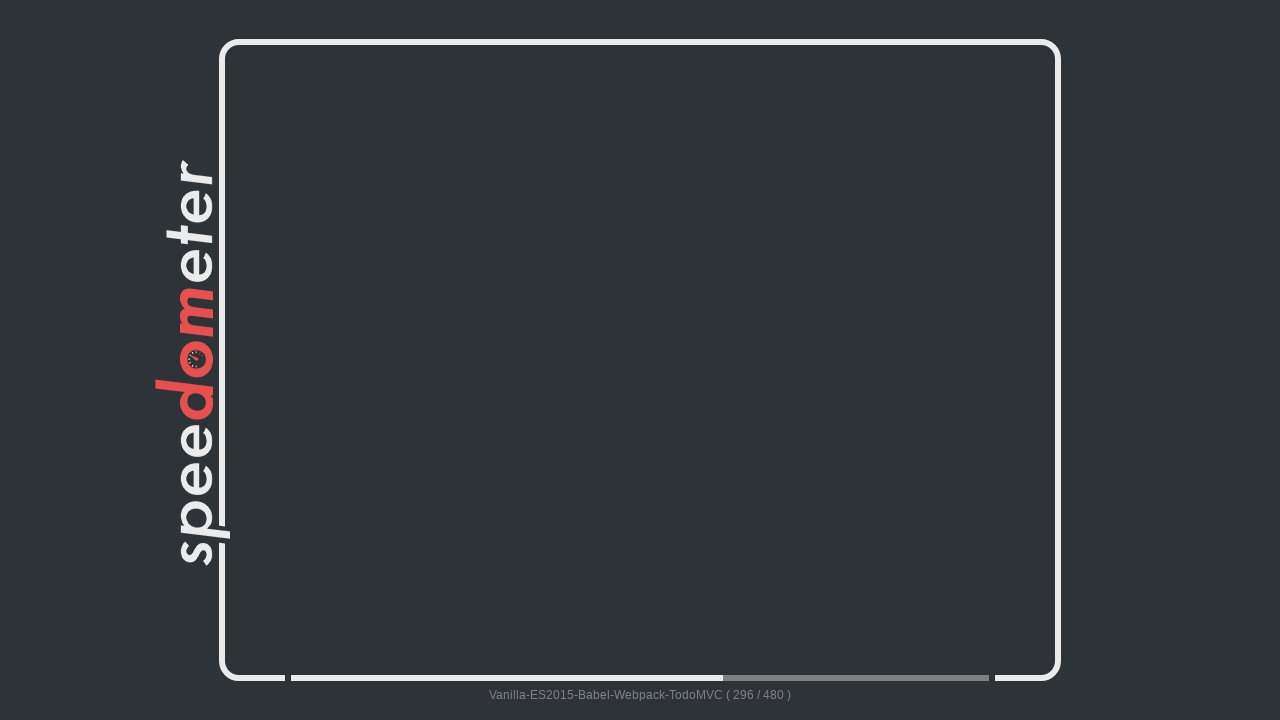

Waited 2 seconds before next results check
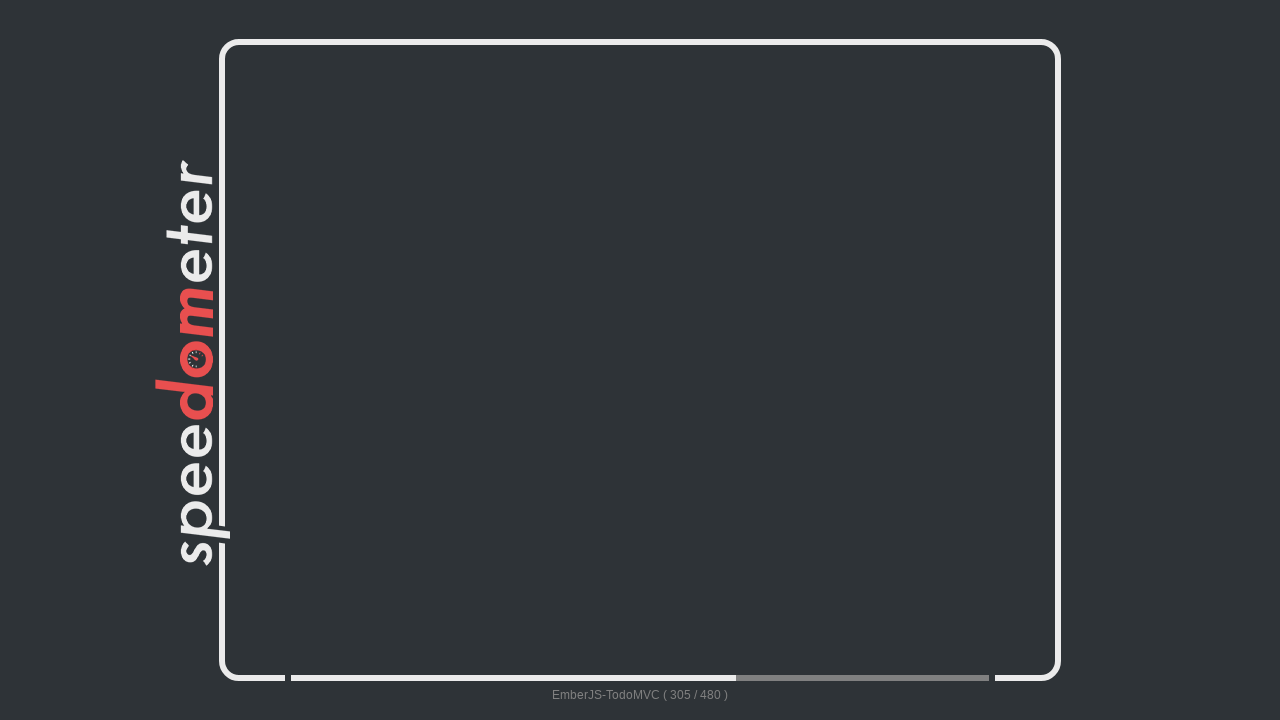

Checked if benchmark results are ready
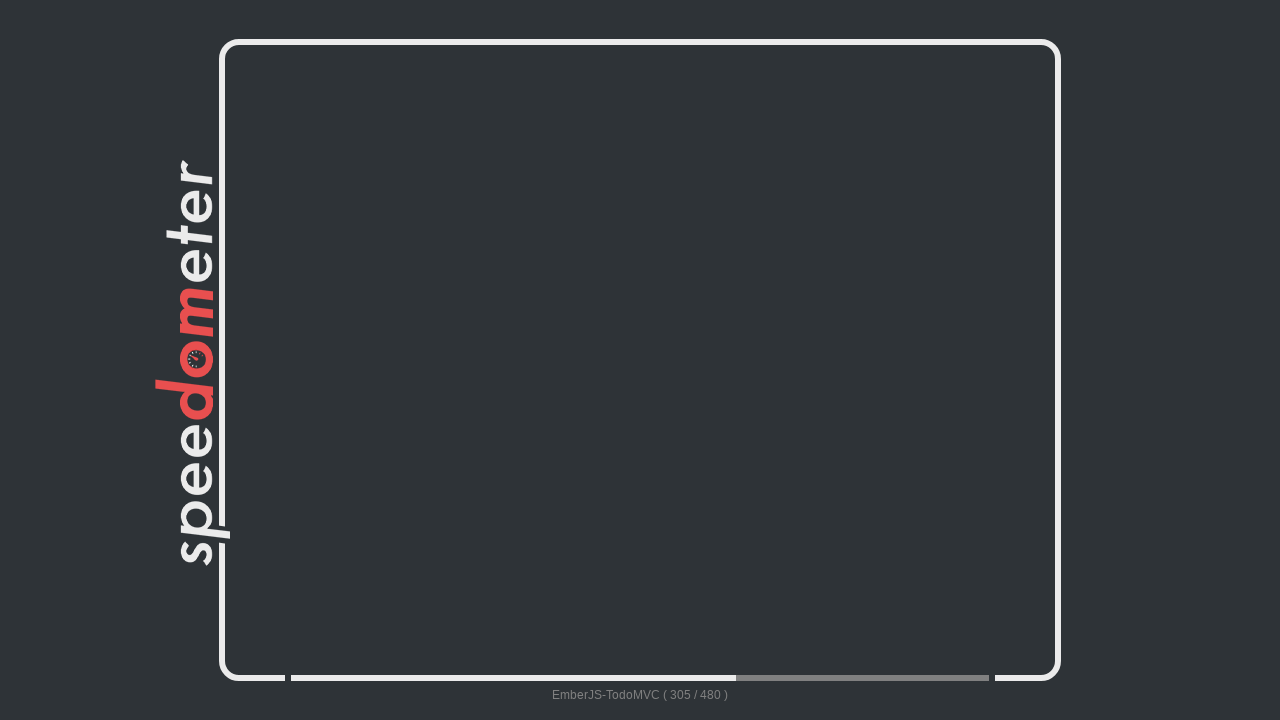

Checked elapsed time: 86850ms
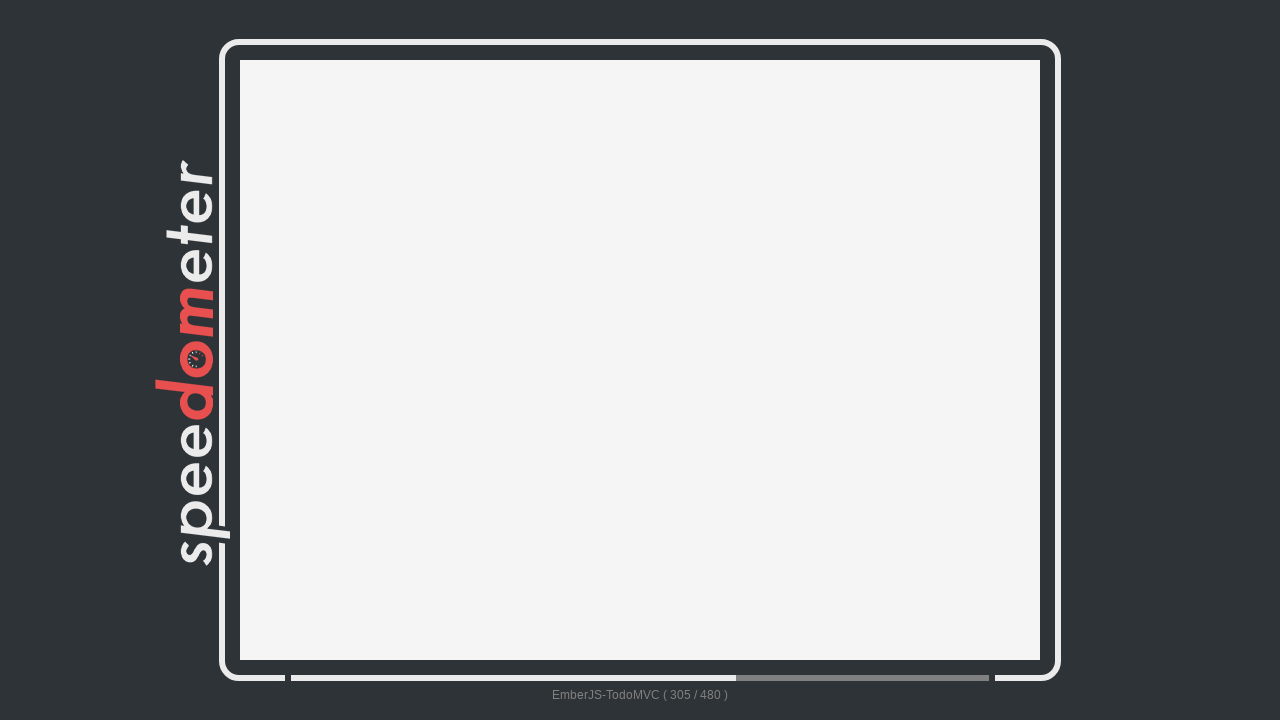

Waited 2 seconds before next results check
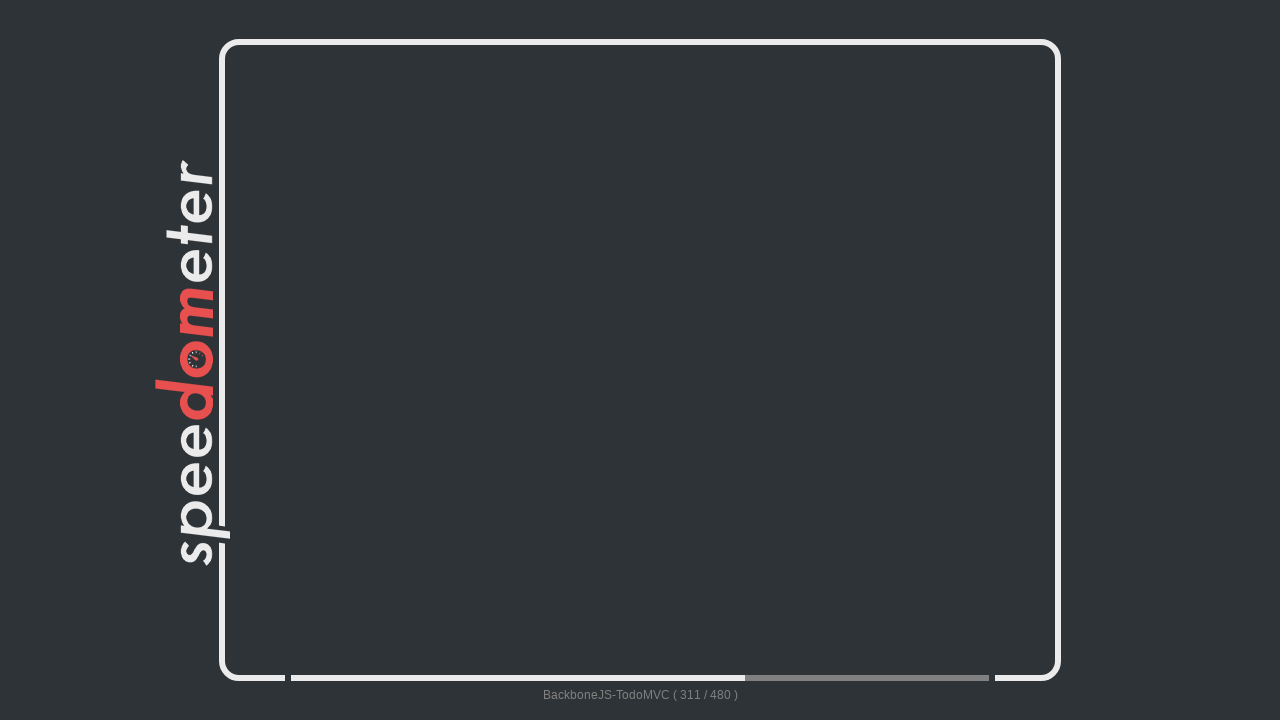

Checked if benchmark results are ready
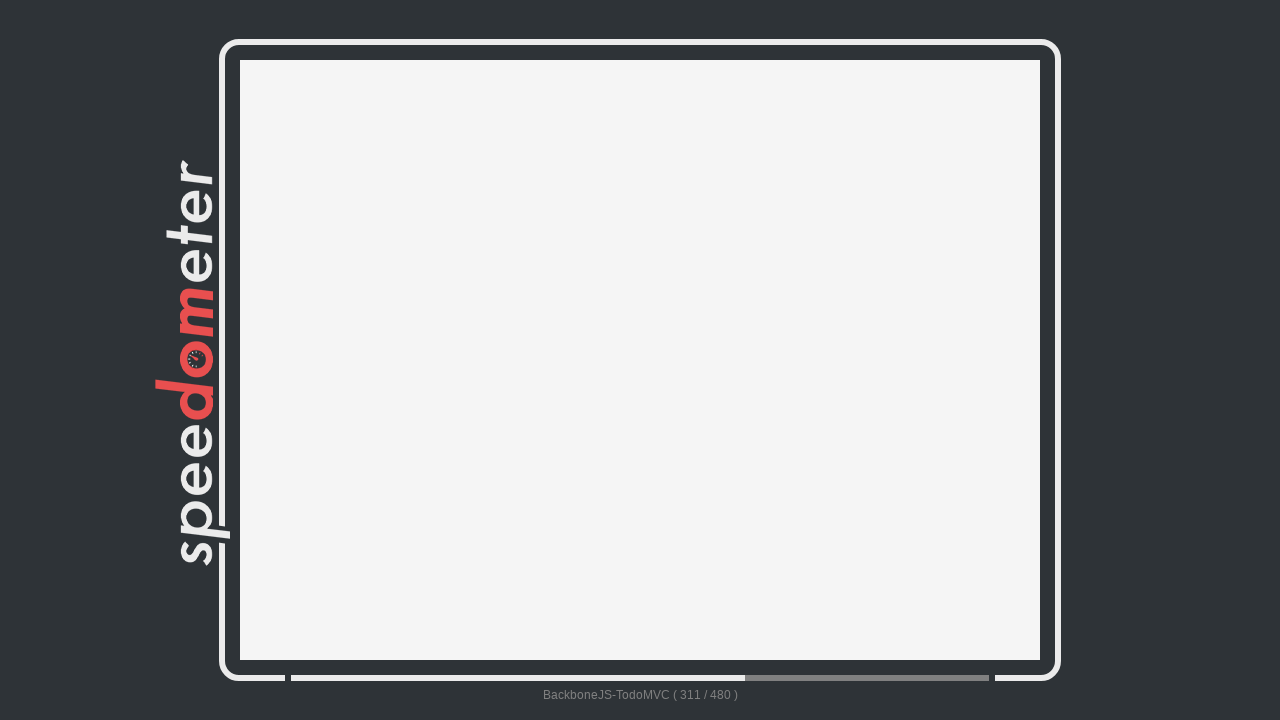

Checked elapsed time: 89459ms
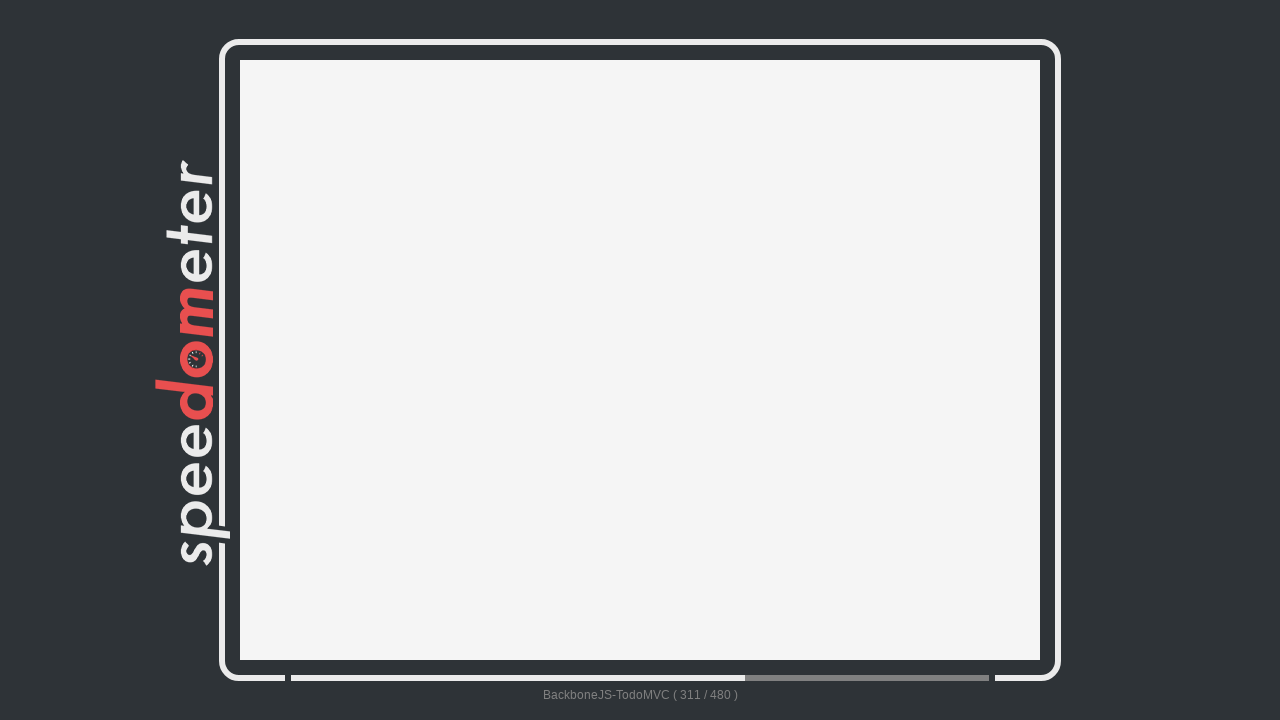

Waited 2 seconds before next results check
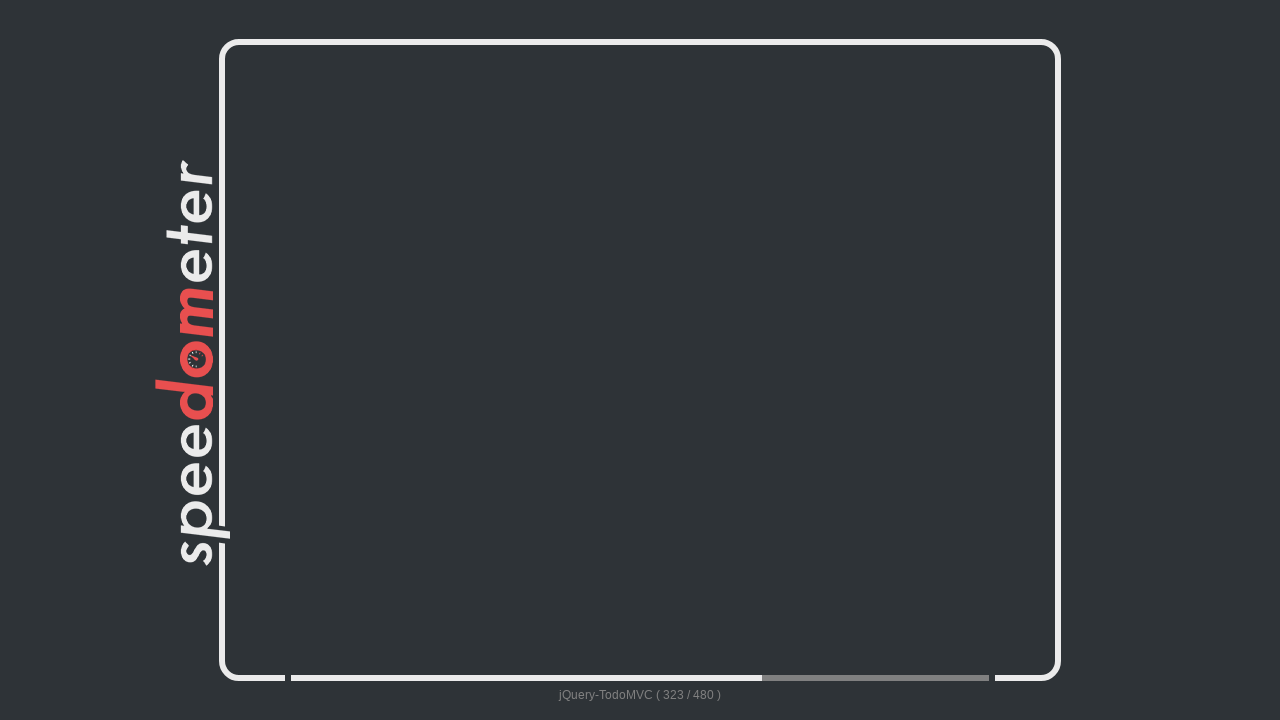

Checked if benchmark results are ready
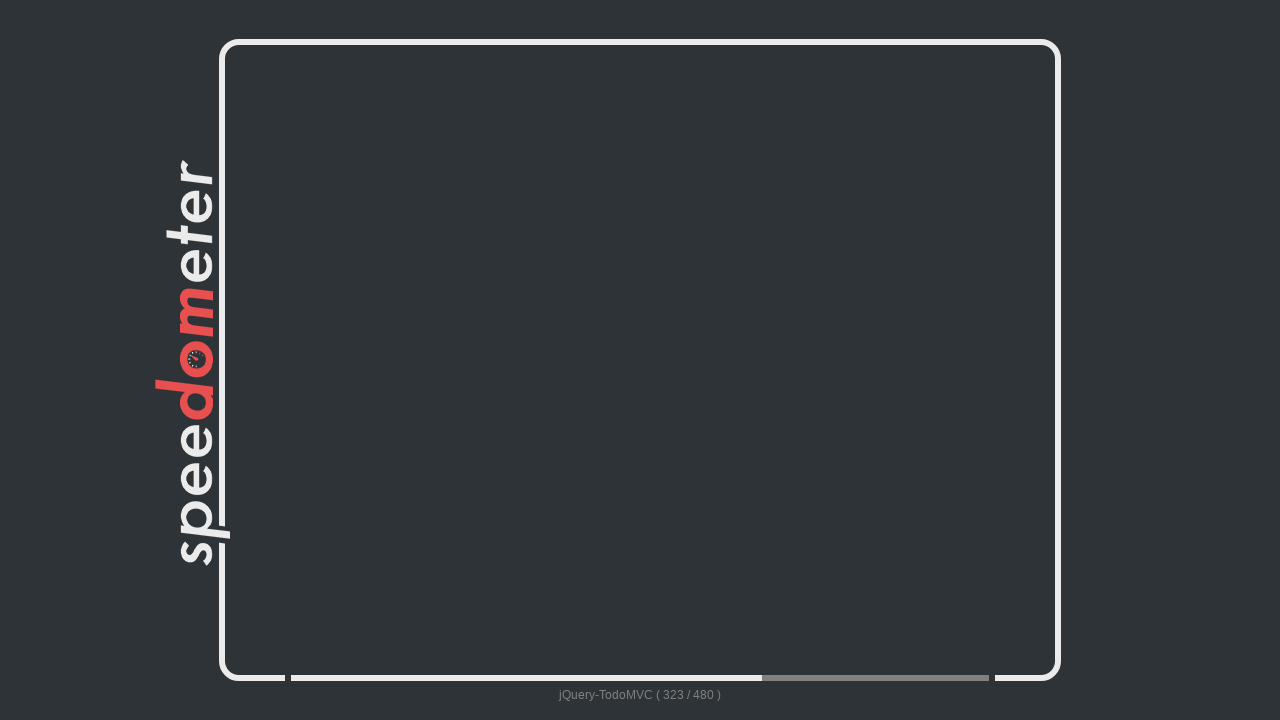

Checked elapsed time: 92361ms
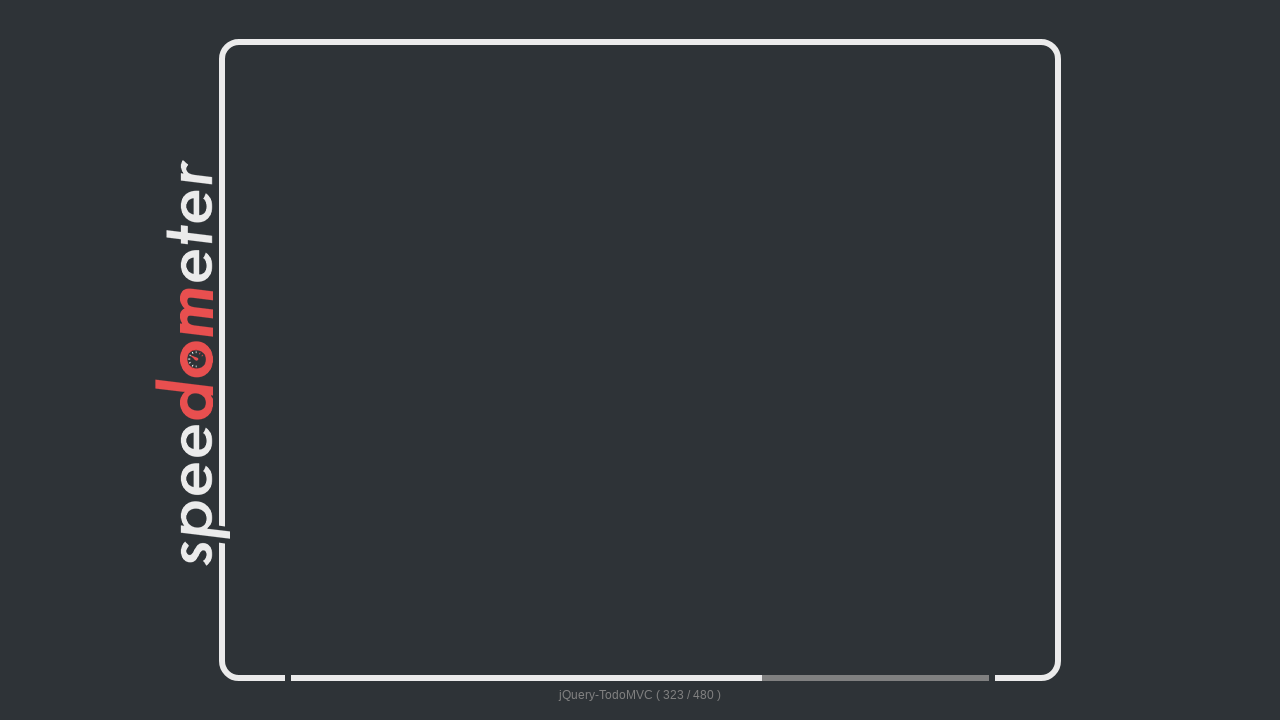

Waited 2 seconds before next results check
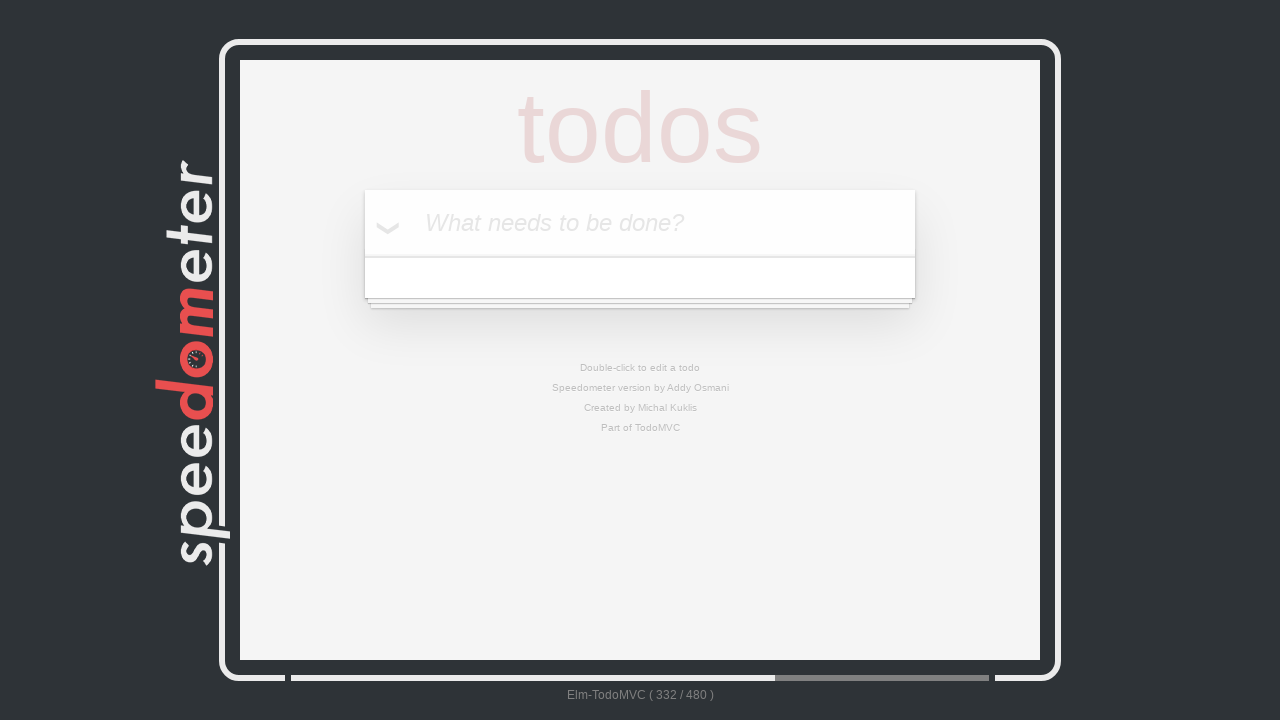

Checked if benchmark results are ready
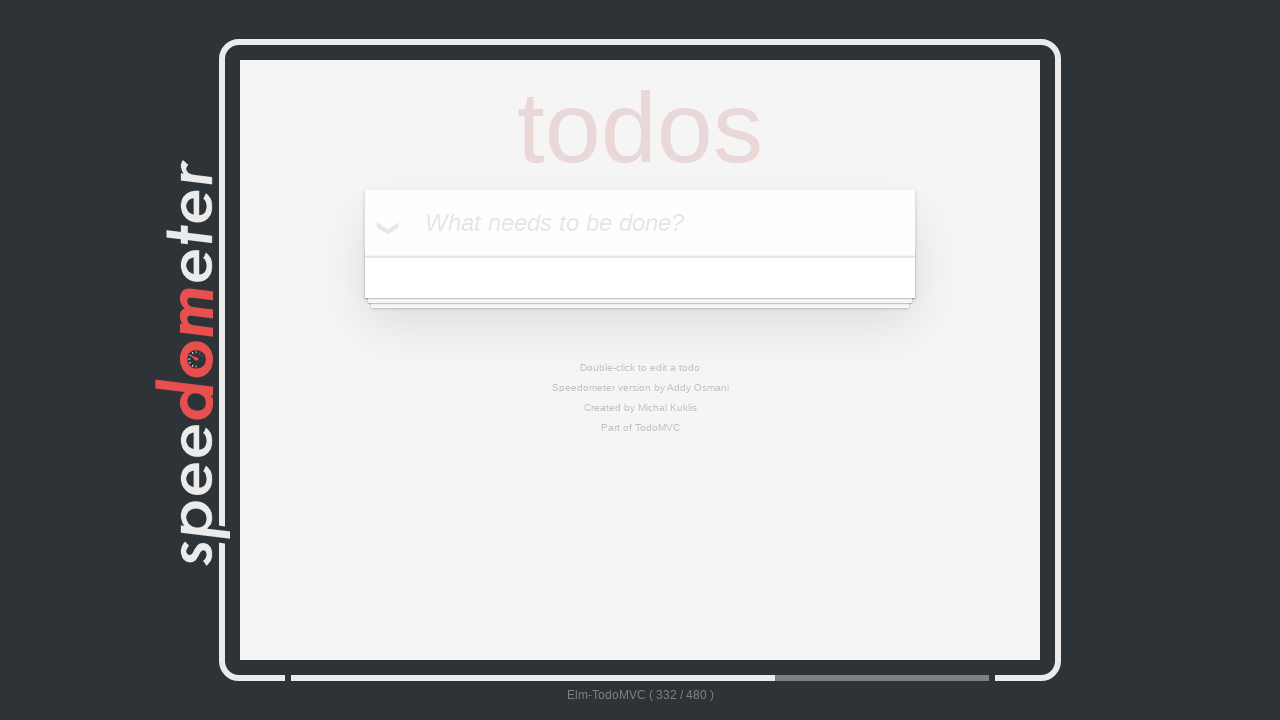

Checked elapsed time: 95143ms
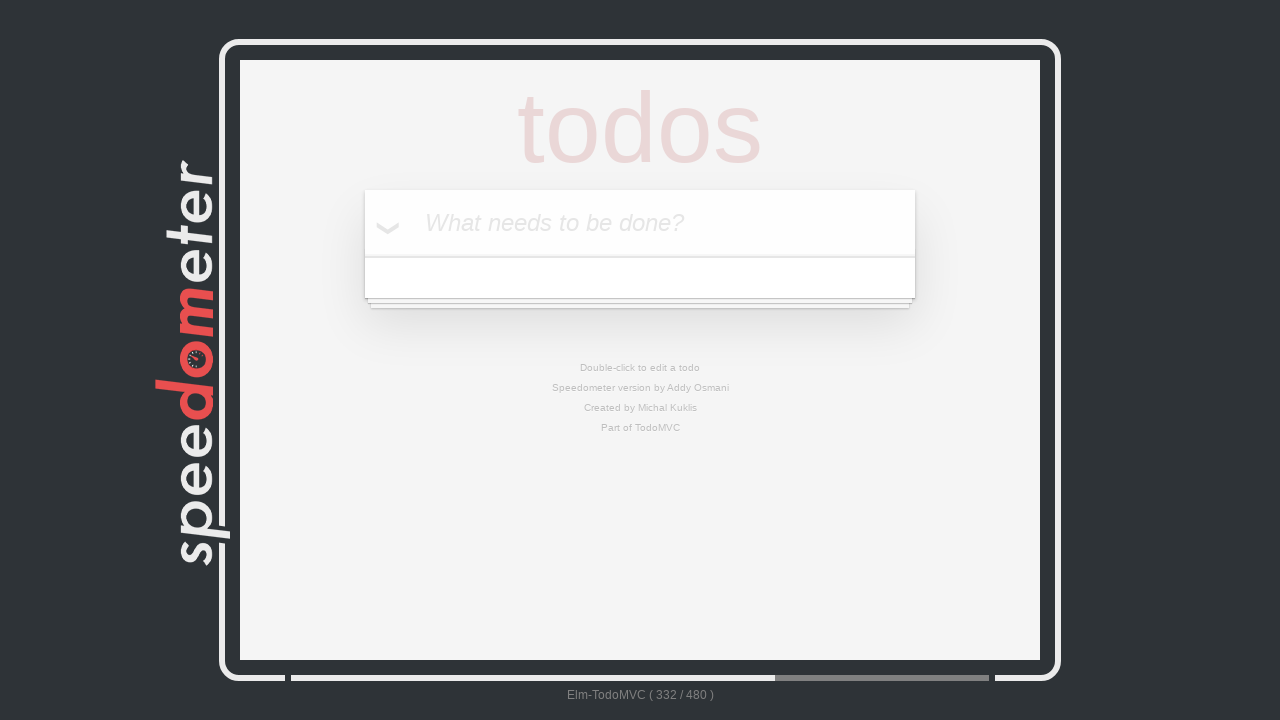

Waited 2 seconds before next results check
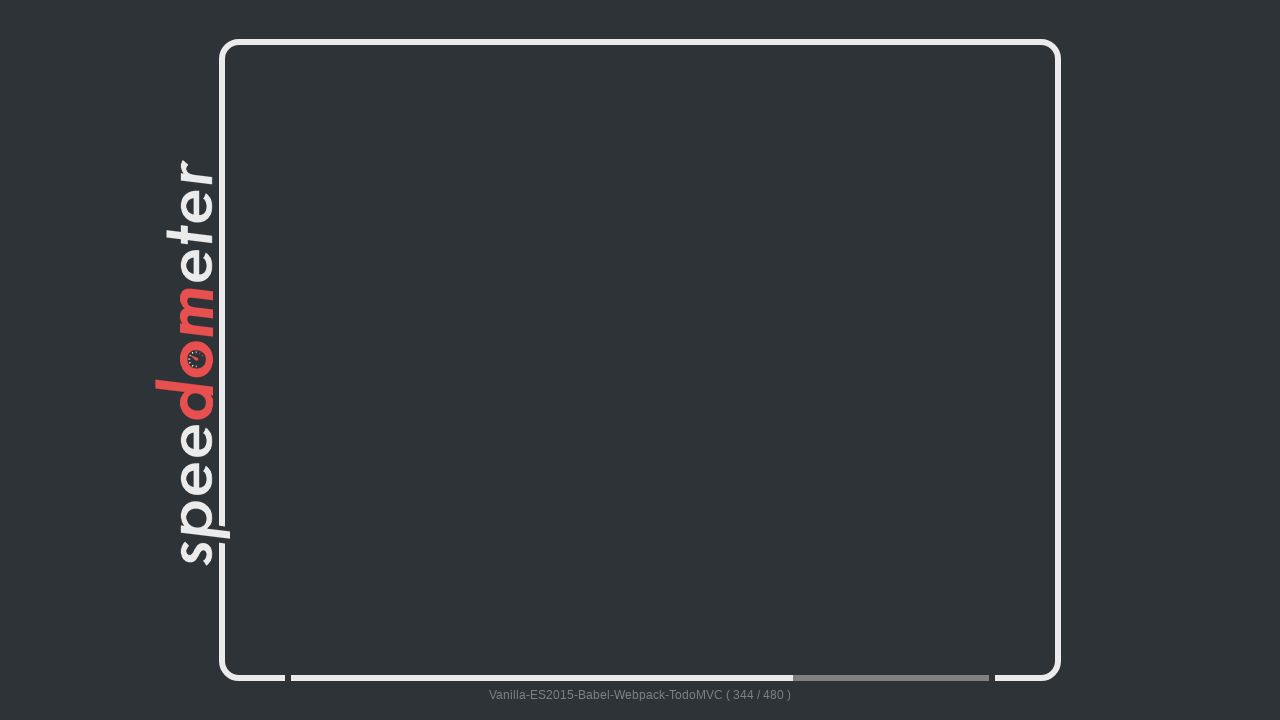

Checked if benchmark results are ready
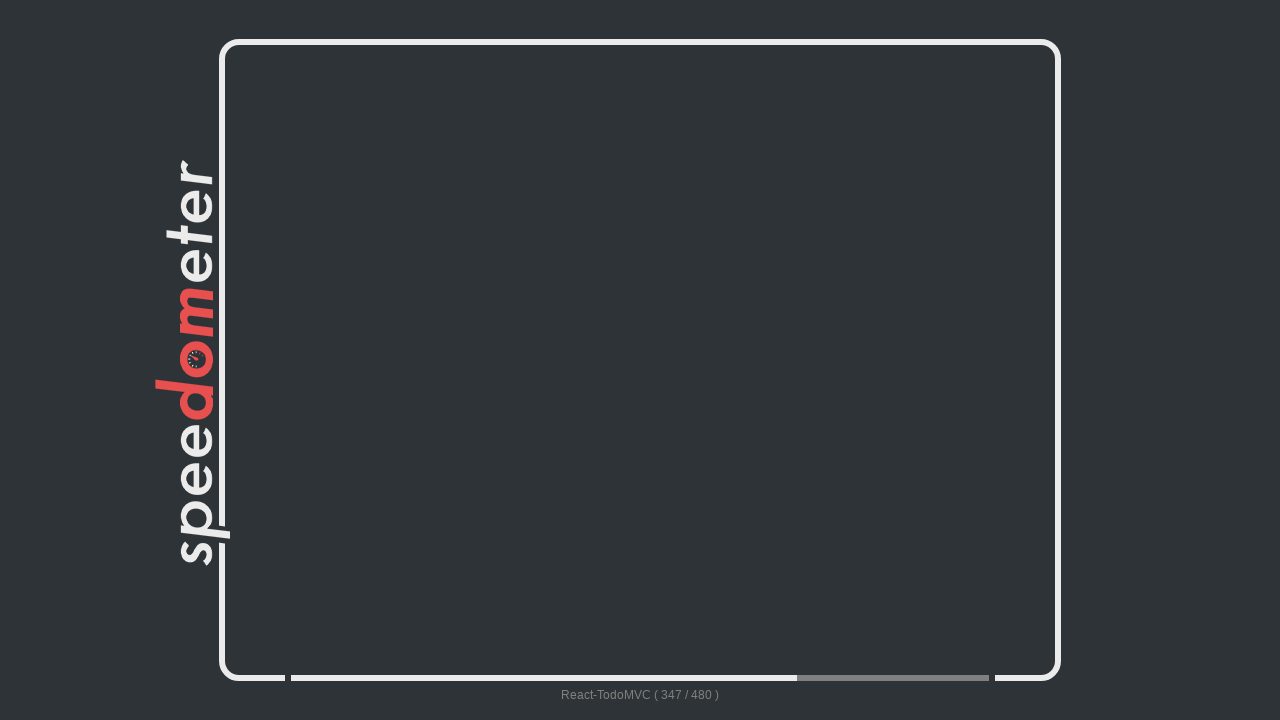

Checked elapsed time: 98387ms
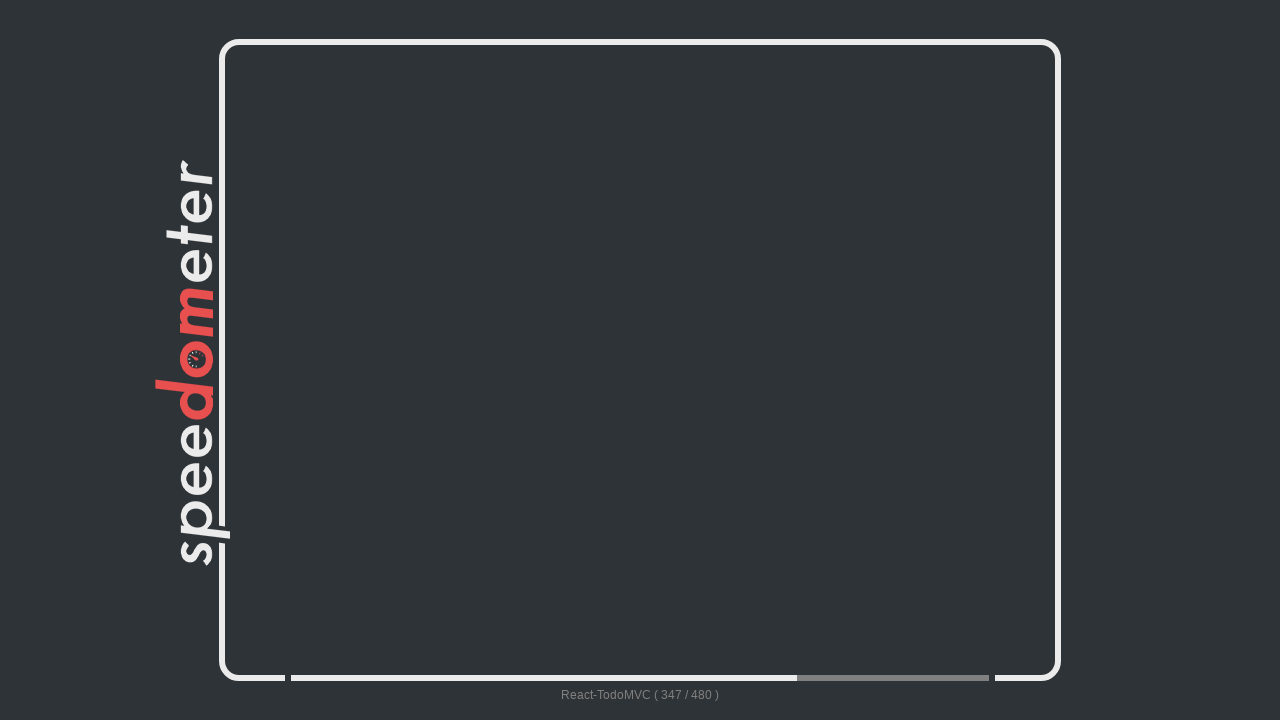

Waited 2 seconds before next results check
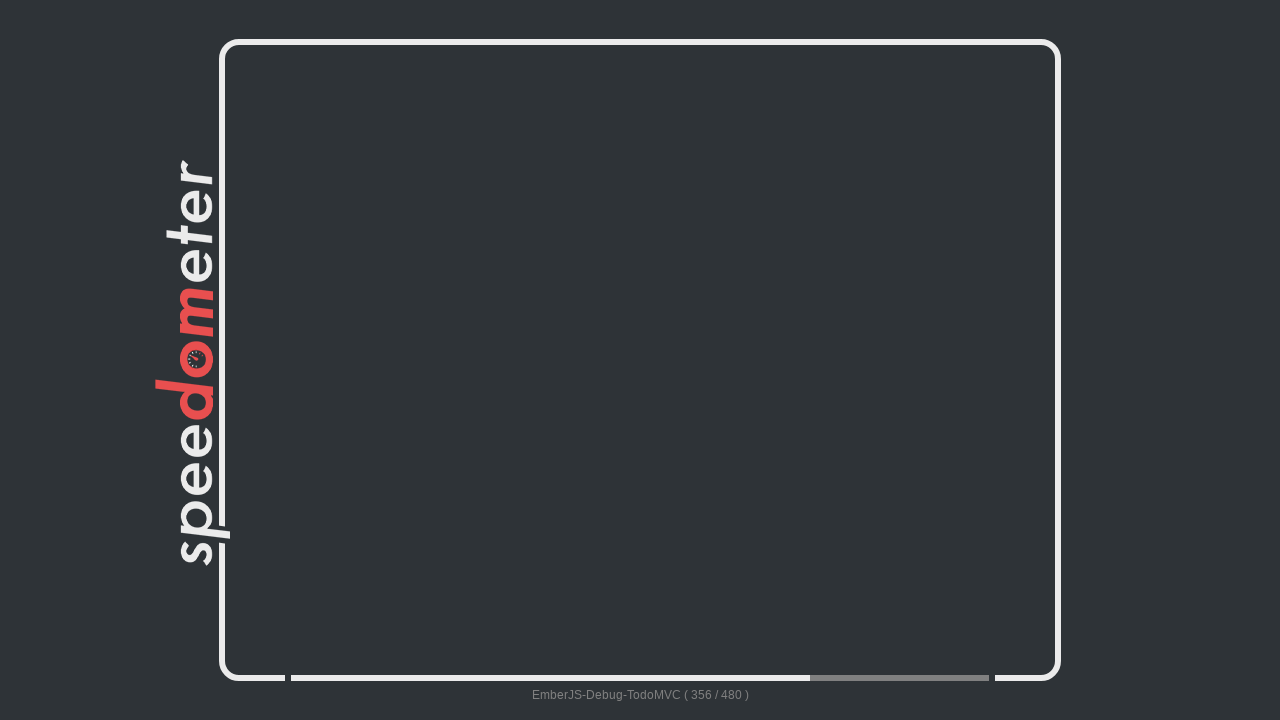

Checked if benchmark results are ready
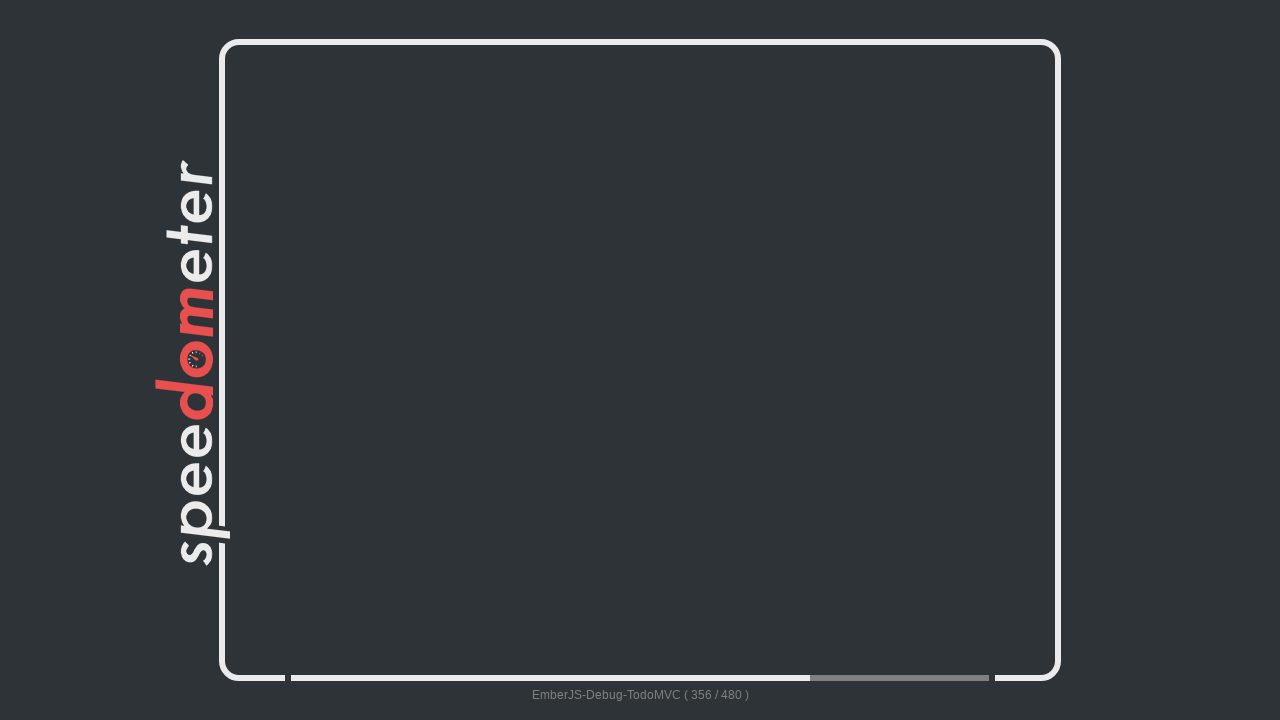

Checked elapsed time: 101784ms
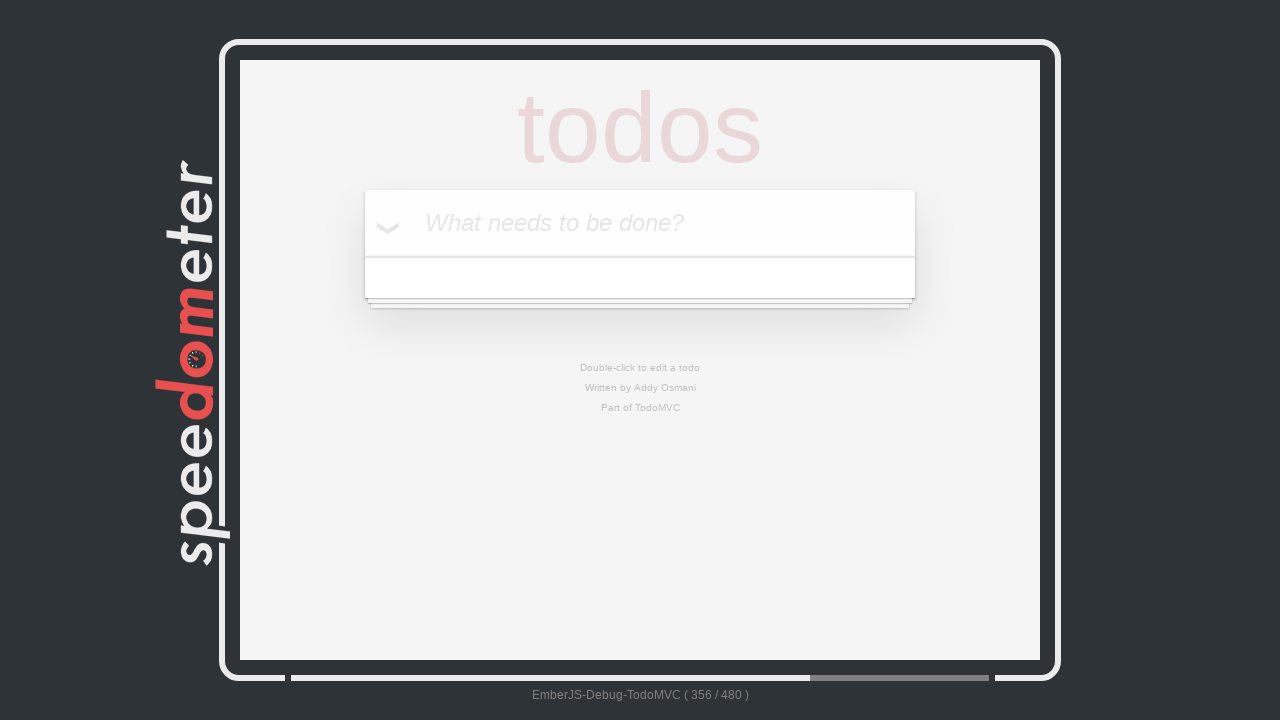

Waited 2 seconds before next results check
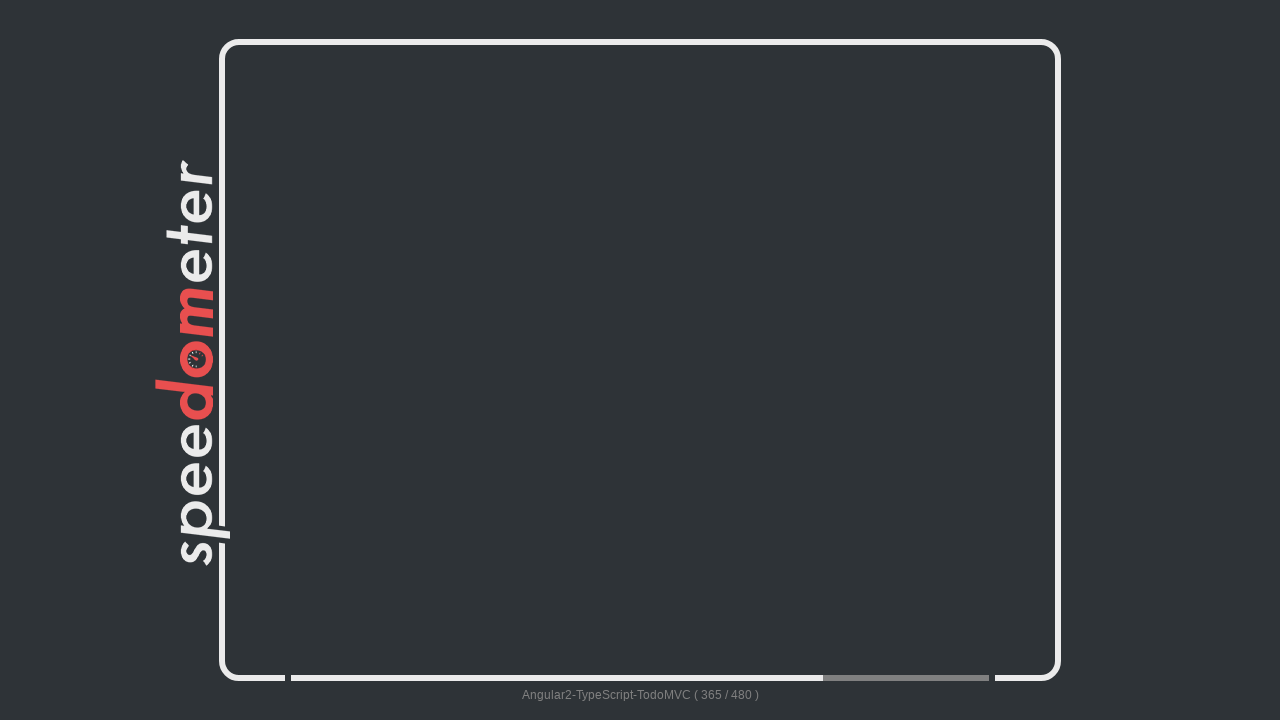

Checked if benchmark results are ready
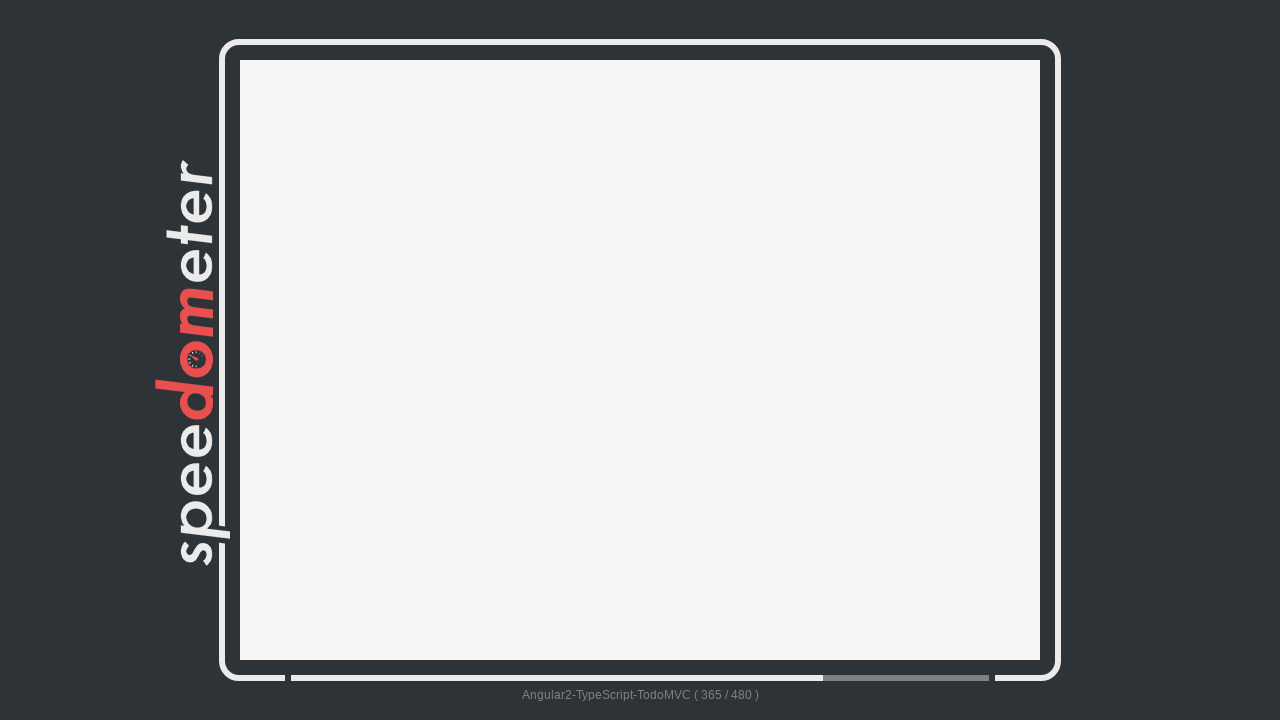

Checked elapsed time: 104327ms
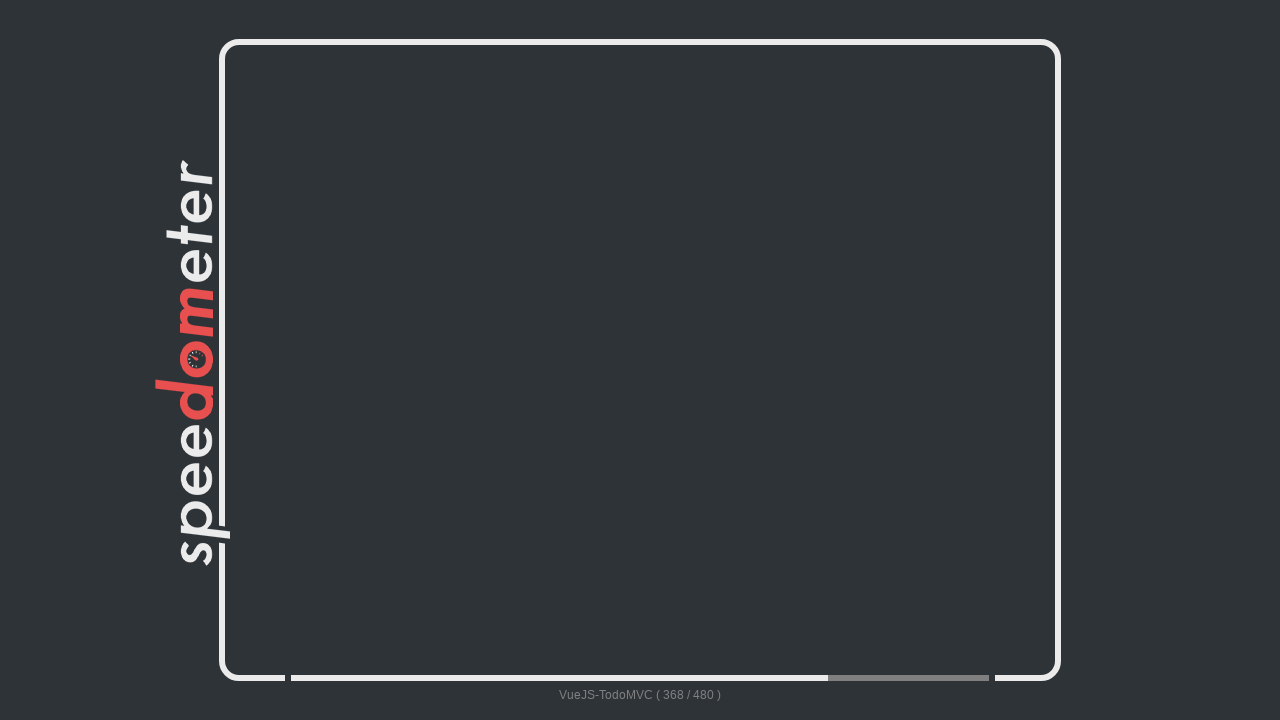

Waited 2 seconds before next results check
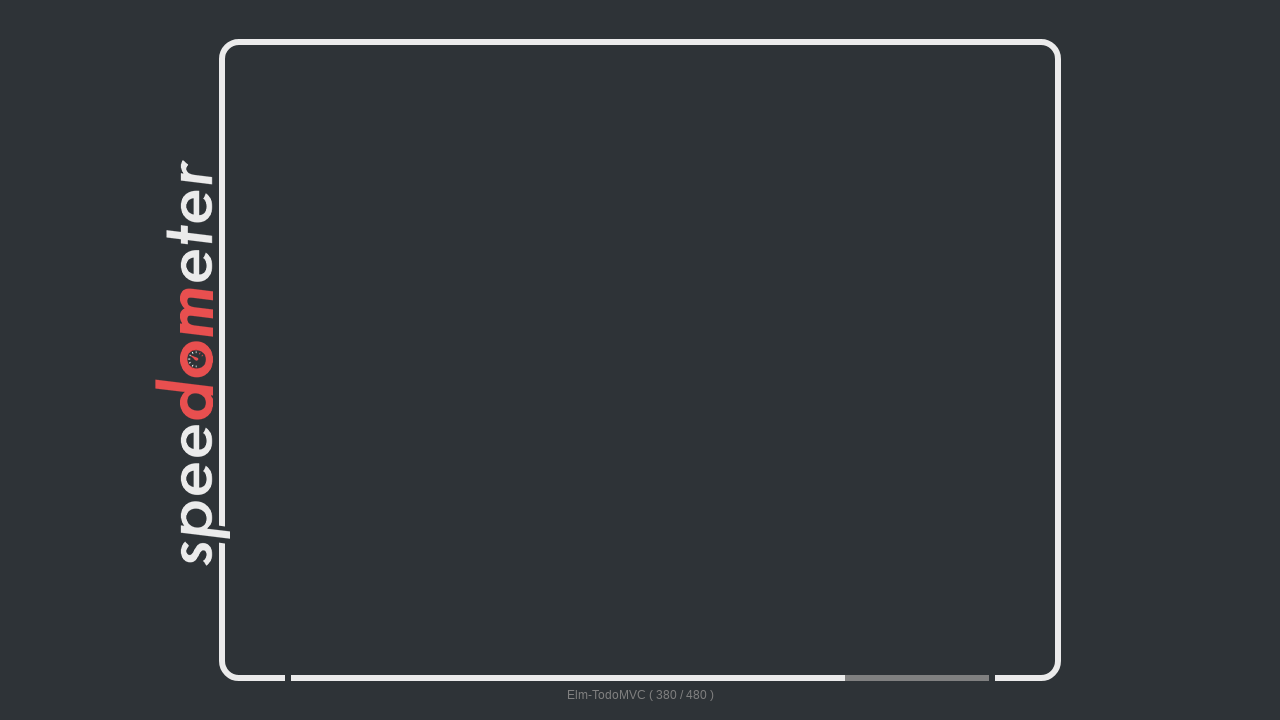

Checked if benchmark results are ready
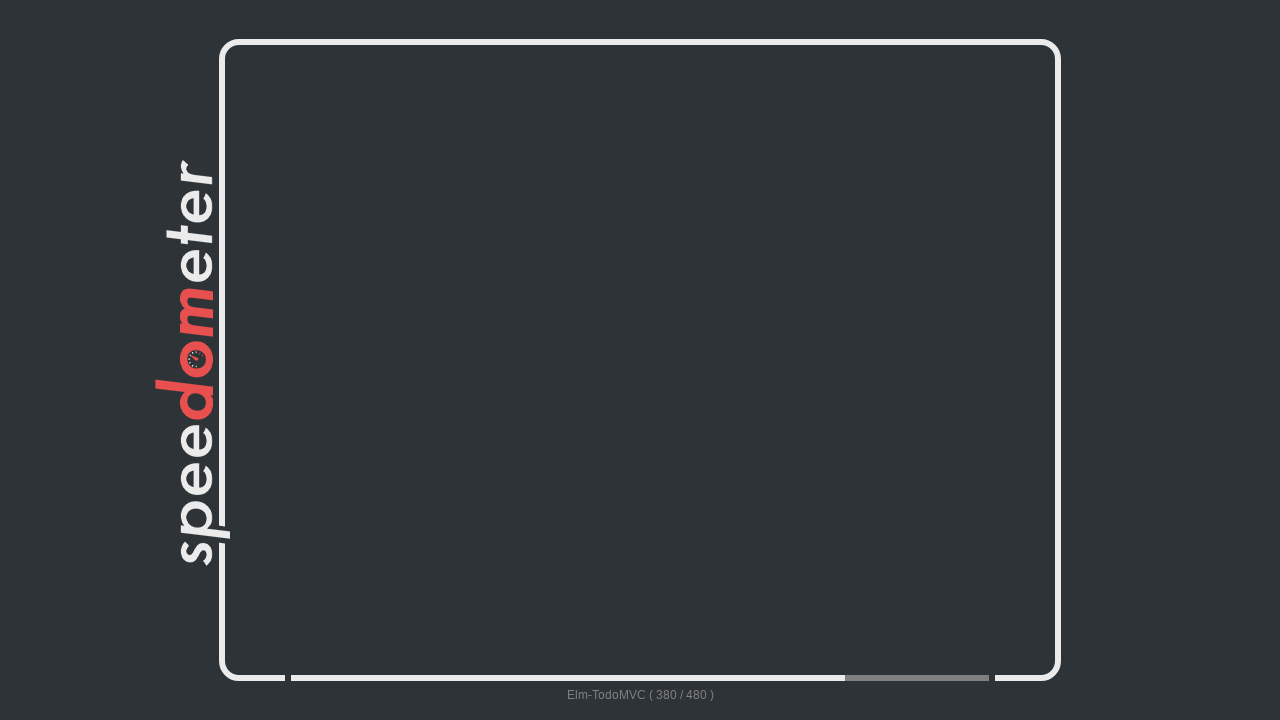

Checked elapsed time: 107446ms
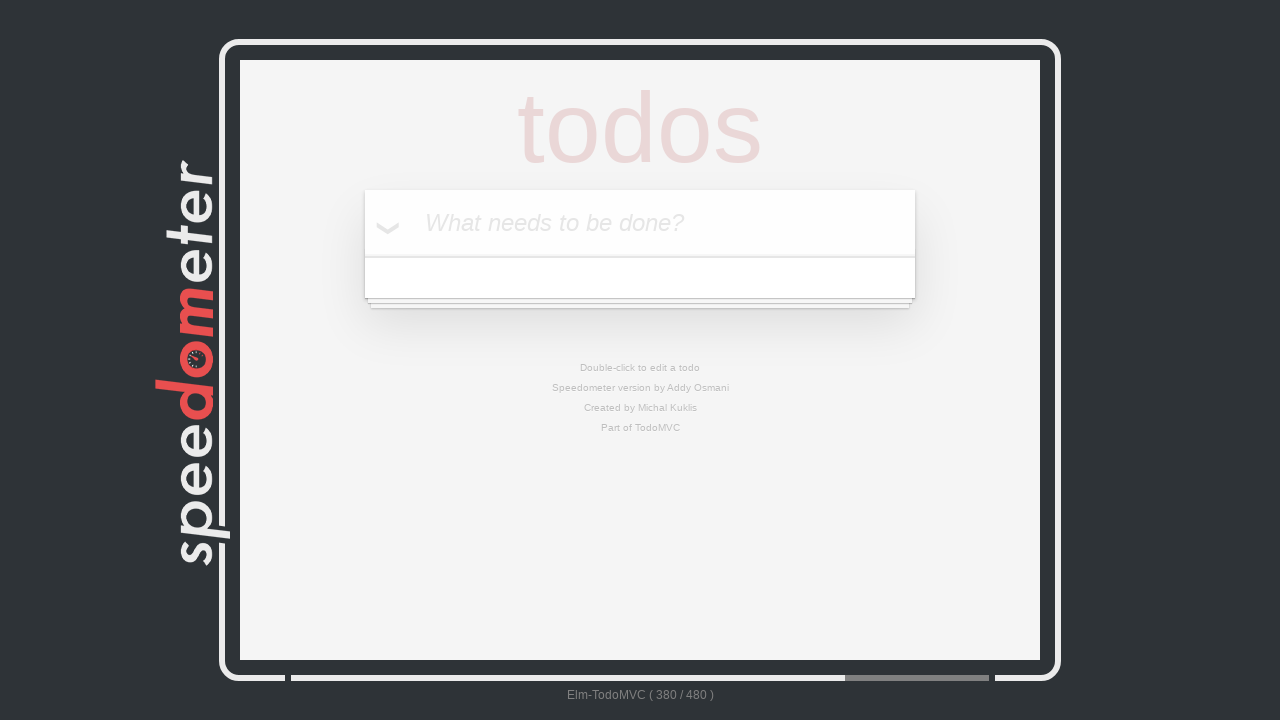

Waited 2 seconds before next results check
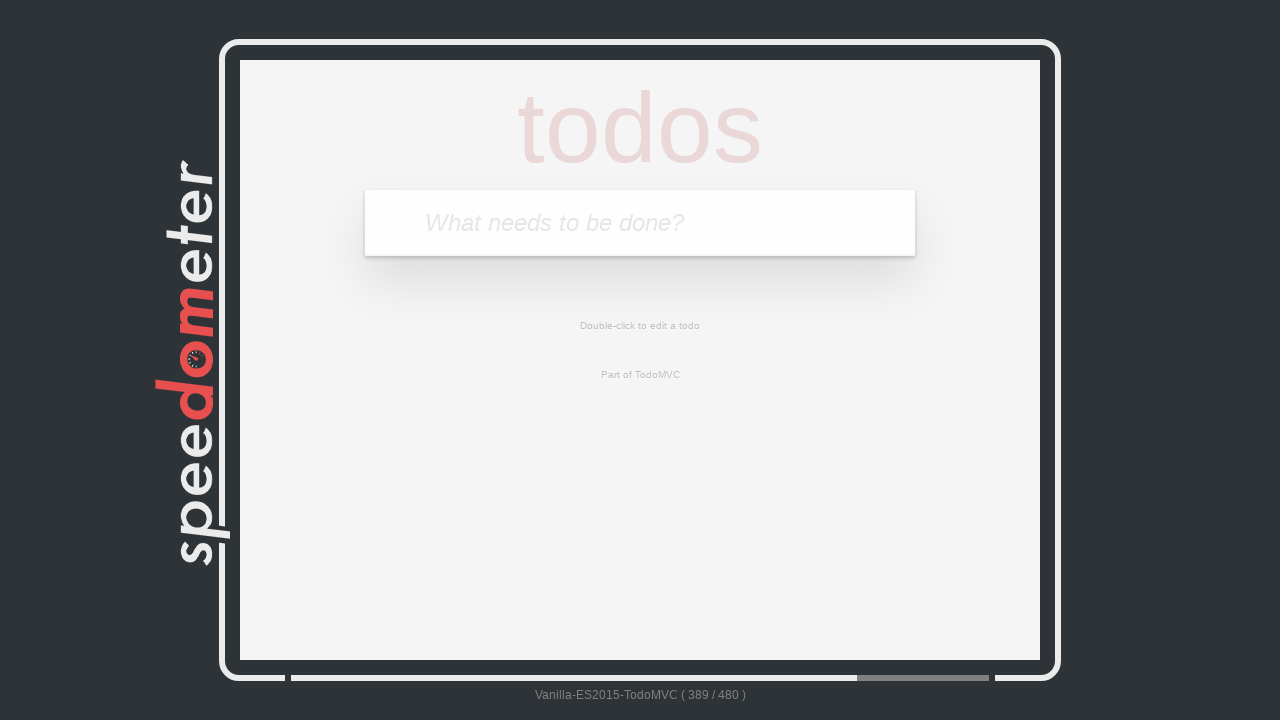

Checked if benchmark results are ready
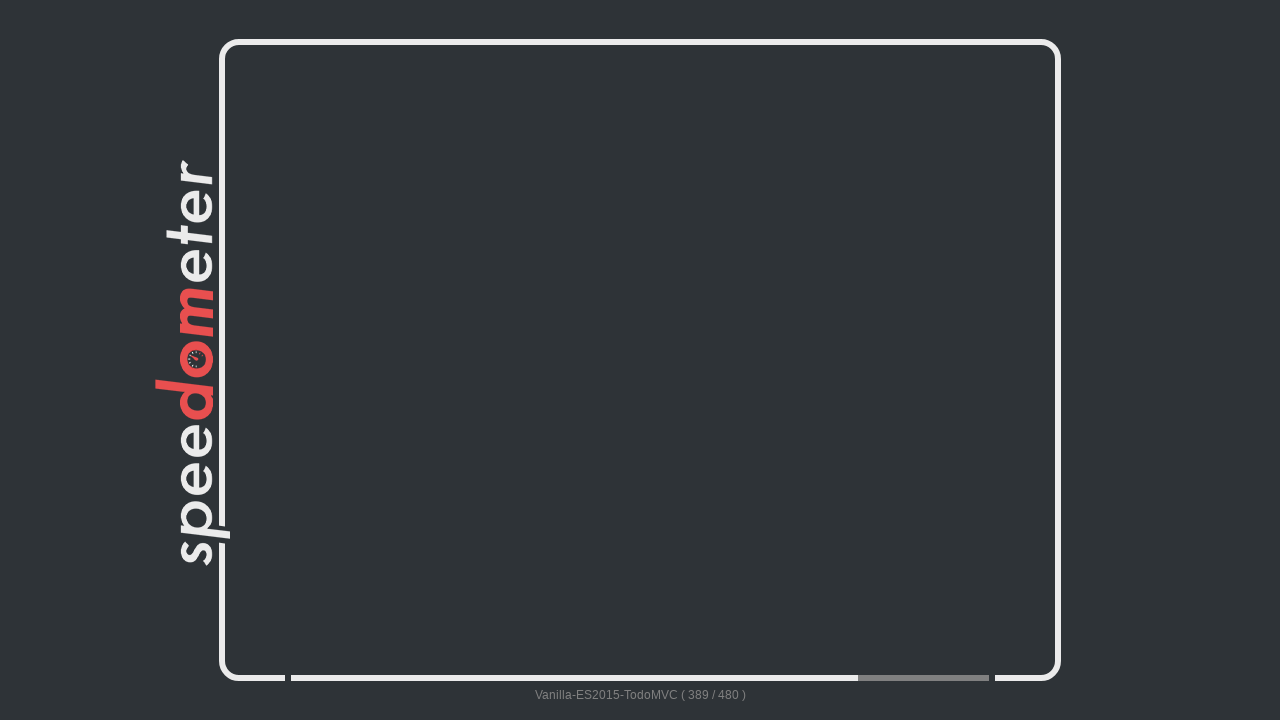

Checked elapsed time: 110085ms
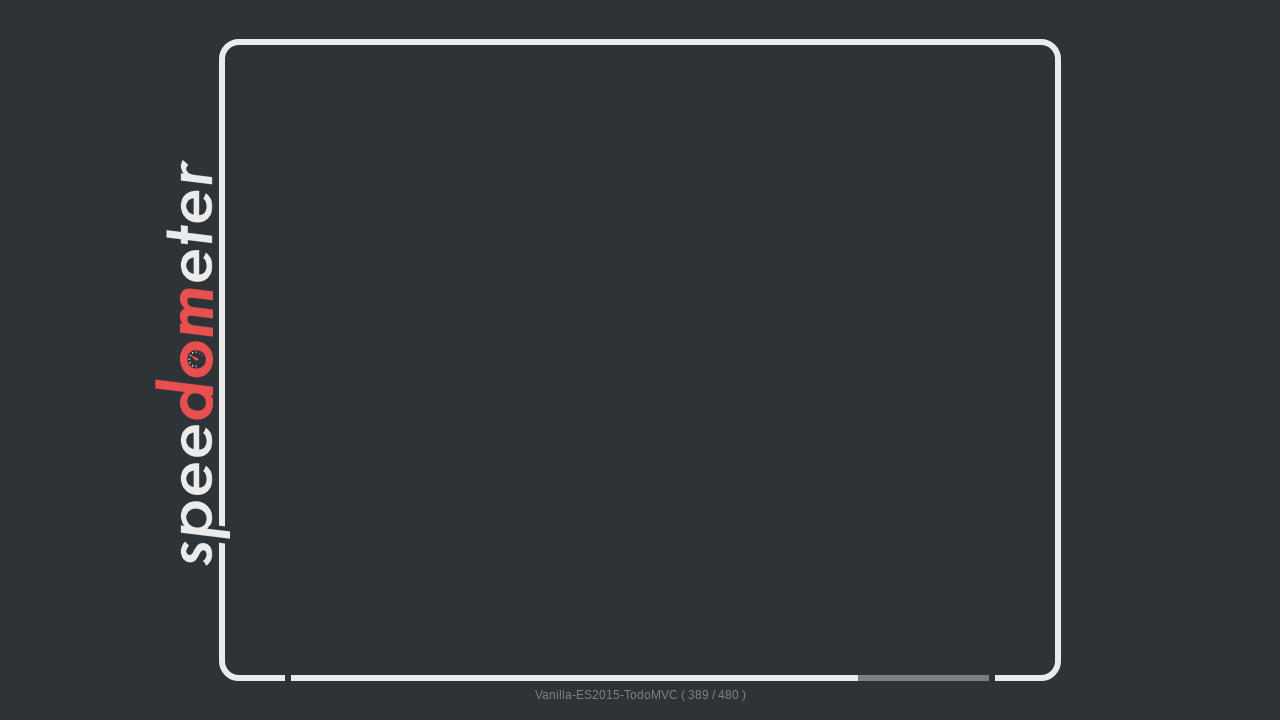

Waited 2 seconds before next results check
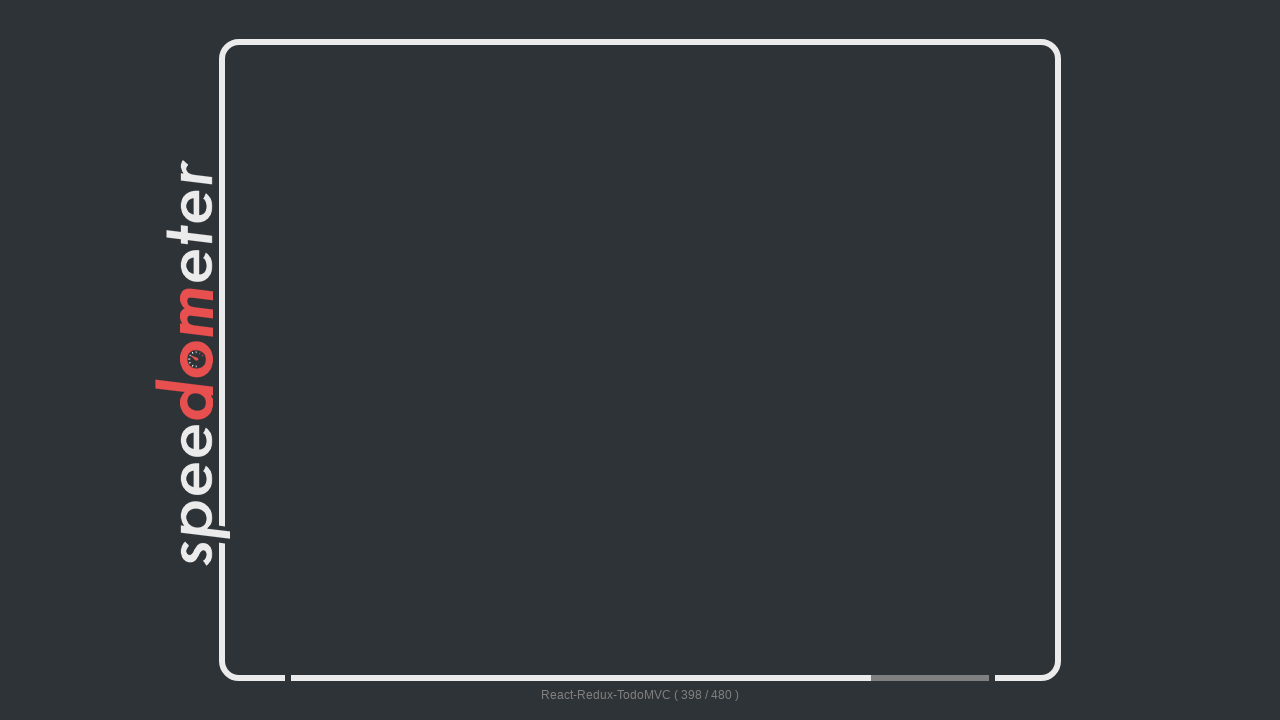

Checked if benchmark results are ready
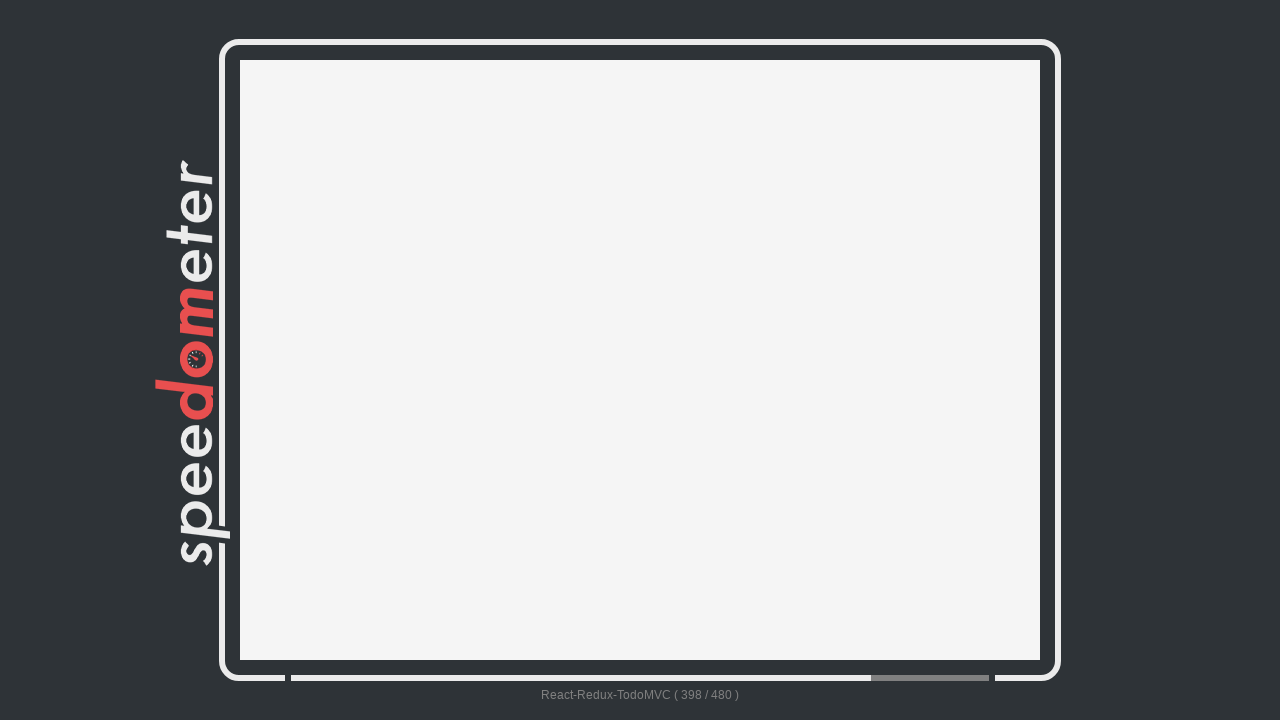

Checked elapsed time: 113167ms
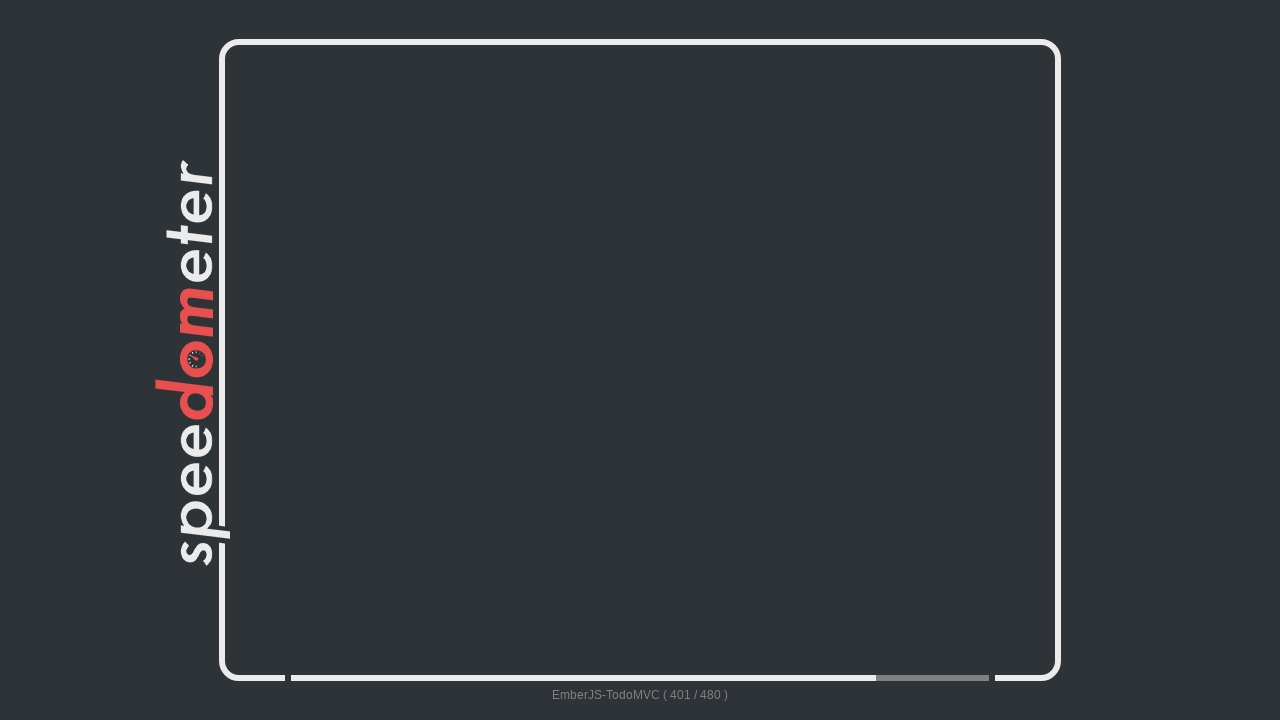

Waited 2 seconds before next results check
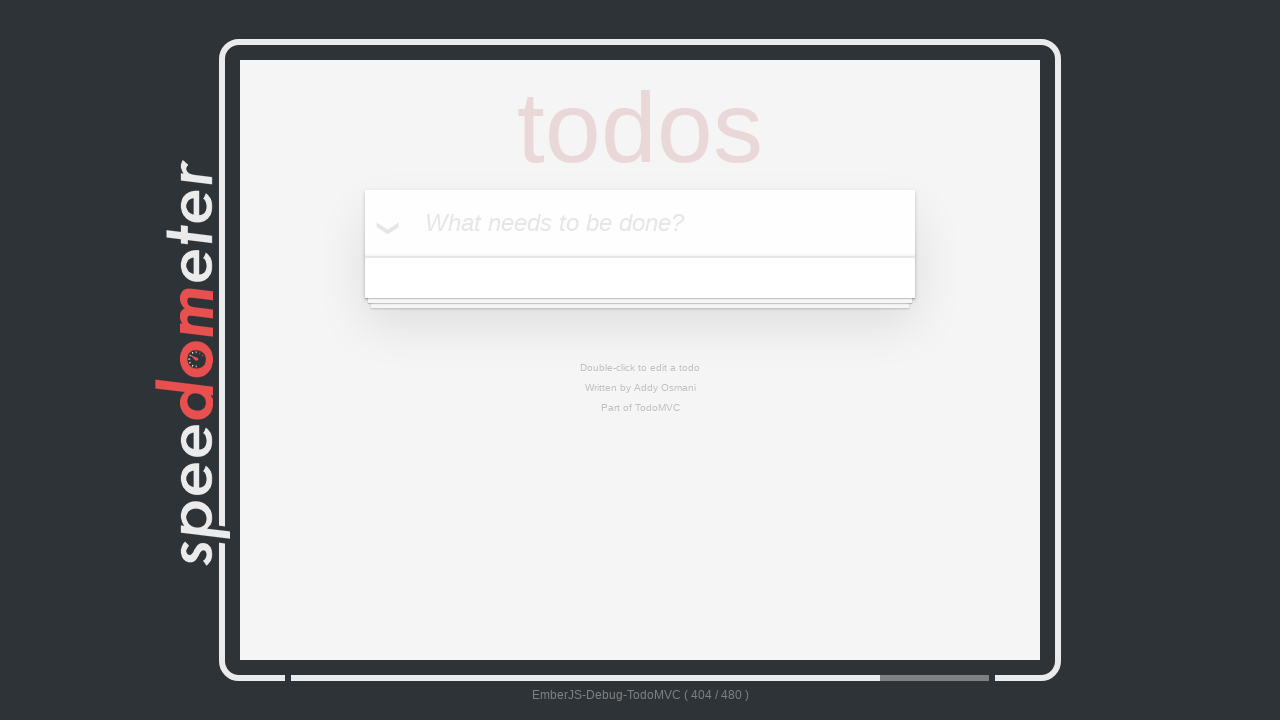

Checked if benchmark results are ready
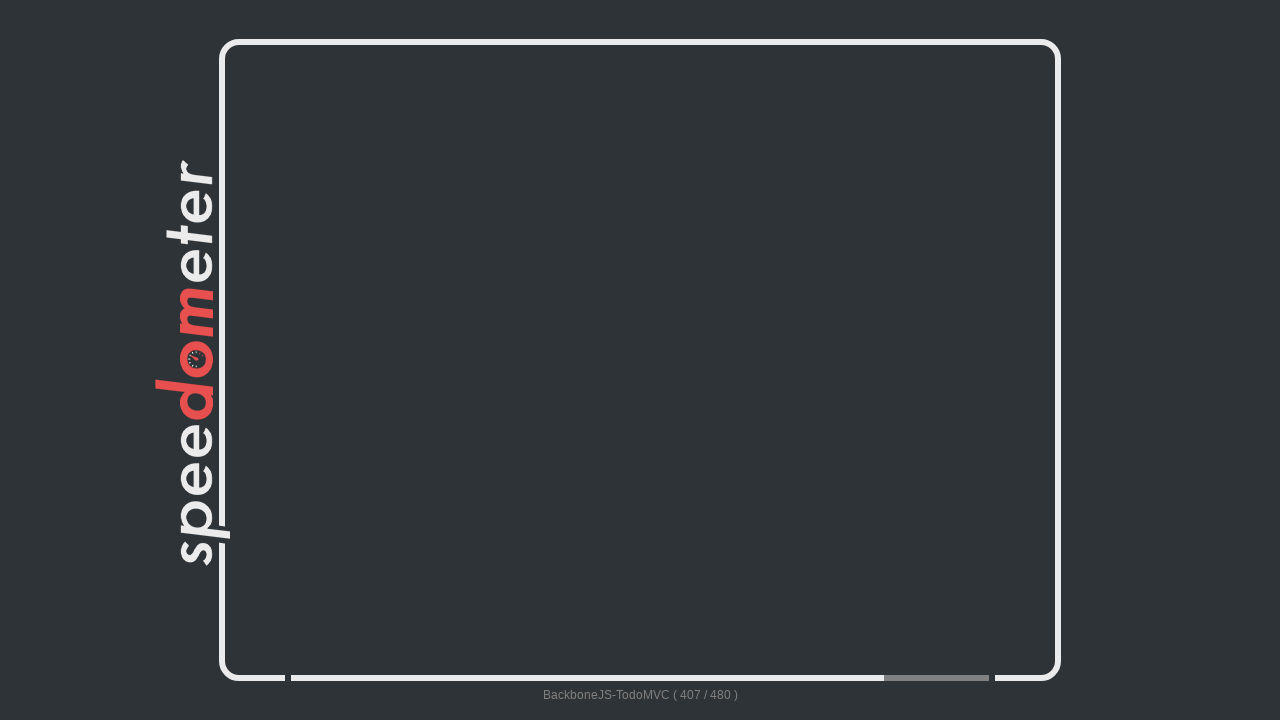

Checked elapsed time: 115982ms
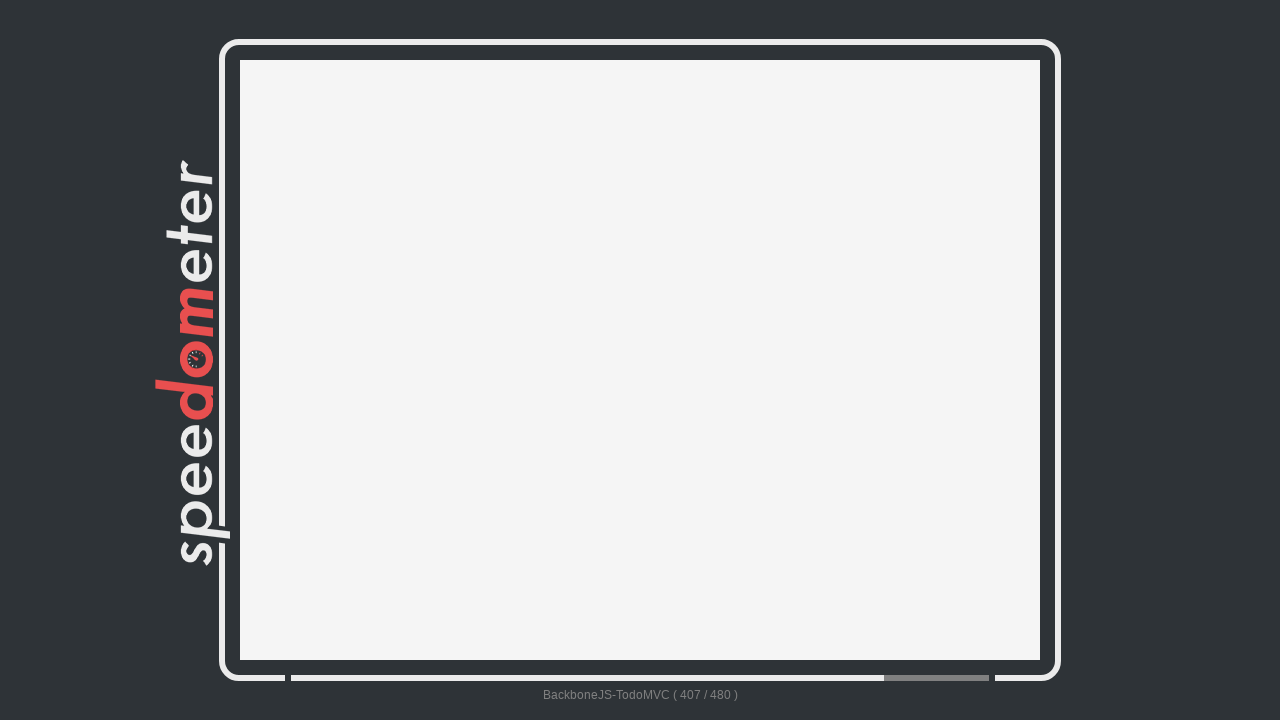

Waited 2 seconds before next results check
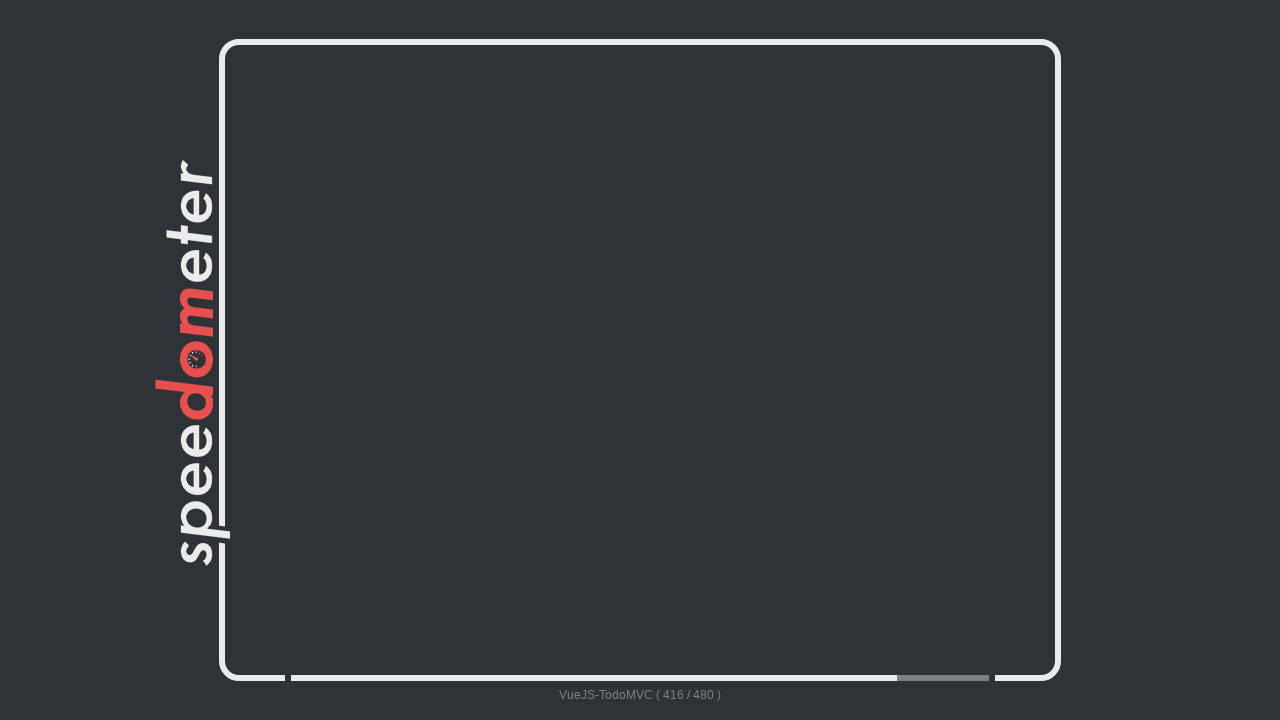

Checked if benchmark results are ready
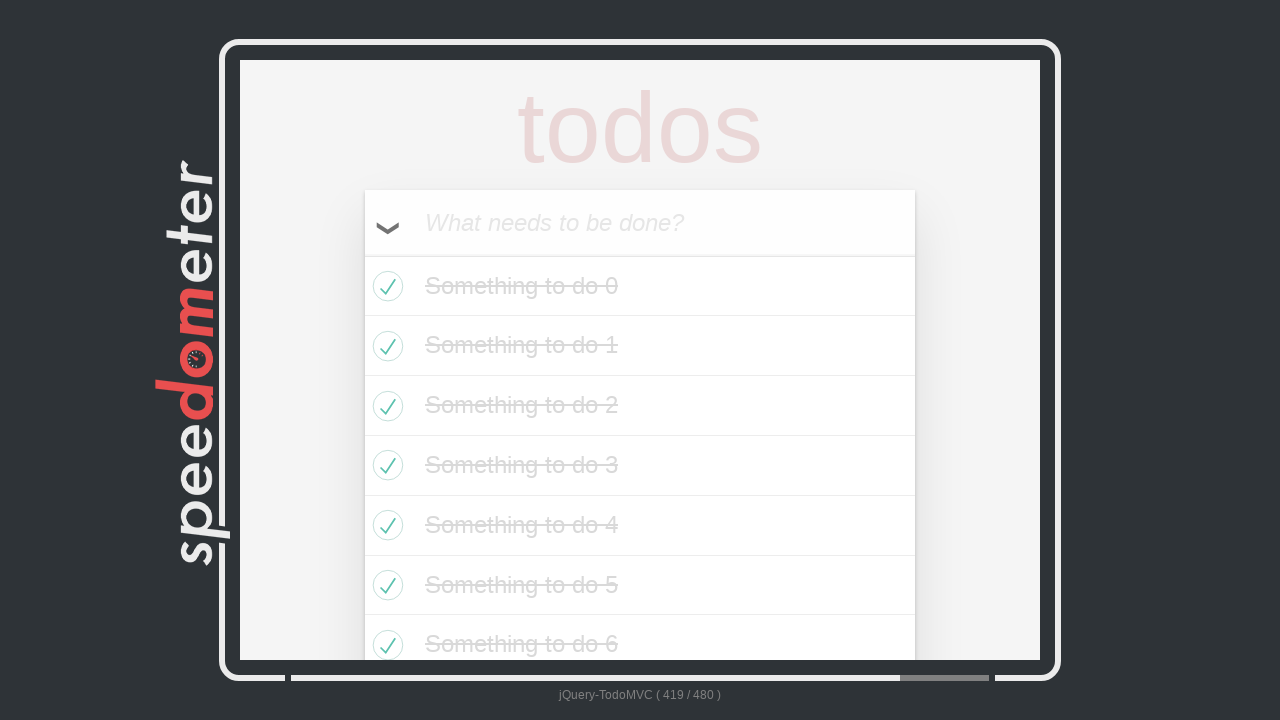

Checked elapsed time: 119322ms
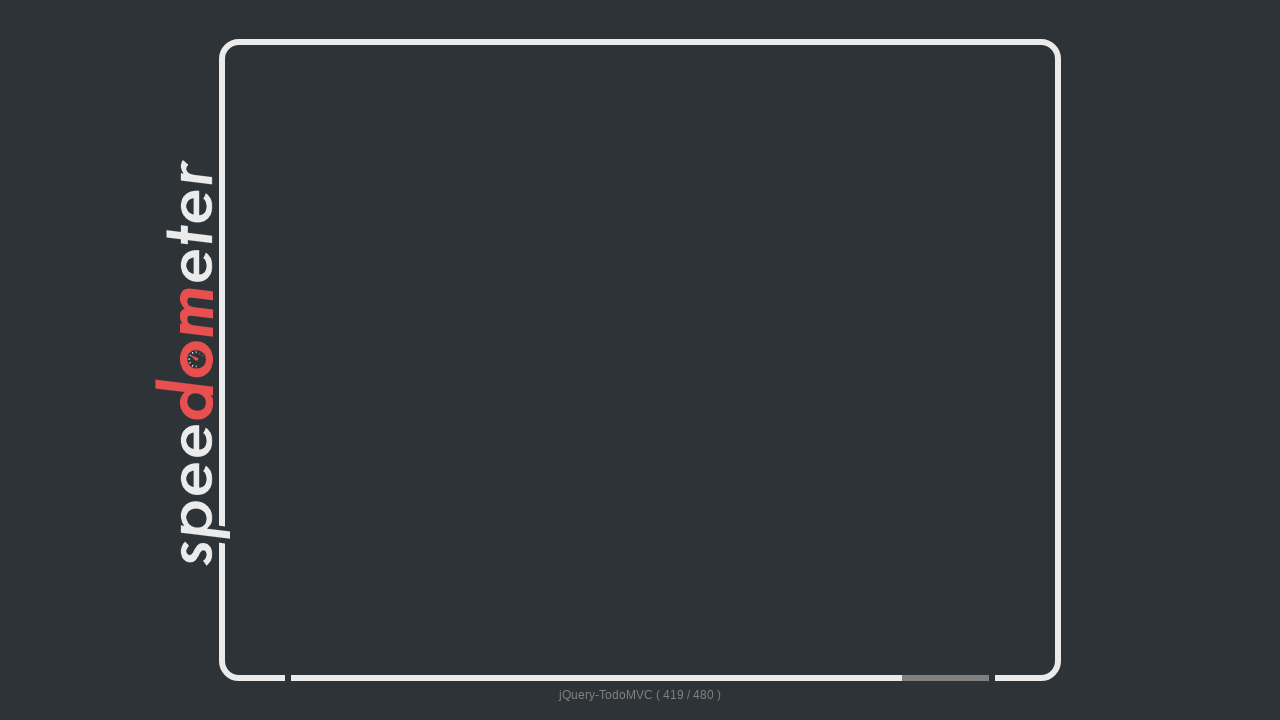

Waited 2 seconds before next results check
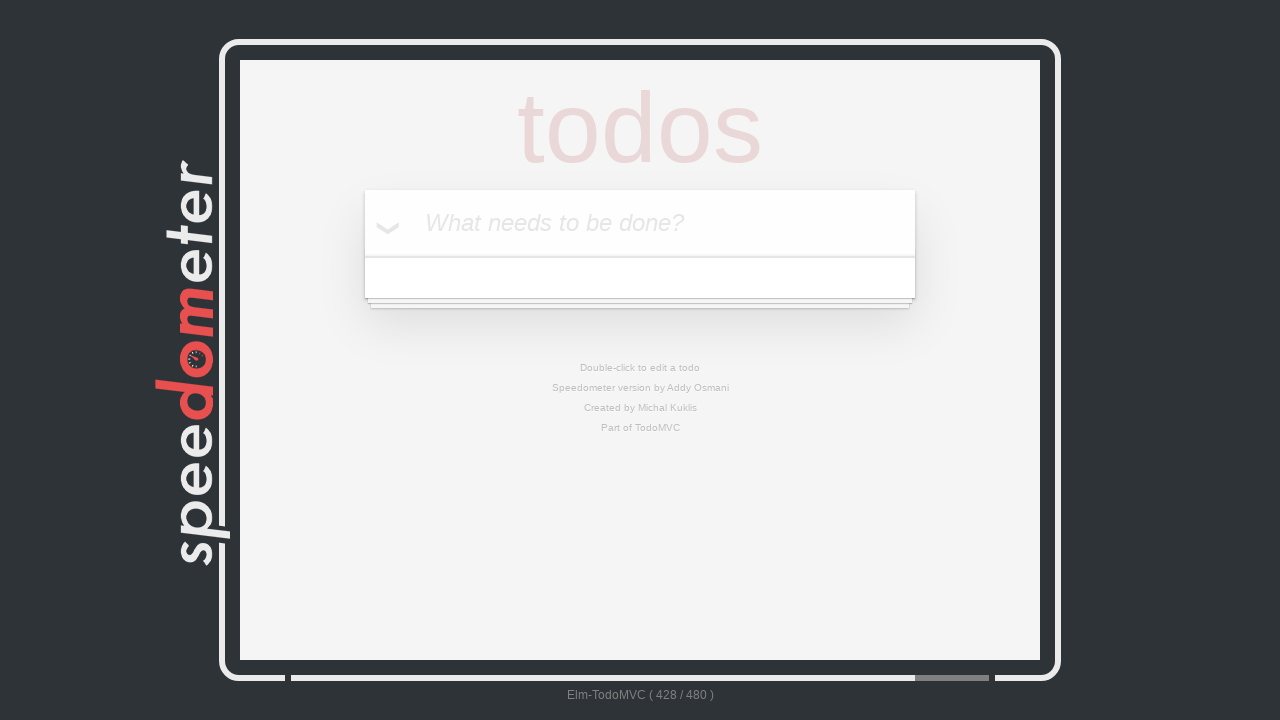

Checked if benchmark results are ready
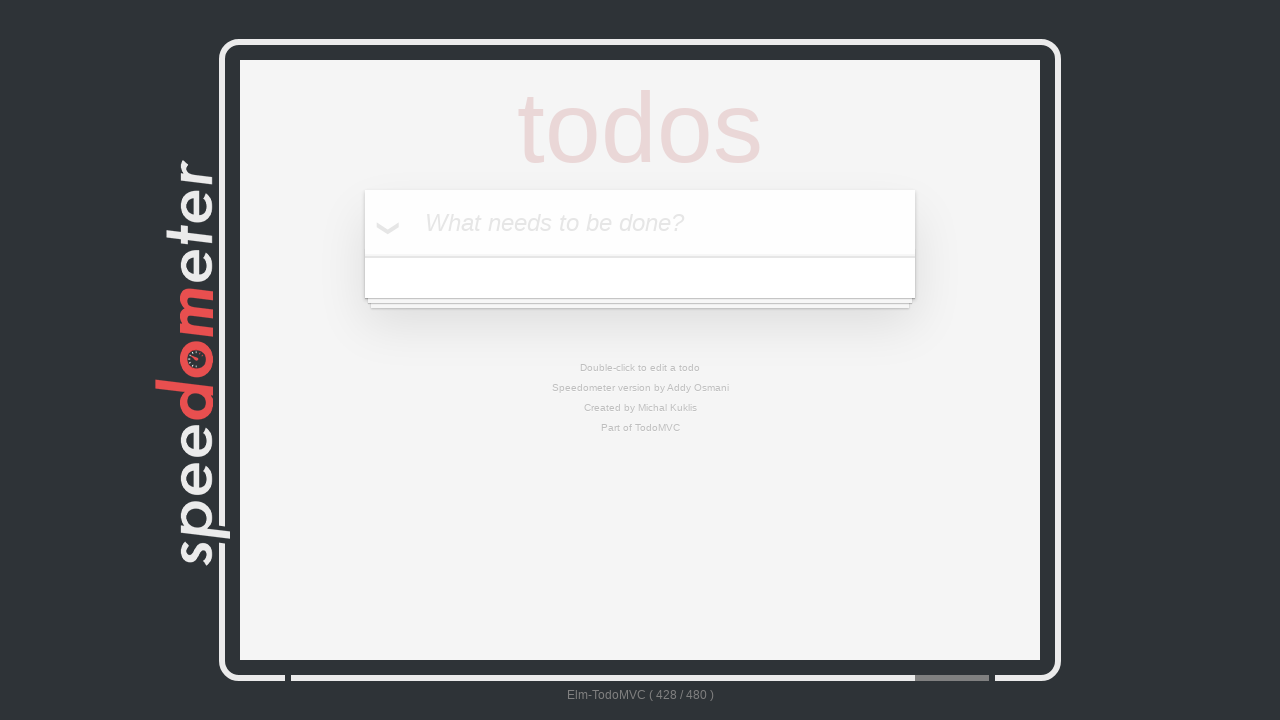

Checked elapsed time: 121867ms
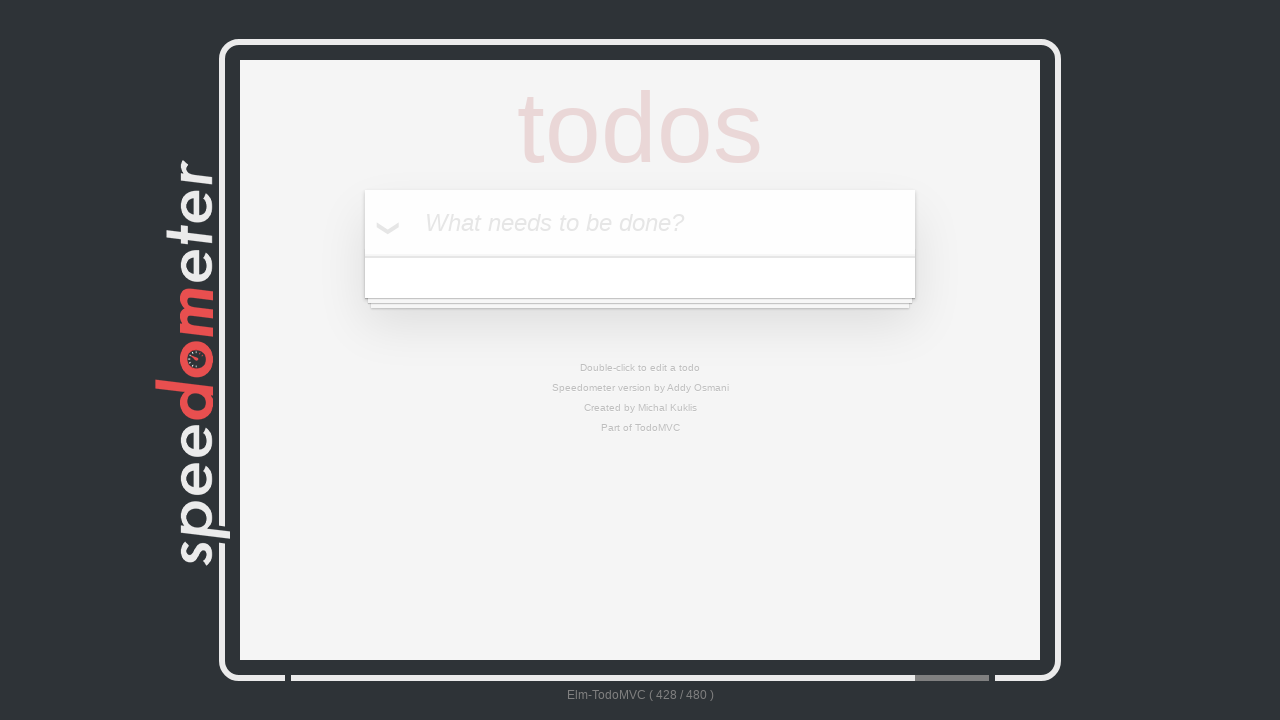

Waited 2 seconds before next results check
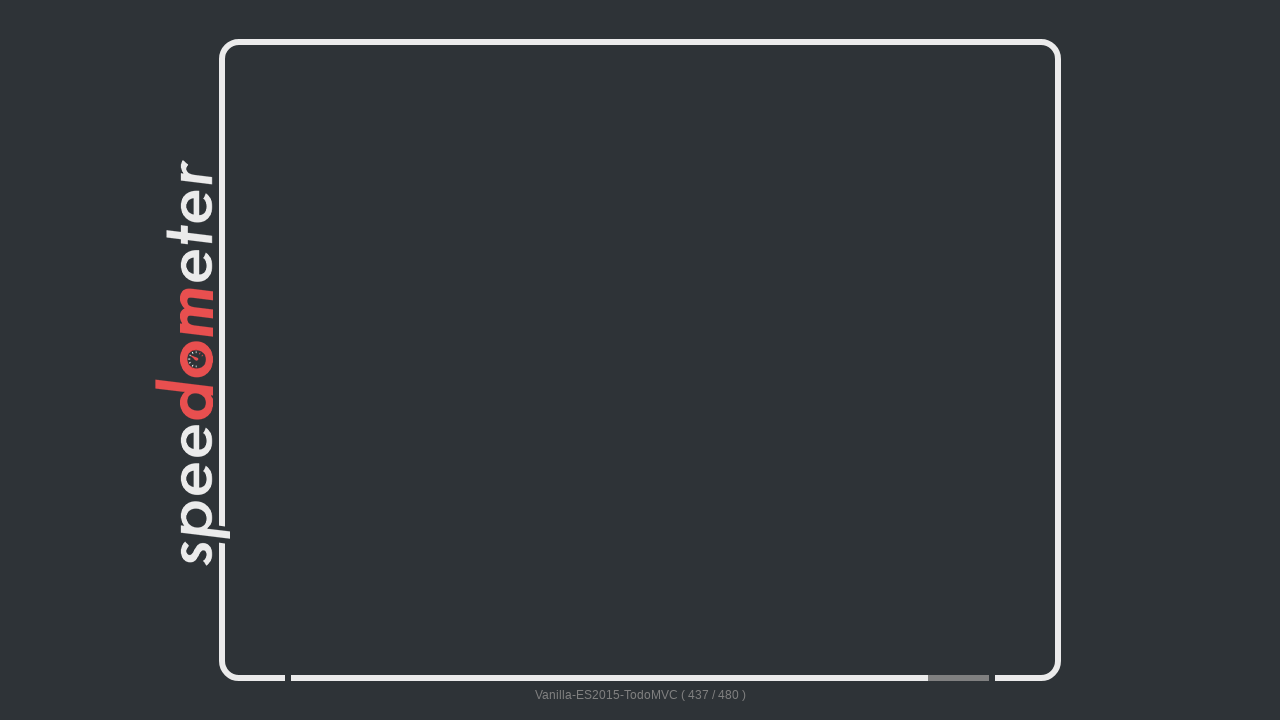

Checked if benchmark results are ready
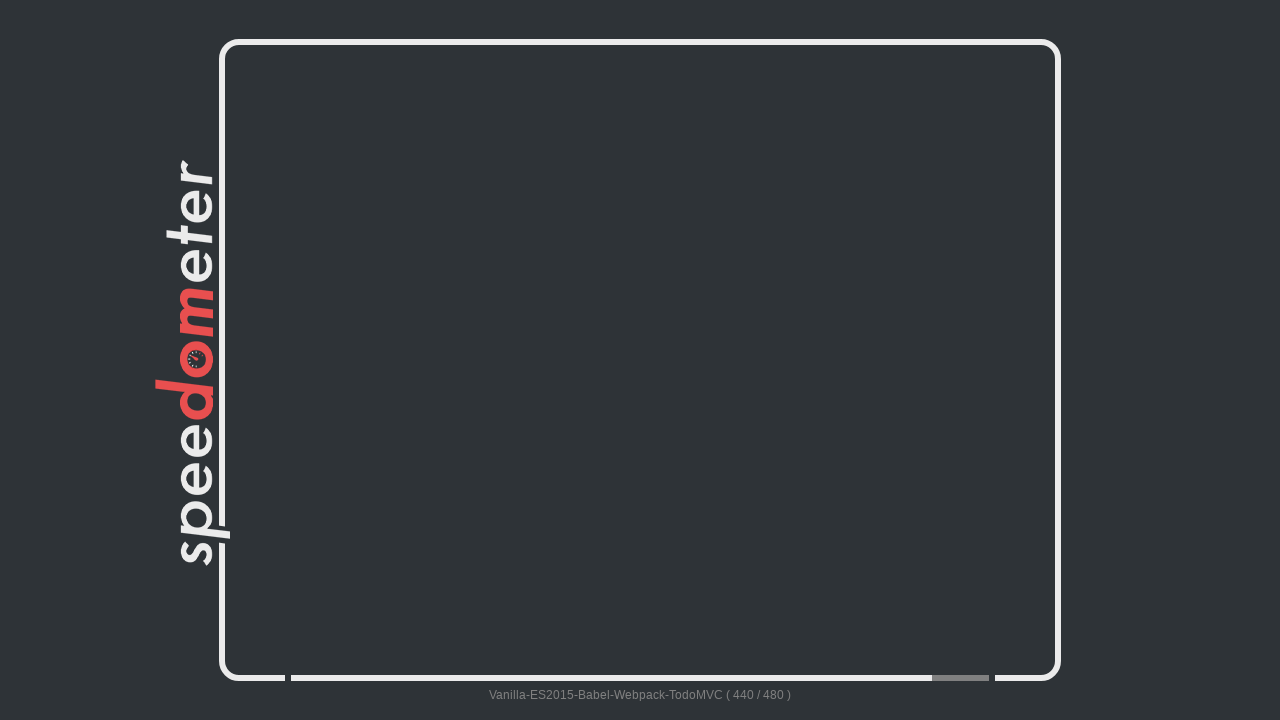

Checked elapsed time: 124801ms
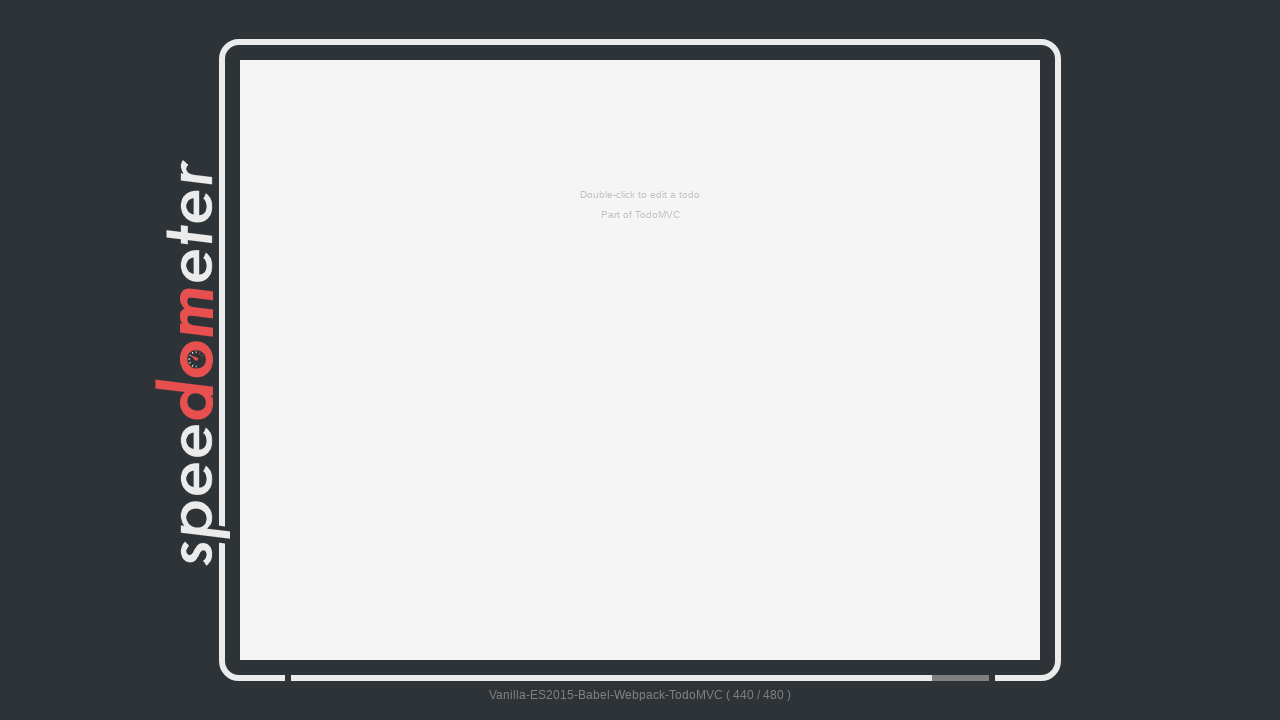

Waited 2 seconds before next results check
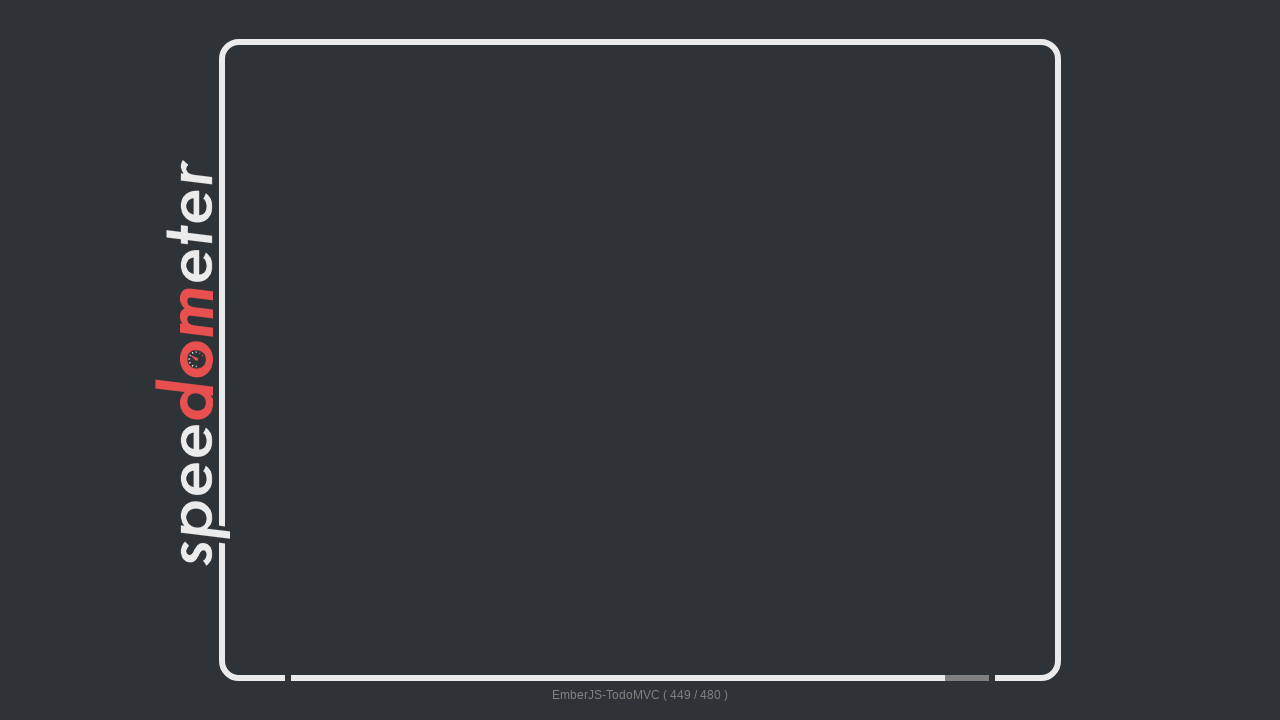

Checked if benchmark results are ready
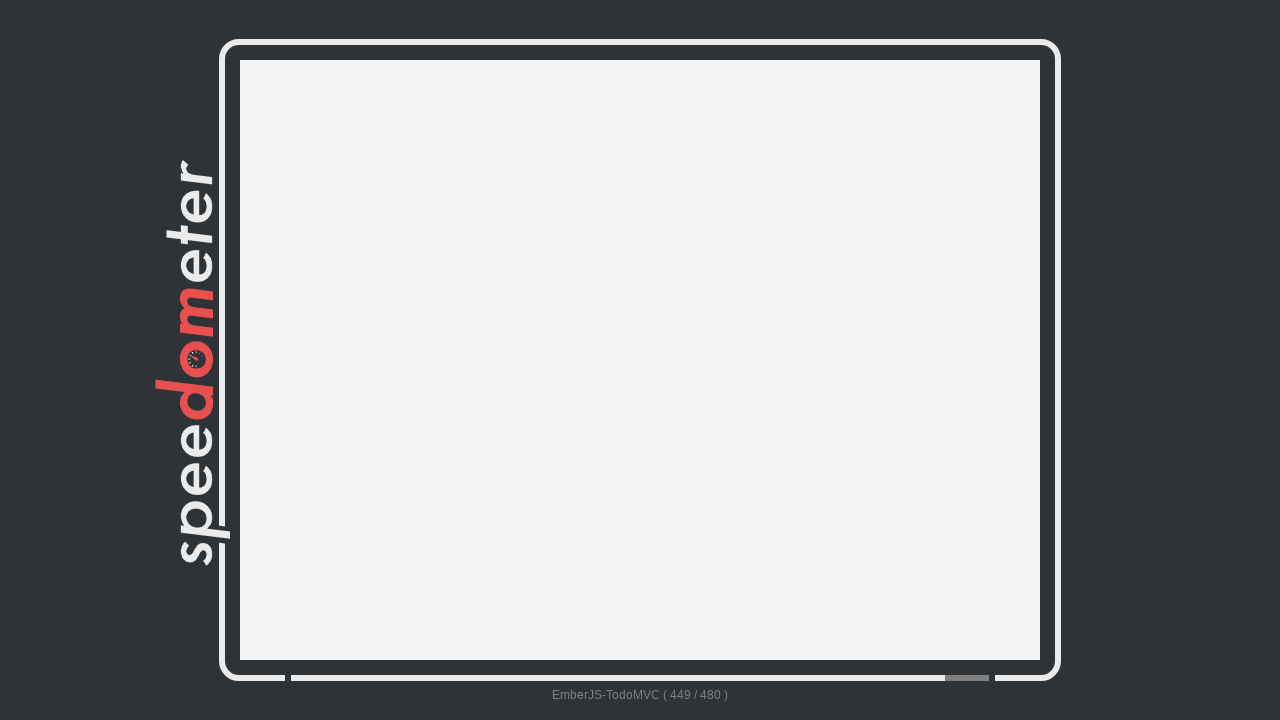

Checked elapsed time: 128608ms
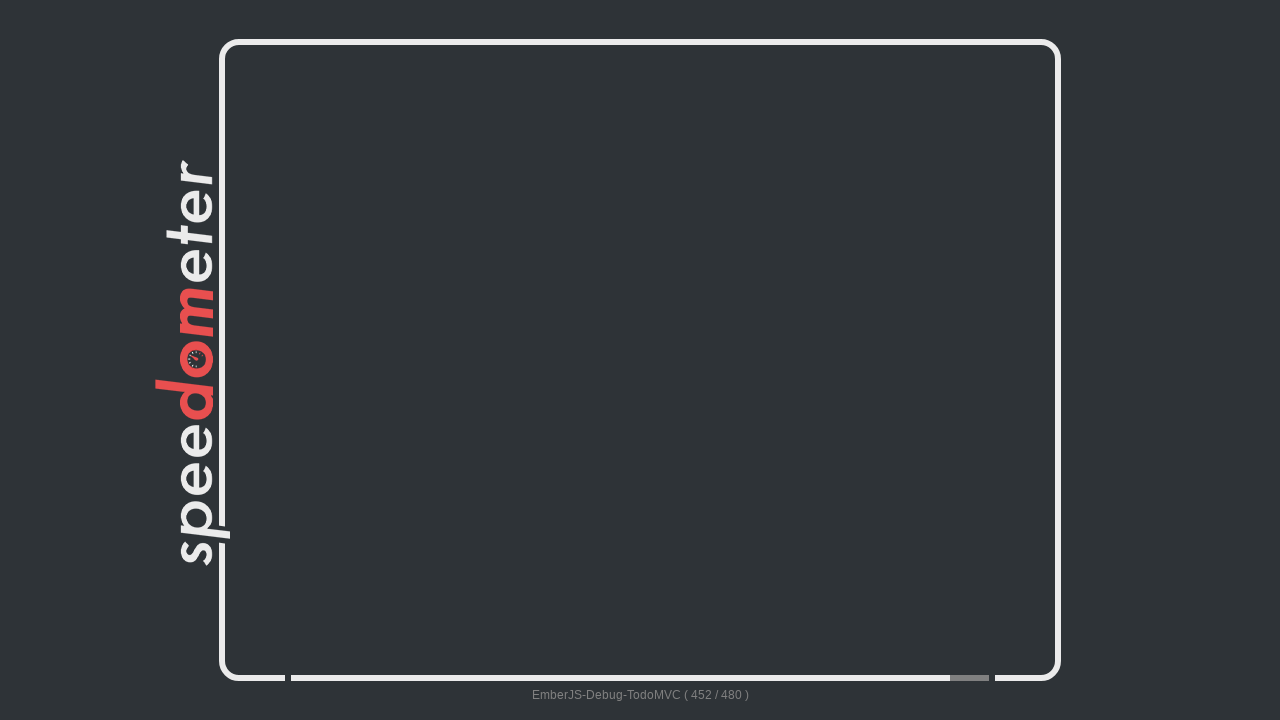

Waited 2 seconds before next results check
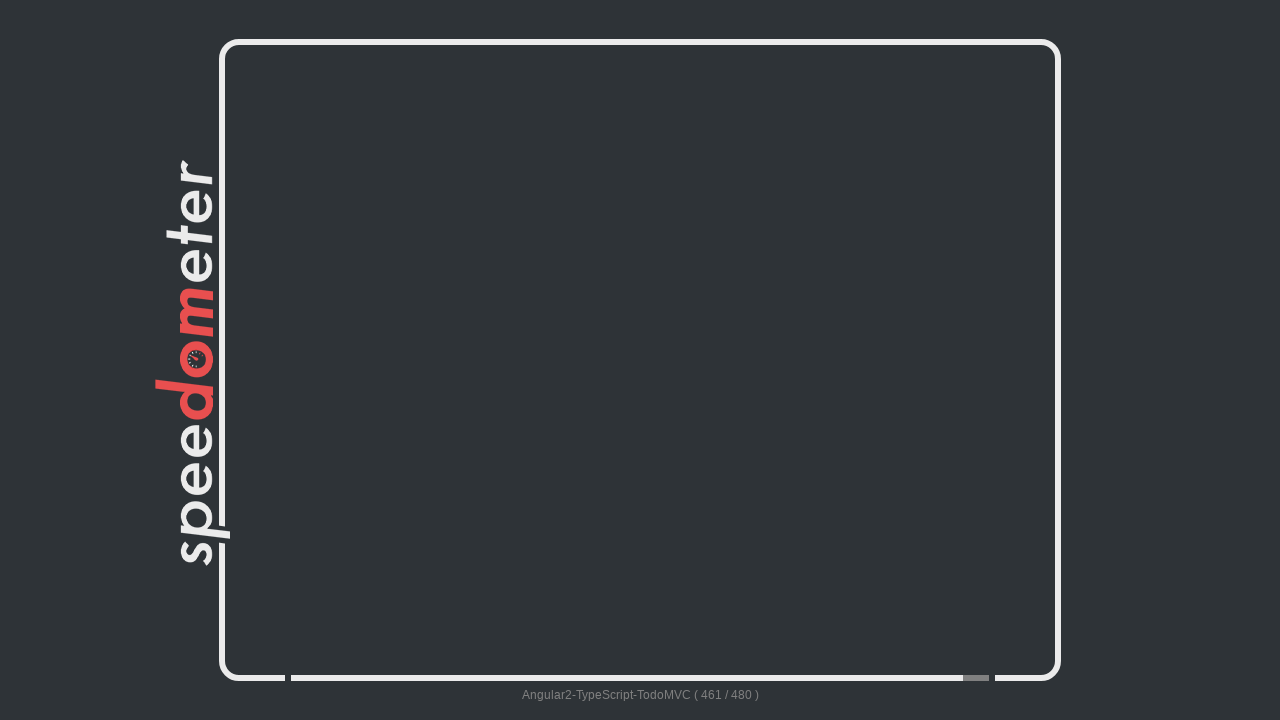

Checked if benchmark results are ready
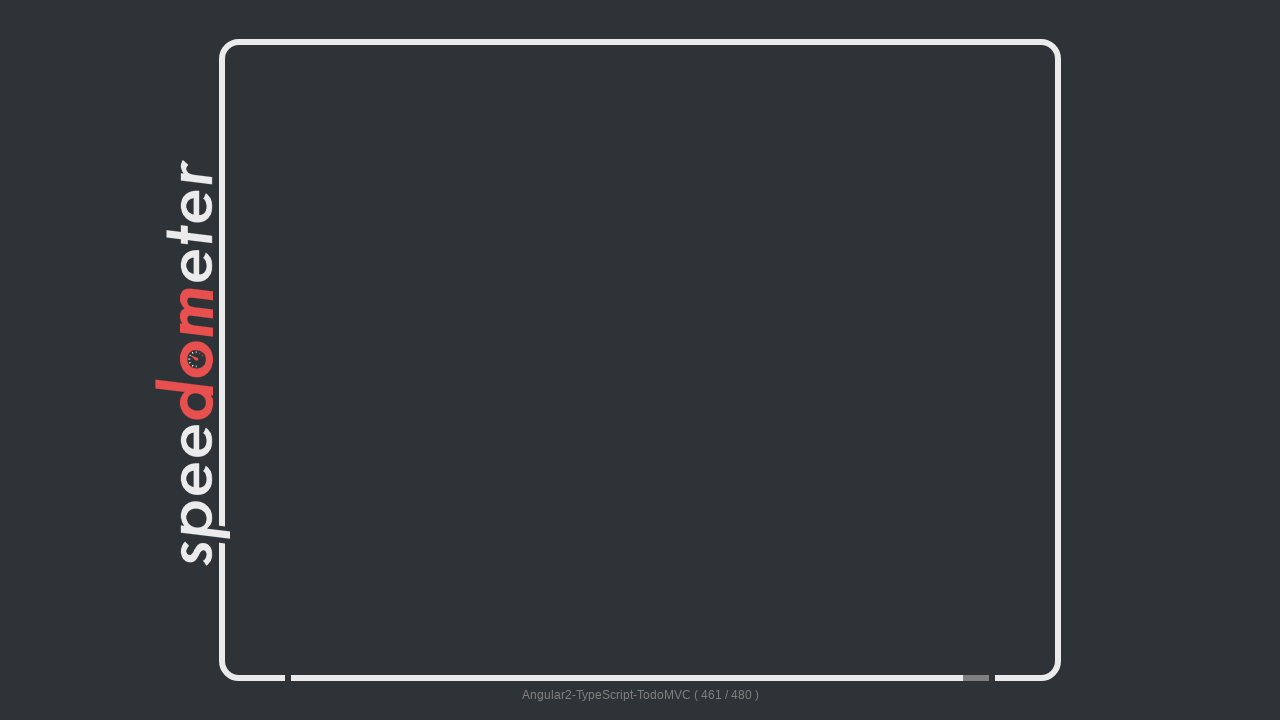

Checked elapsed time: 131946ms
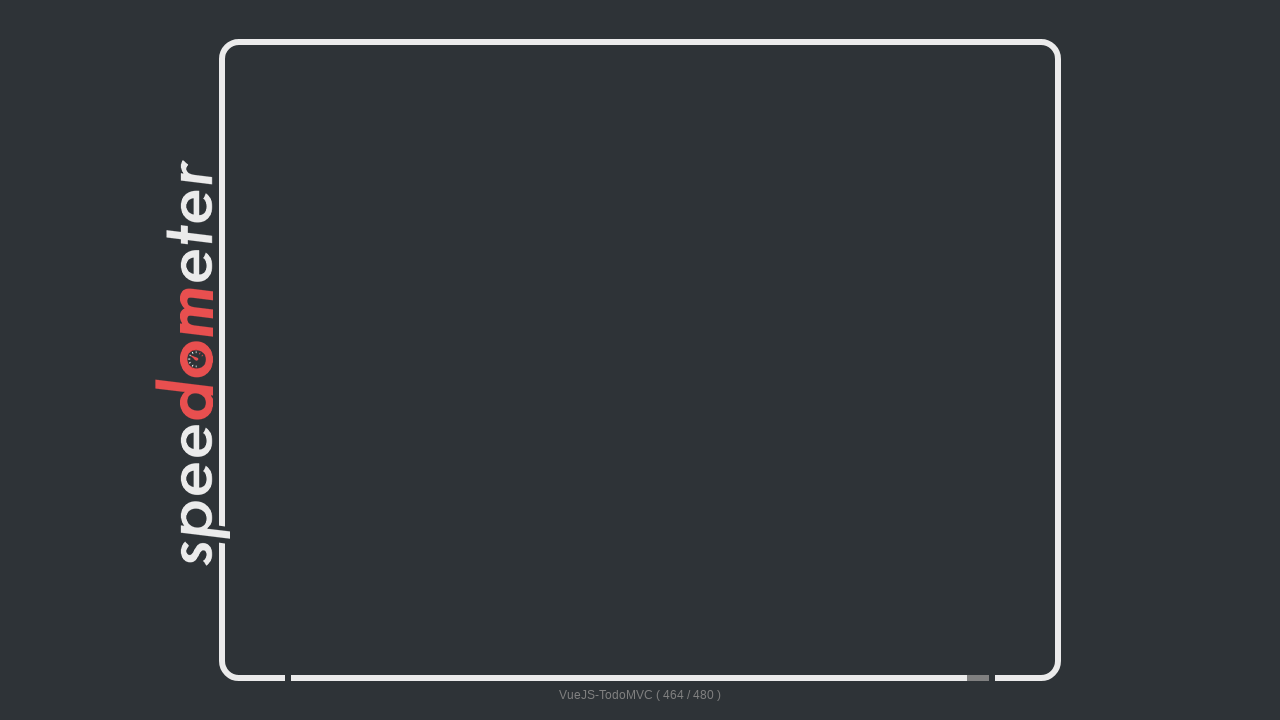

Waited 2 seconds before next results check
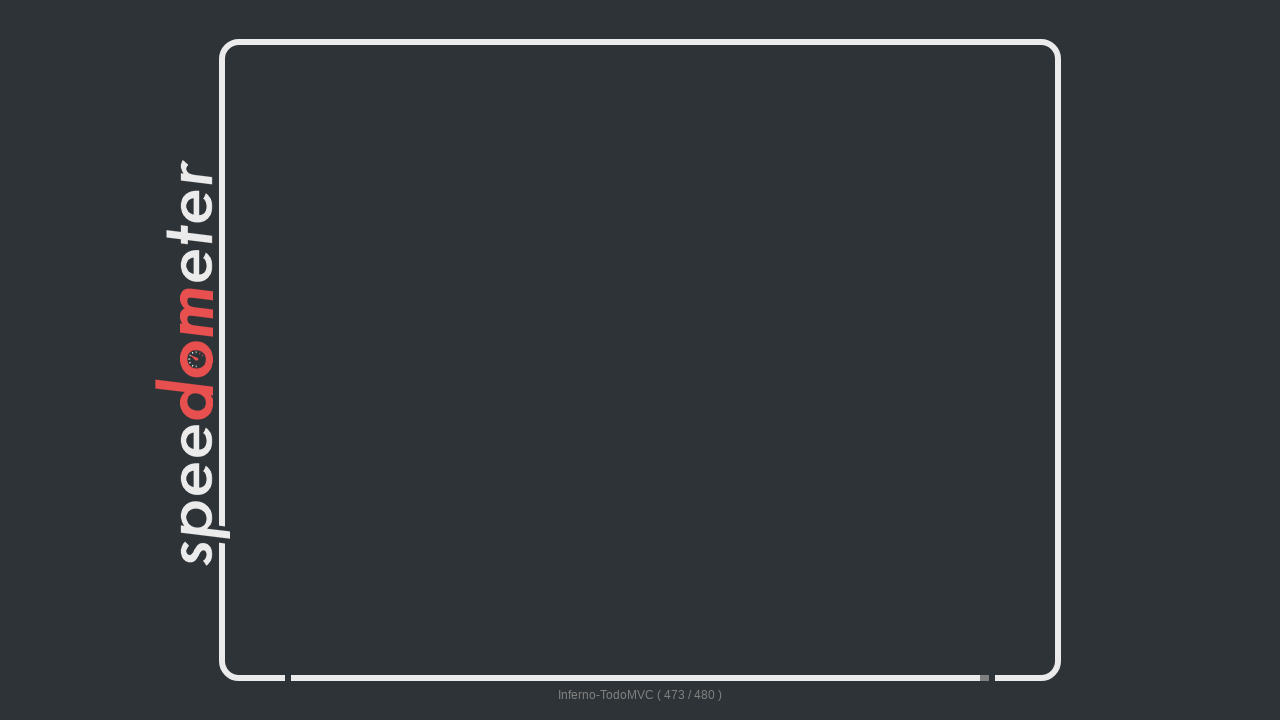

Checked if benchmark results are ready
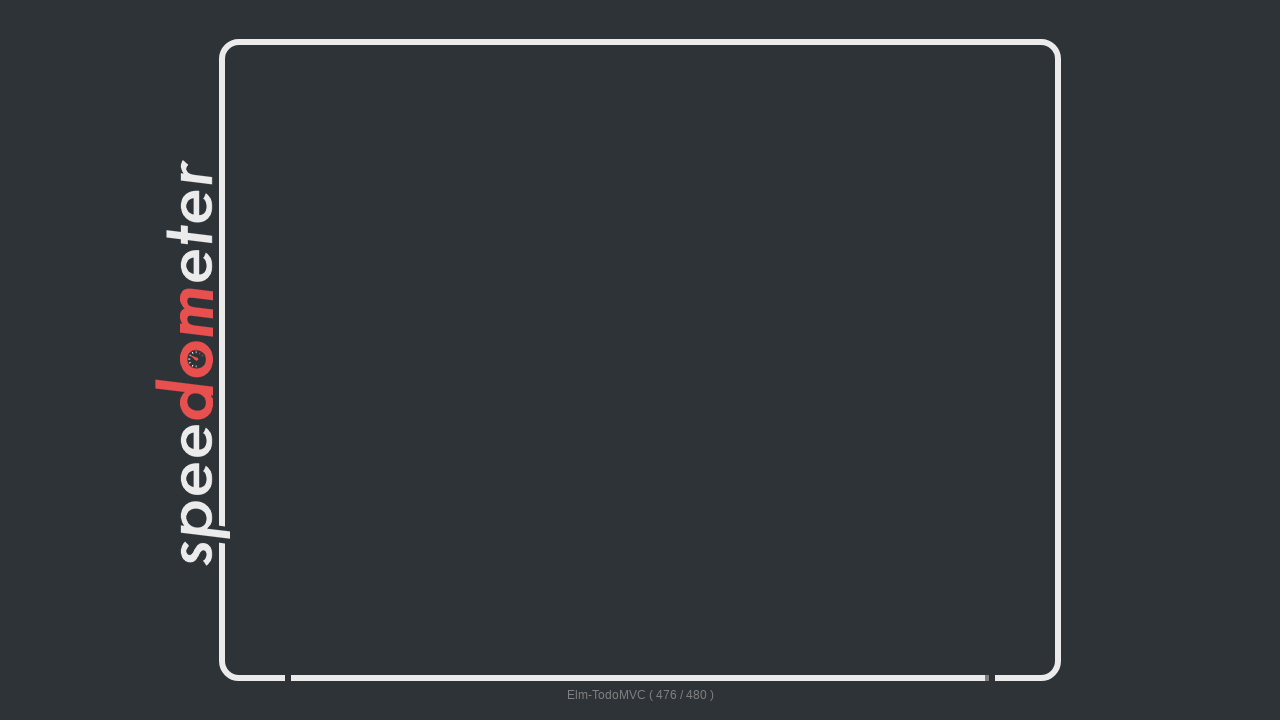

Checked elapsed time: 135049ms
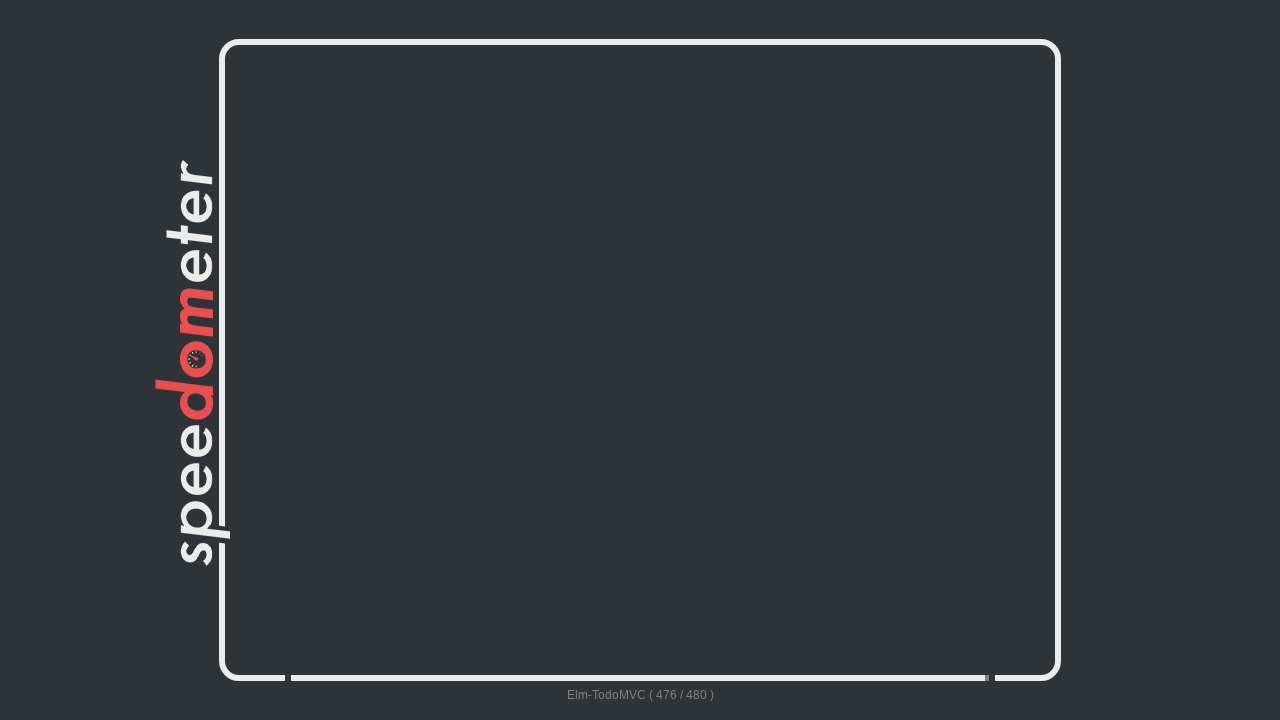

Waited 2 seconds before next results check
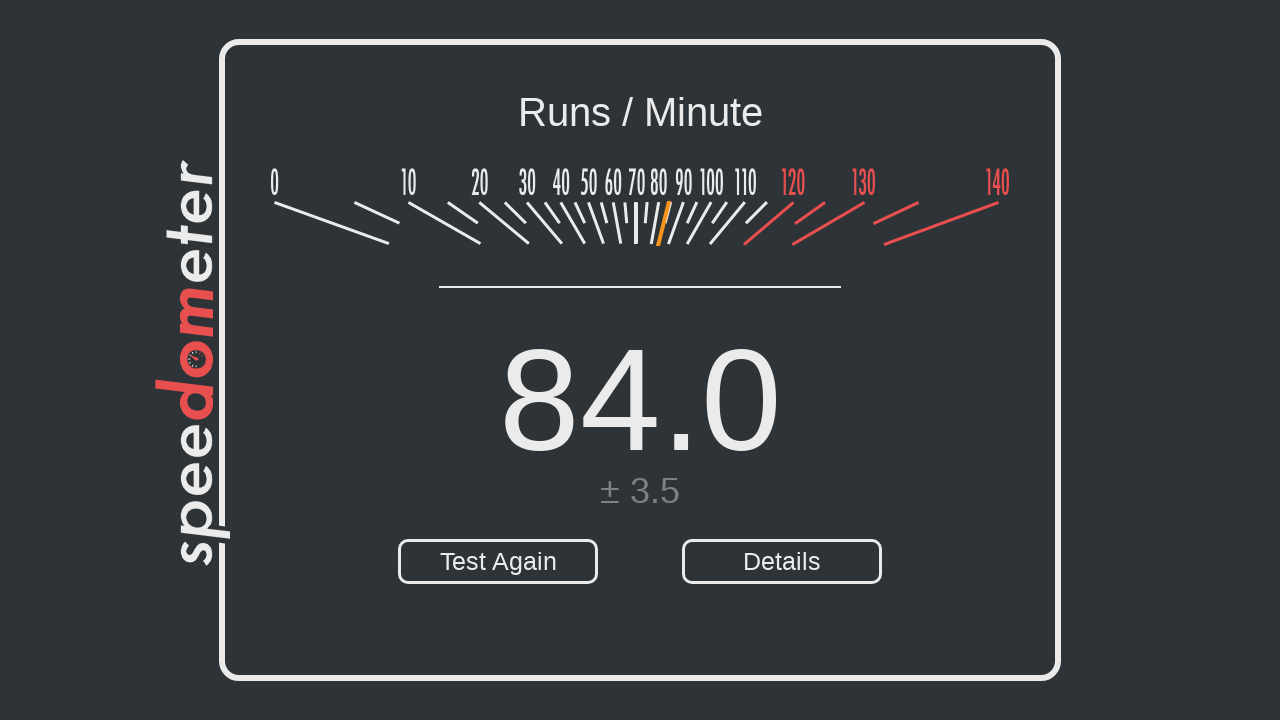

Checked if benchmark results are ready
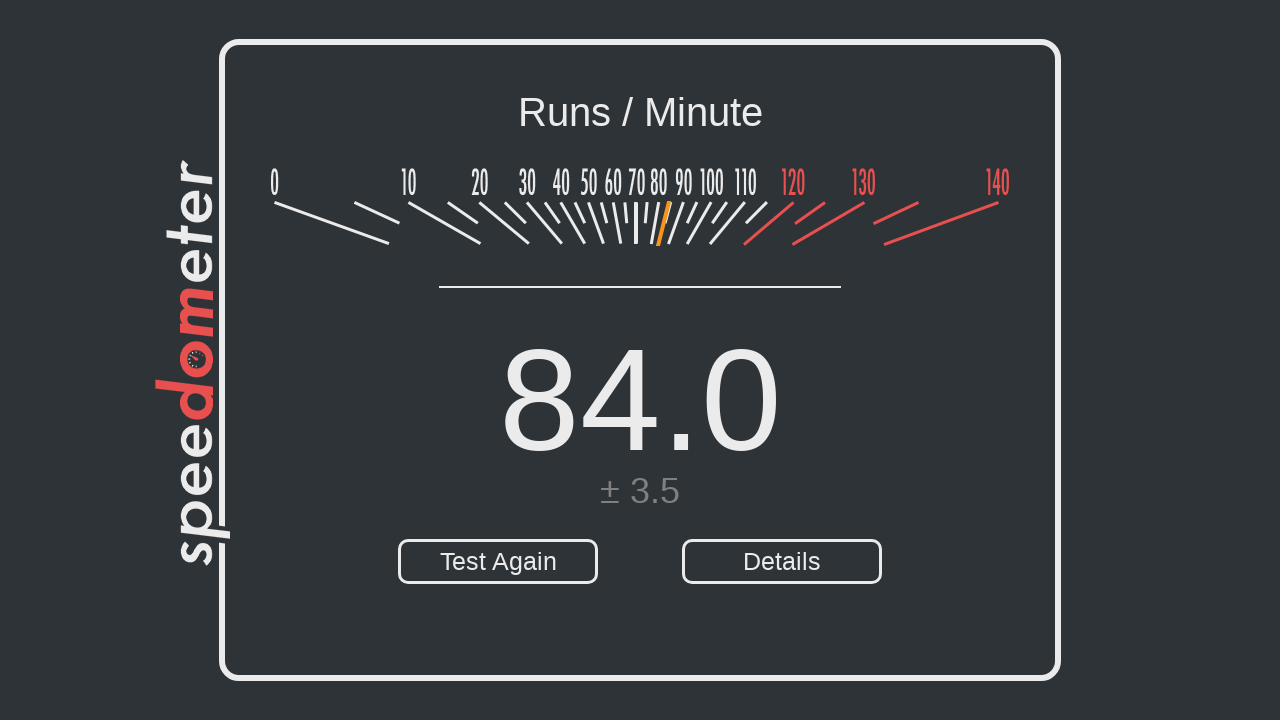

Benchmark results are ready
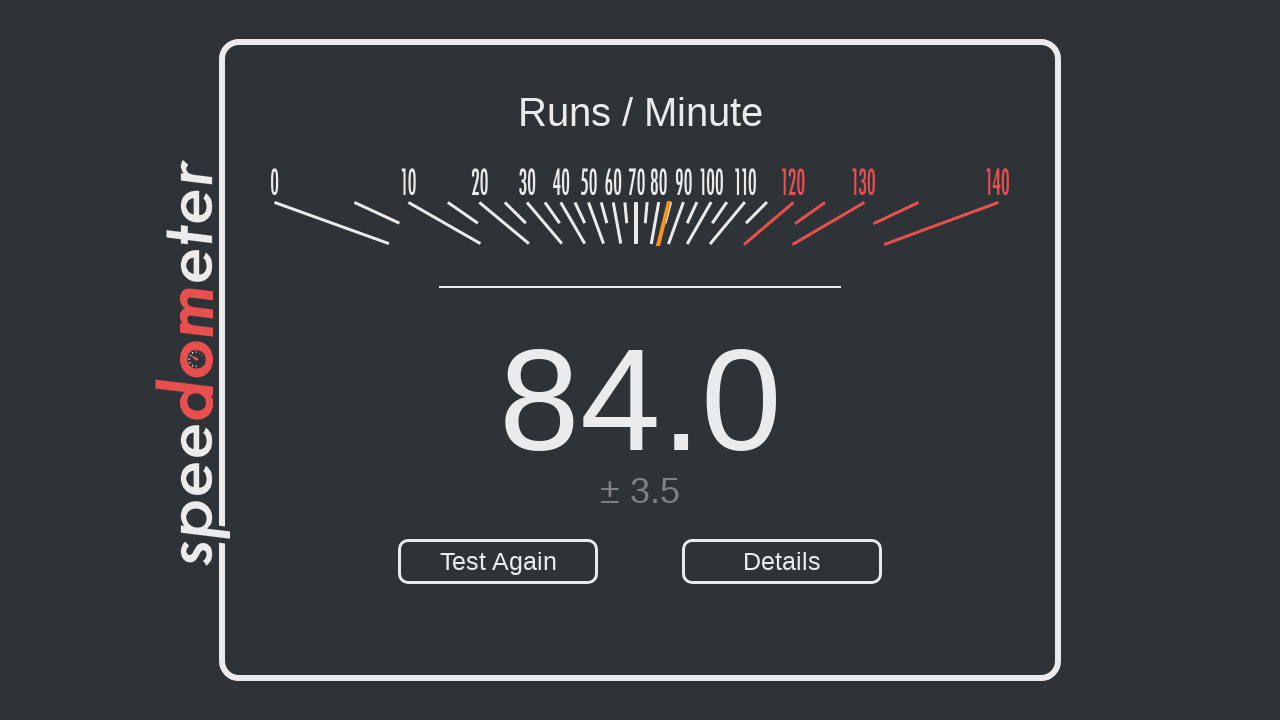

Verified results element is visible
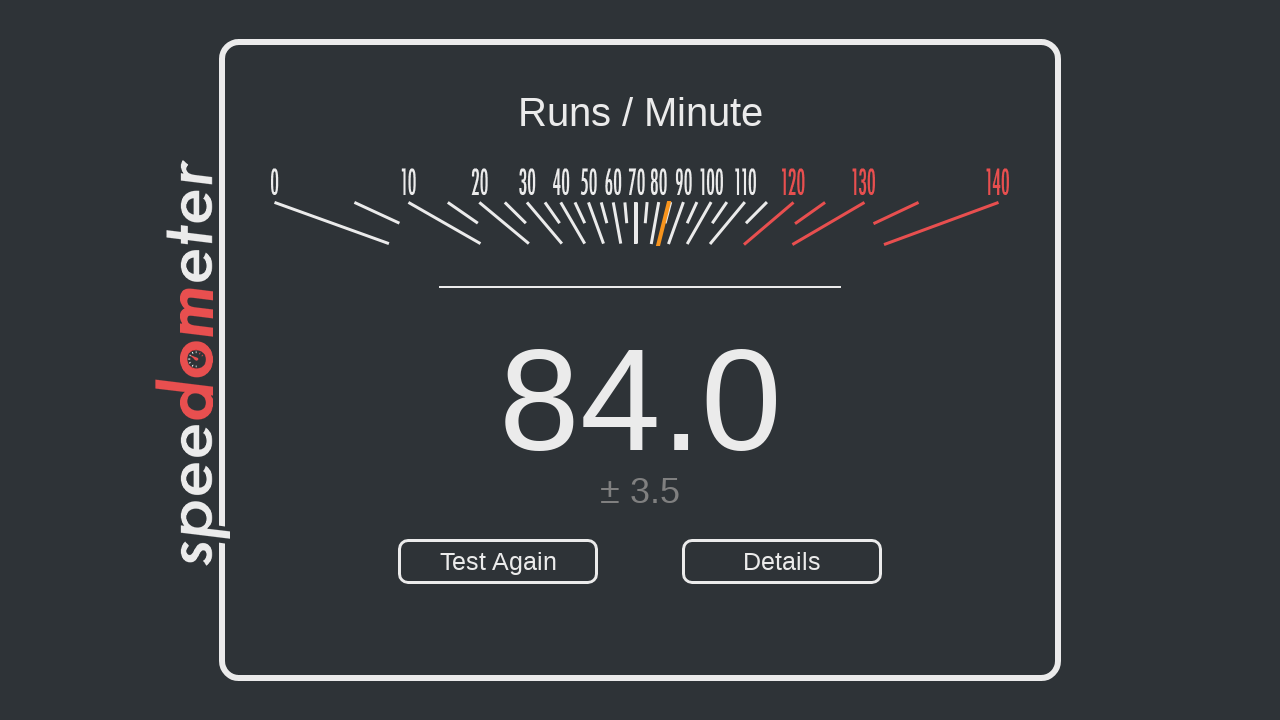

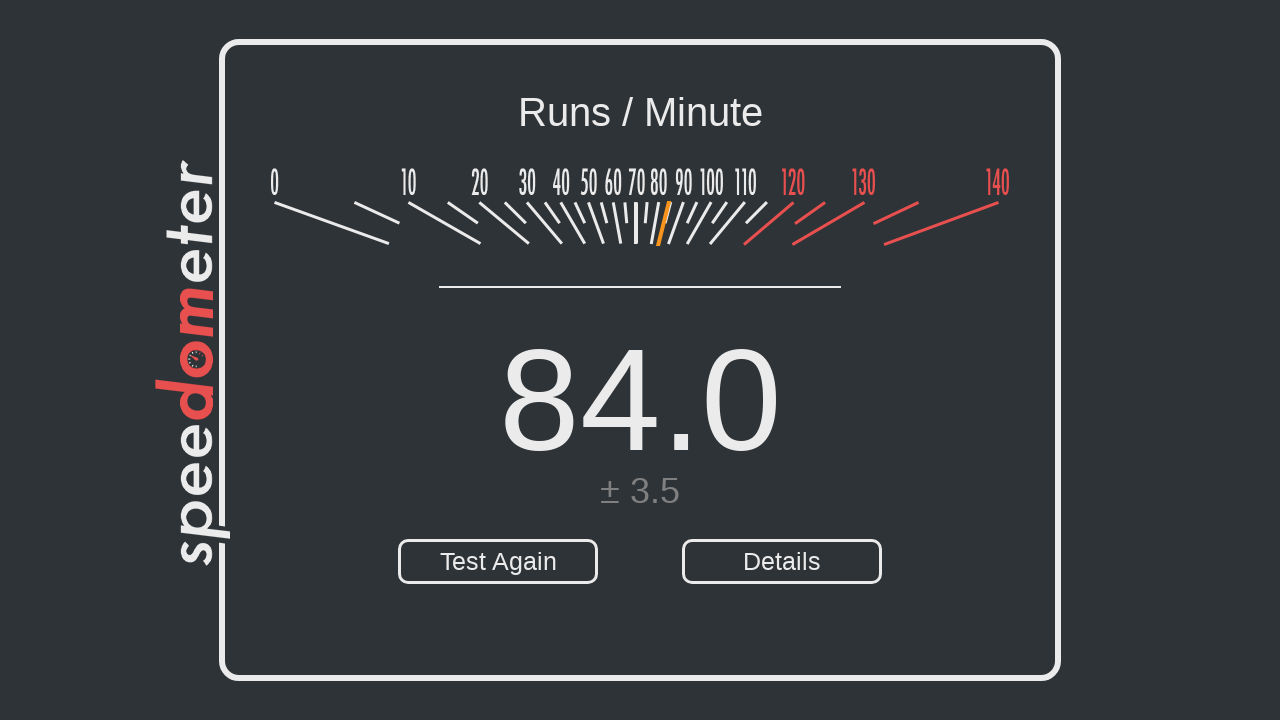